Tests dropdown menu functionality by clicking the dropdown button and verifying that each menu item navigates to the correct URL. The test iterates through 15 different dropdown options.

Starting URL: https://formy-project.herokuapp.com/dropdown

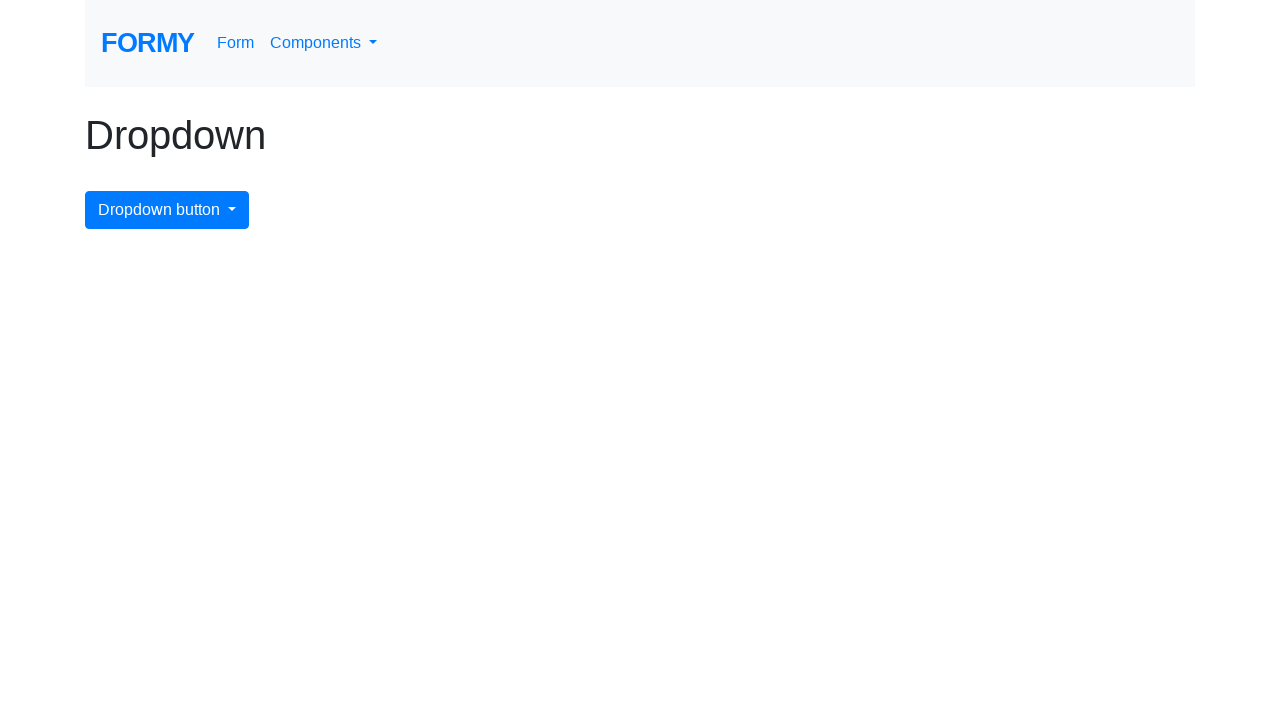

Clicked dropdown button to open menu at (167, 210) on #dropdownMenuButton
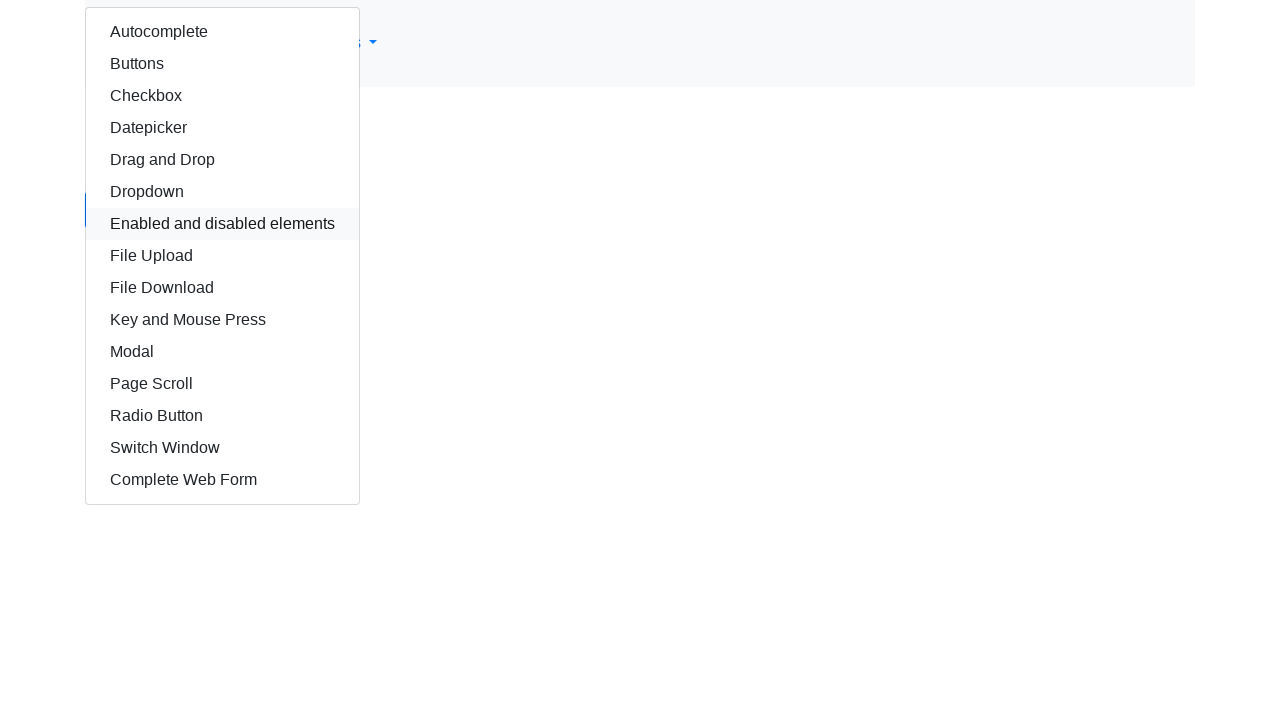

Dropdown menu became visible
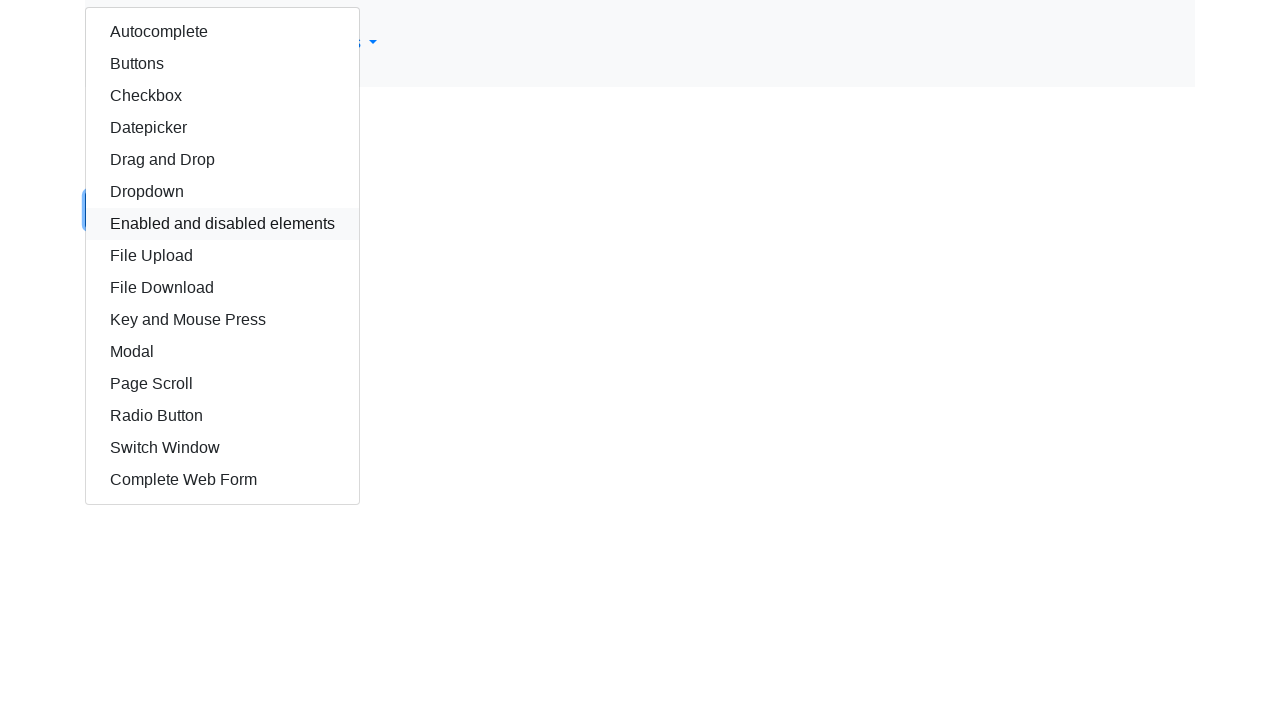

Clicked dropdown item with XPath: //div[@class='dropdown-menu show']/a[1] at (222, 32) on //div[@class='dropdown-menu show']/a[1]
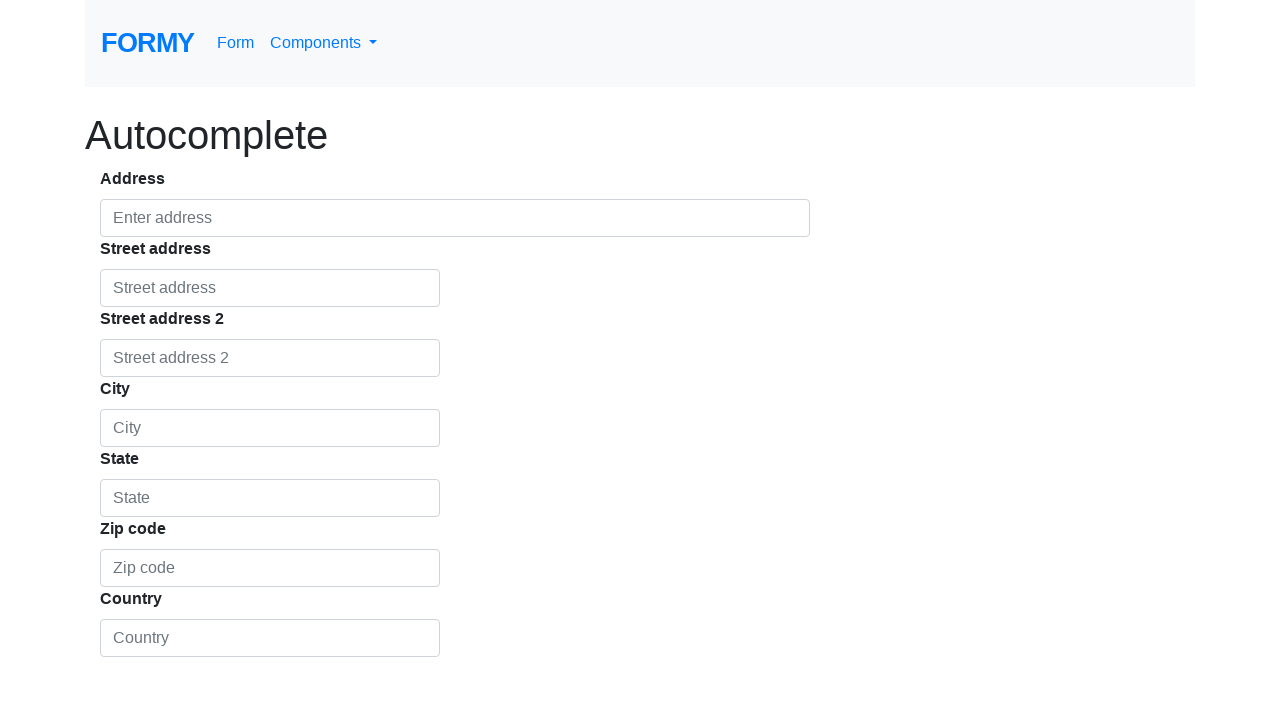

Navigated to expected URL: https://formy-project.herokuapp.com/autocomplete
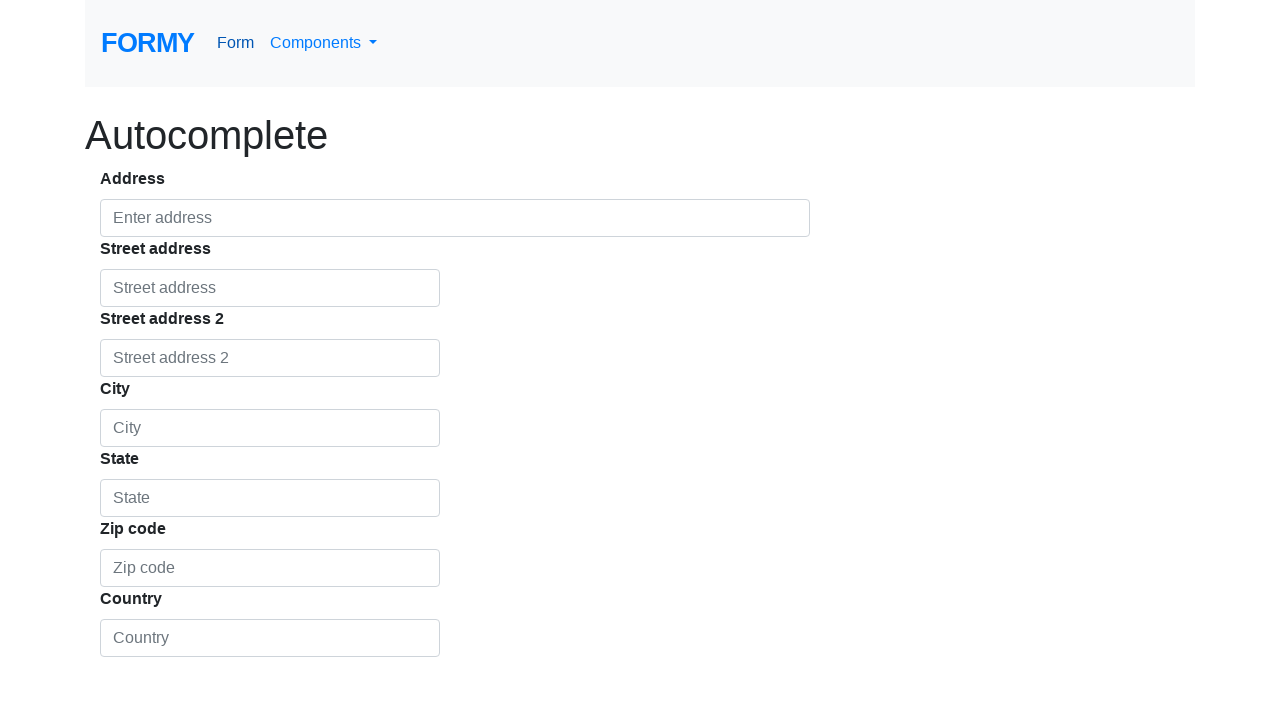

Navigated back to dropdown page for next iteration
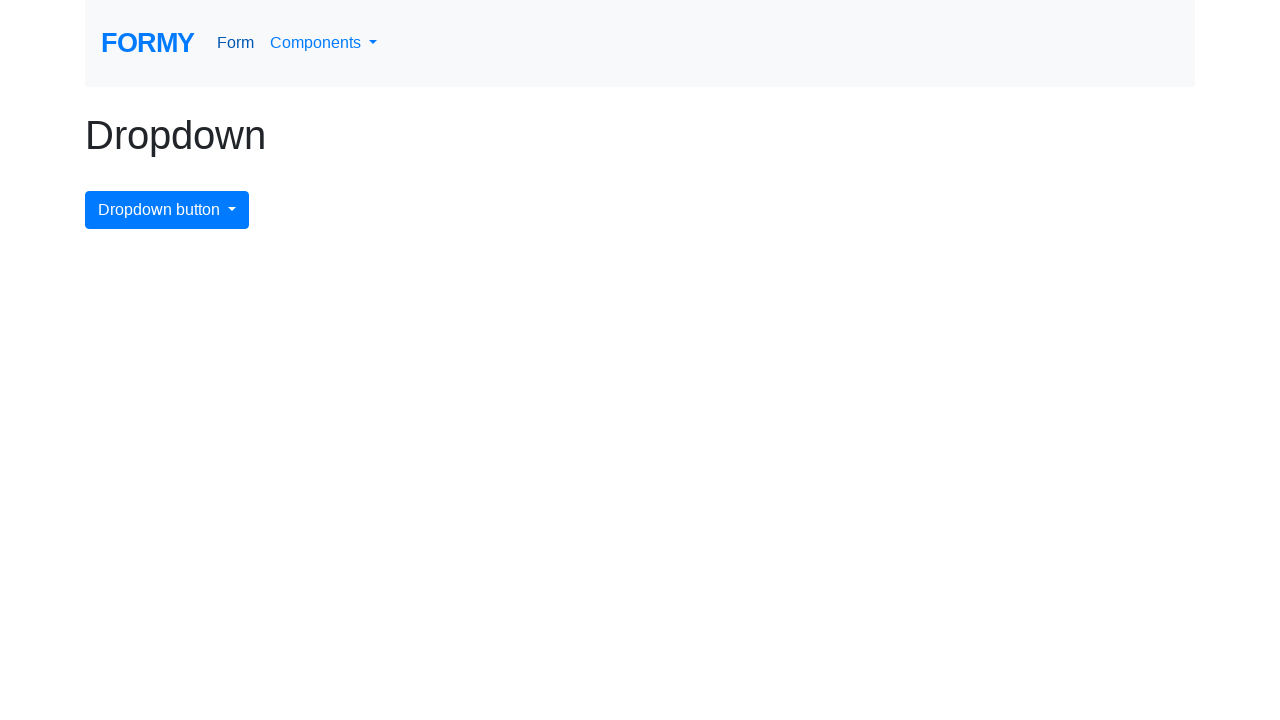

Clicked dropdown button to open menu at (167, 210) on #dropdownMenuButton
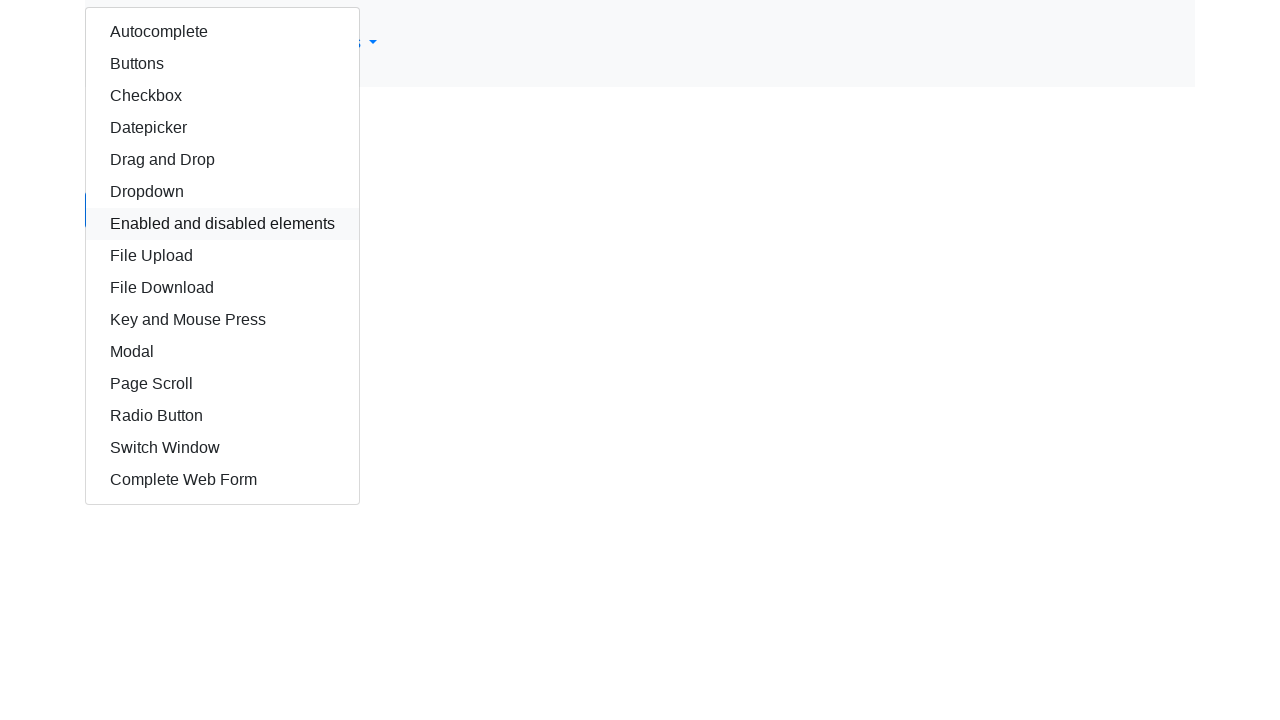

Dropdown menu became visible
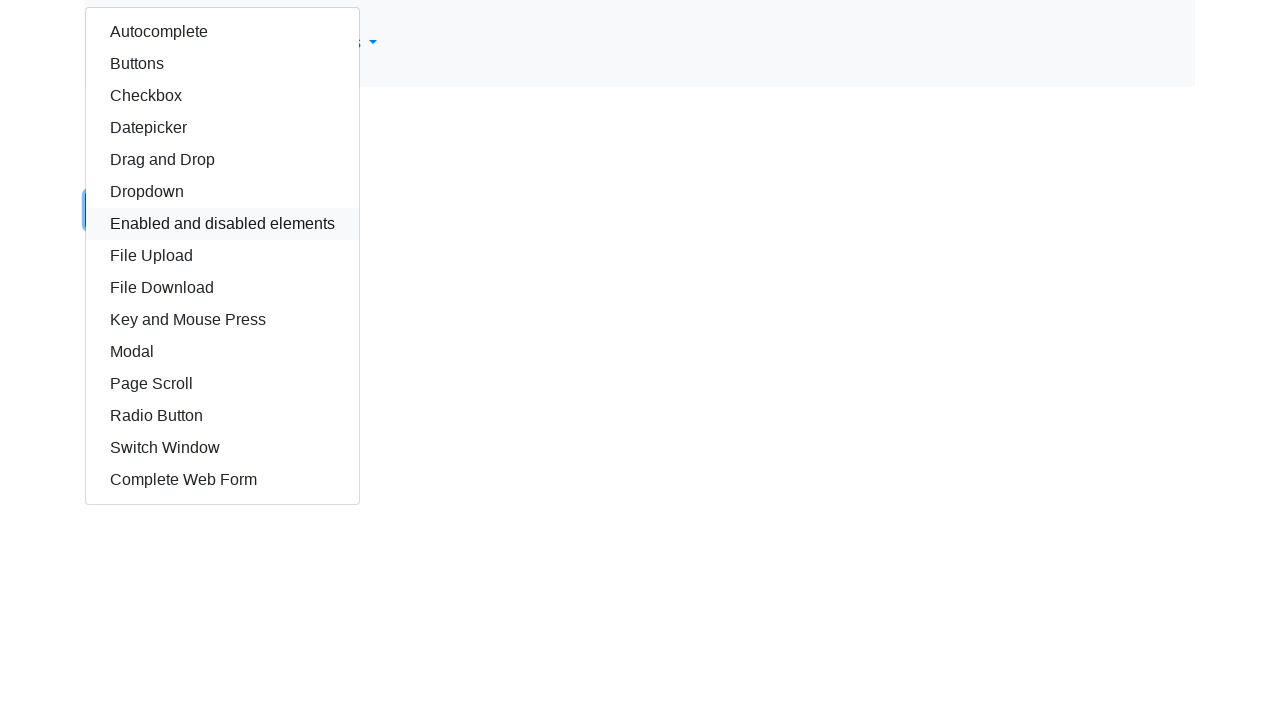

Clicked dropdown item with XPath: //div[@class='dropdown-menu show']/a[2] at (222, 64) on //div[@class='dropdown-menu show']/a[2]
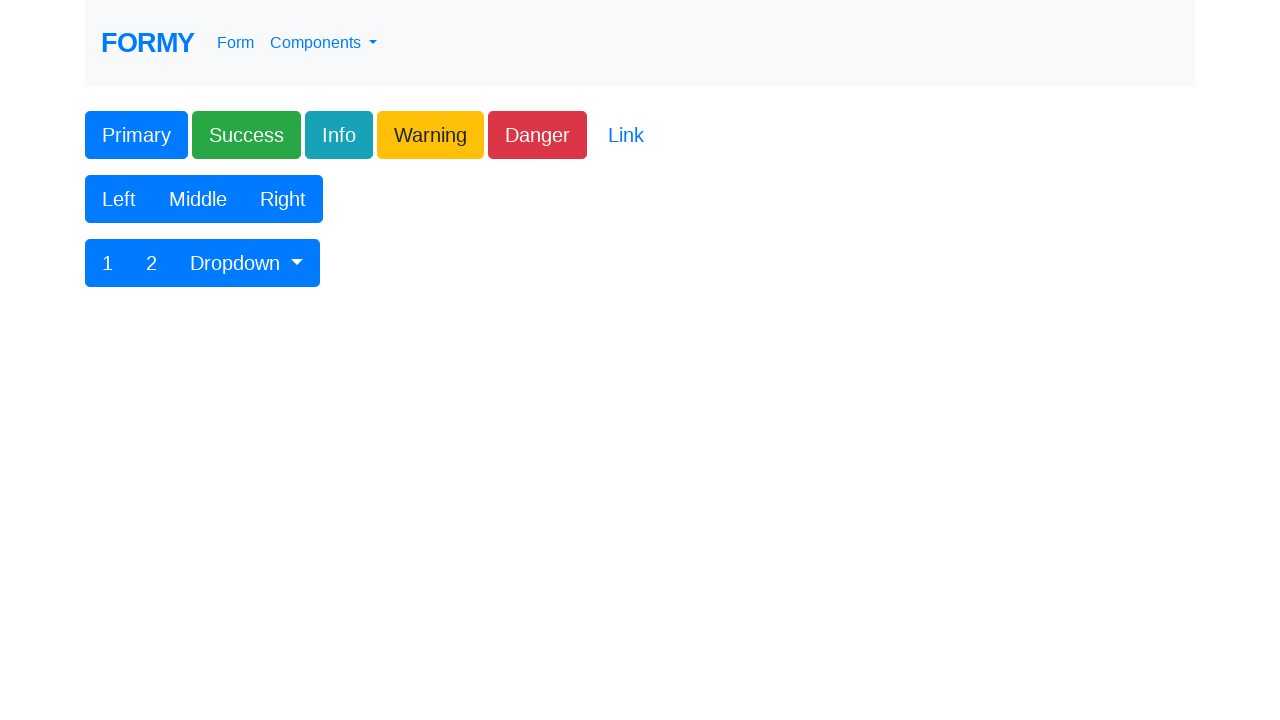

Navigated to expected URL: https://formy-project.herokuapp.com/buttons
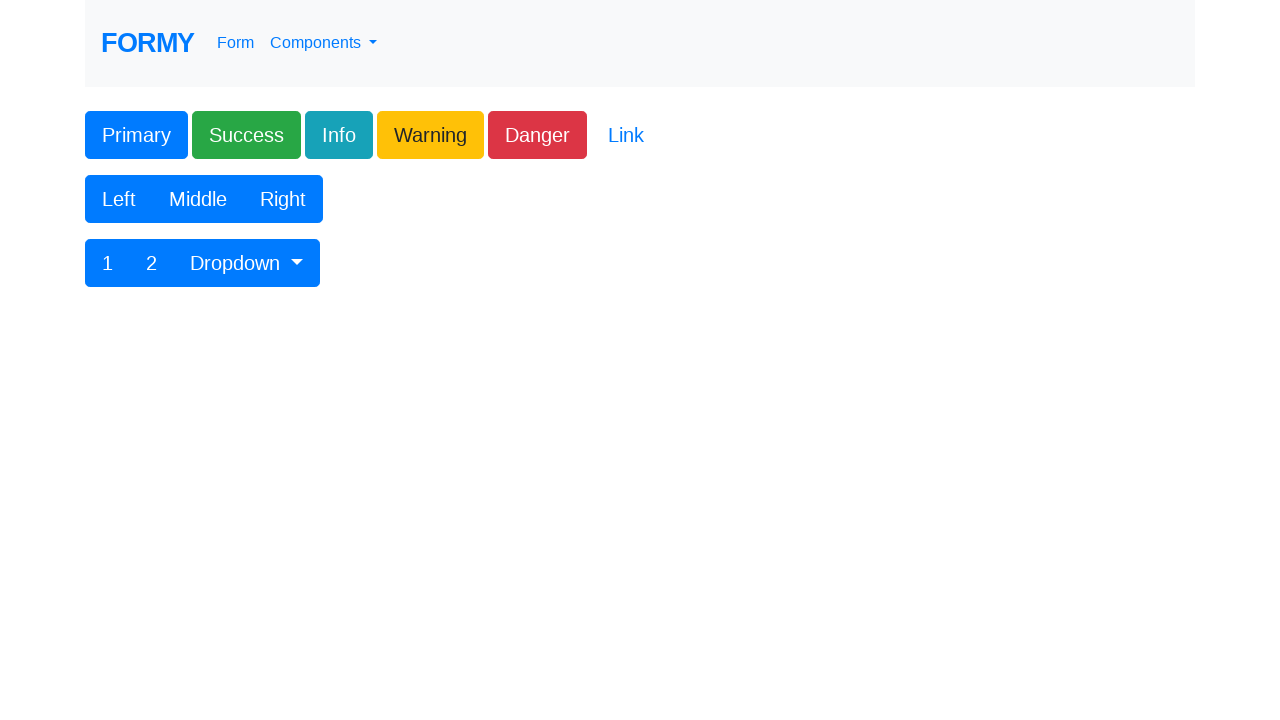

Navigated back to dropdown page for next iteration
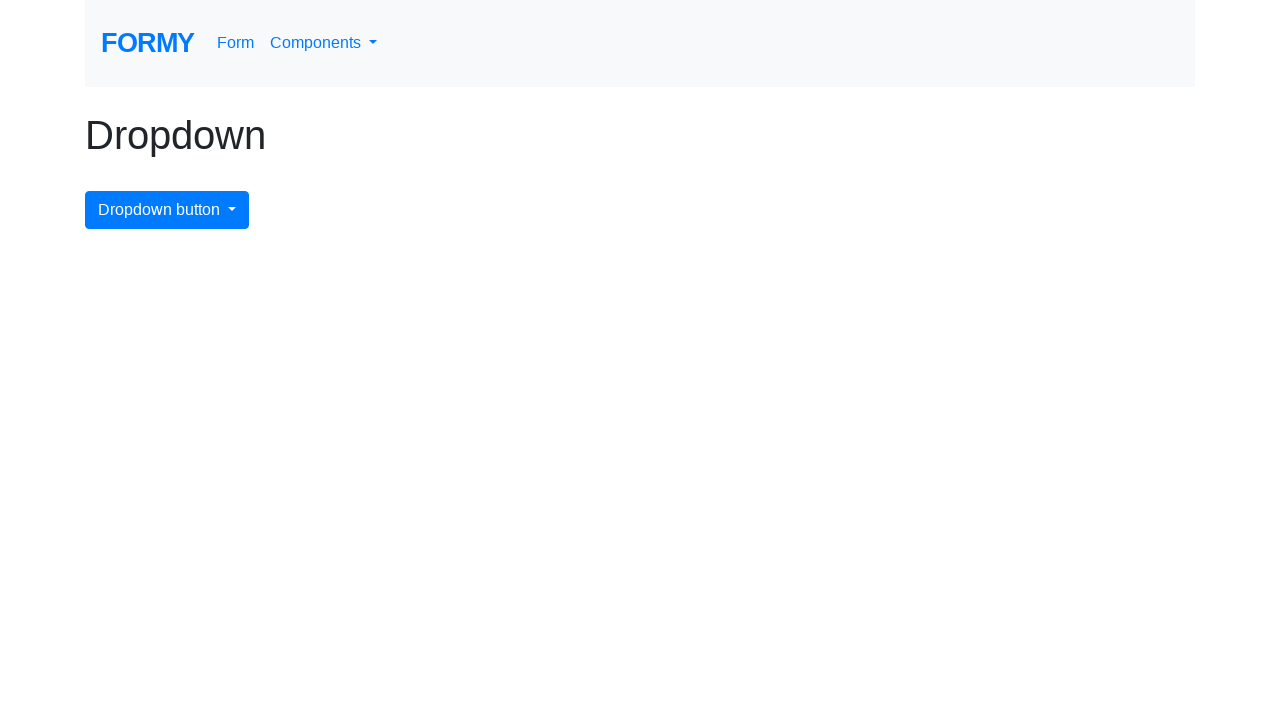

Clicked dropdown button to open menu at (167, 210) on #dropdownMenuButton
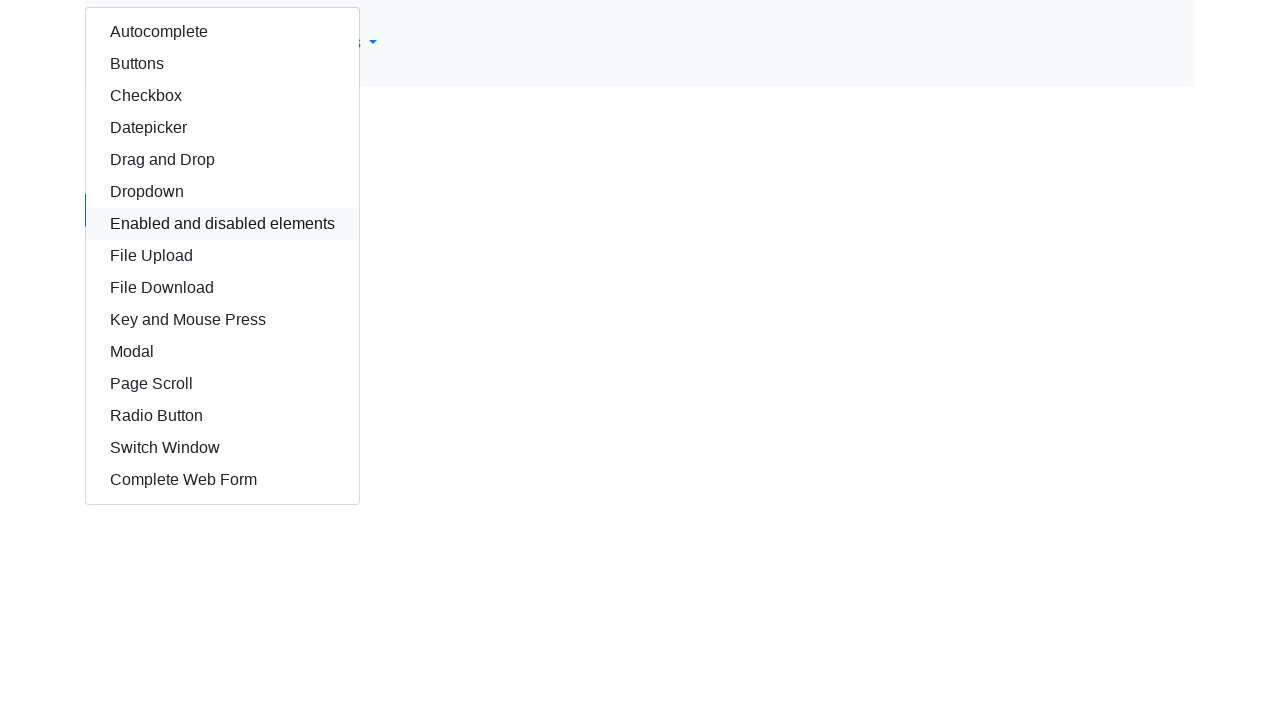

Dropdown menu became visible
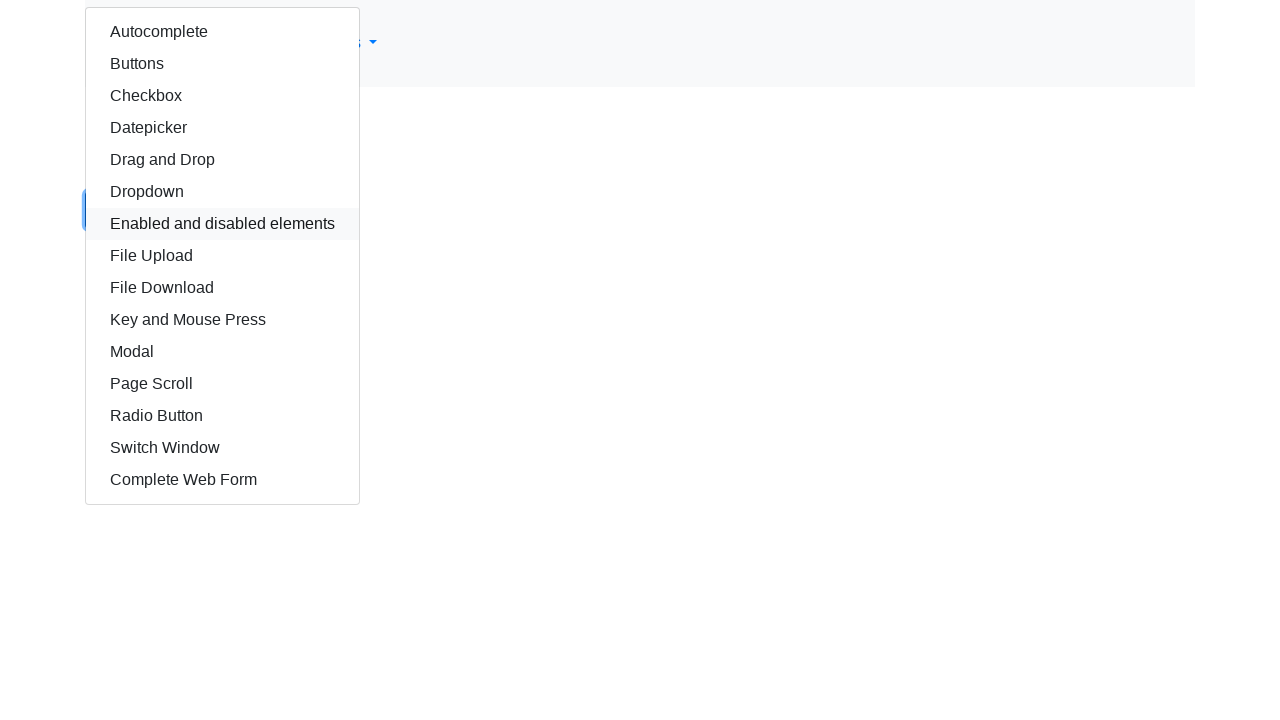

Clicked dropdown item with XPath: //div[@class='dropdown-menu show']/a[3] at (222, 96) on //div[@class='dropdown-menu show']/a[3]
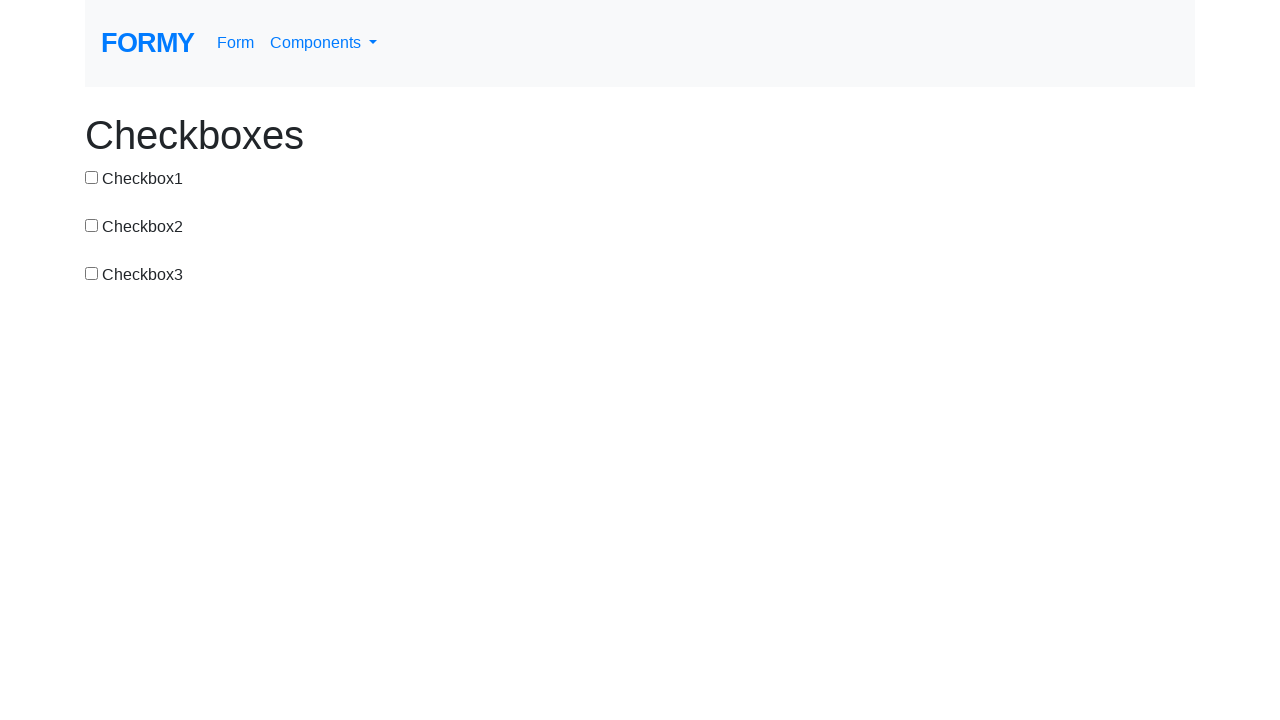

Navigated to expected URL: https://formy-project.herokuapp.com/checkbox
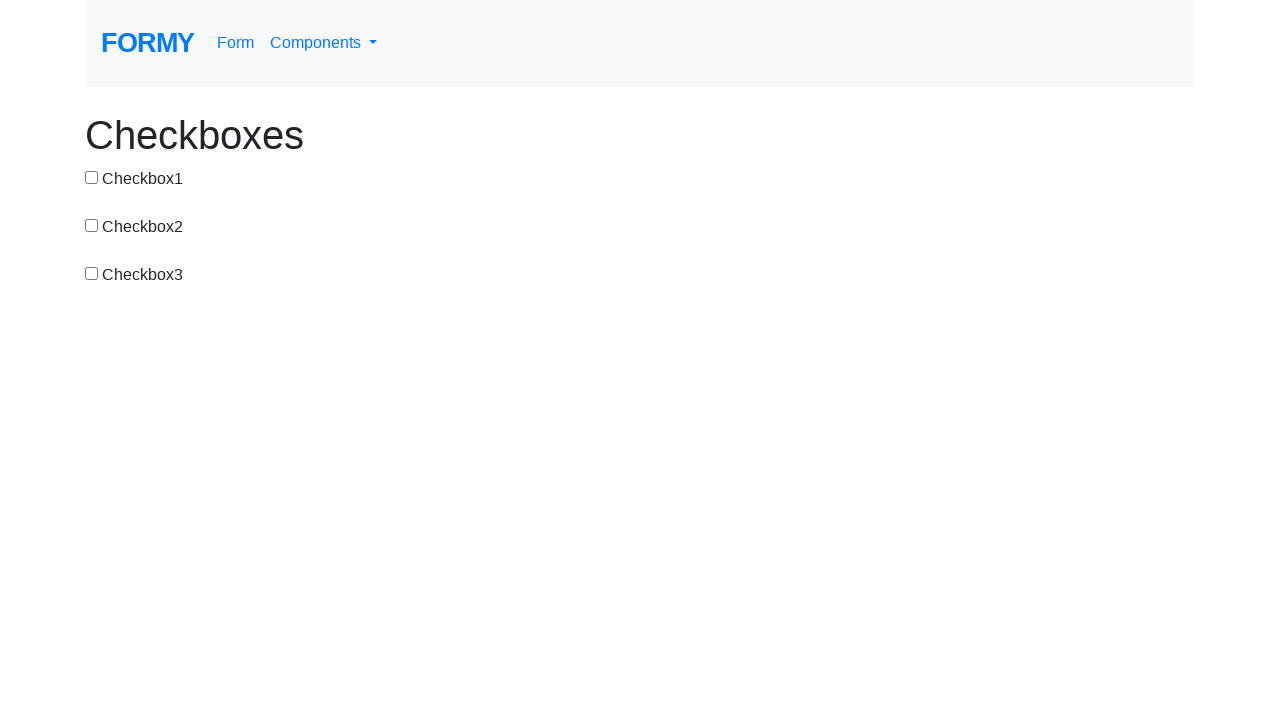

Navigated back to dropdown page for next iteration
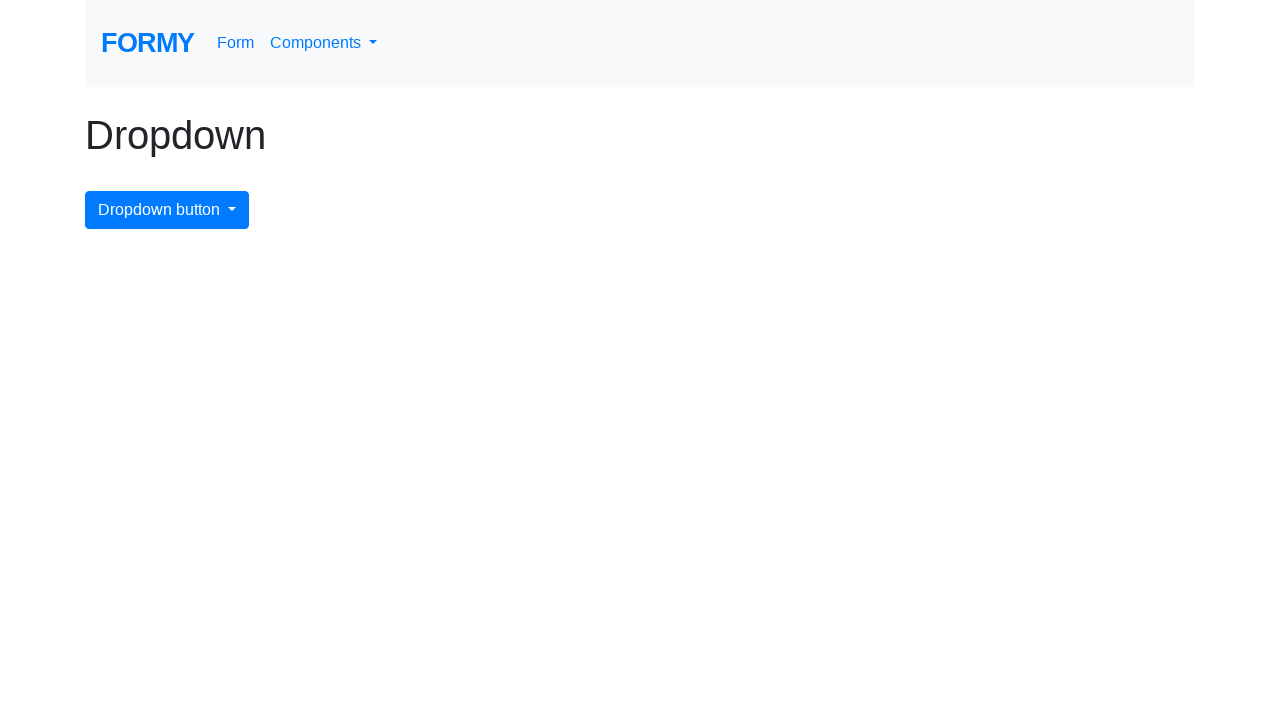

Clicked dropdown button to open menu at (167, 210) on #dropdownMenuButton
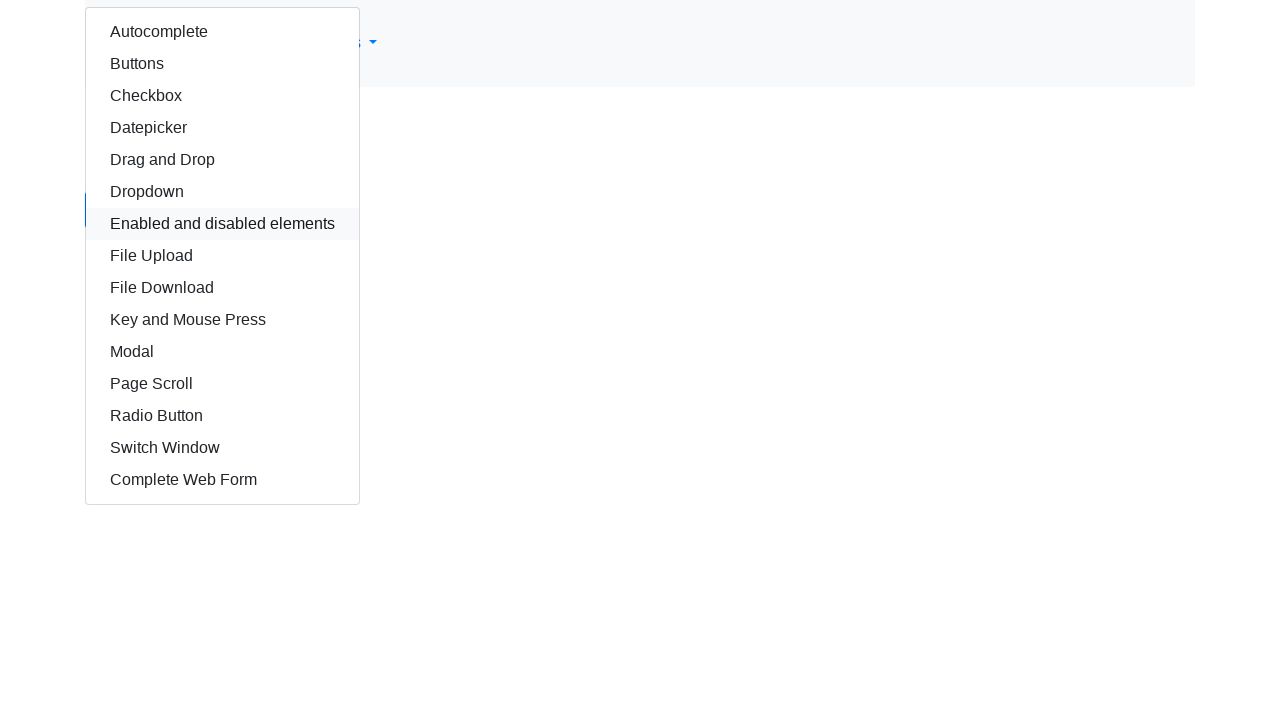

Dropdown menu became visible
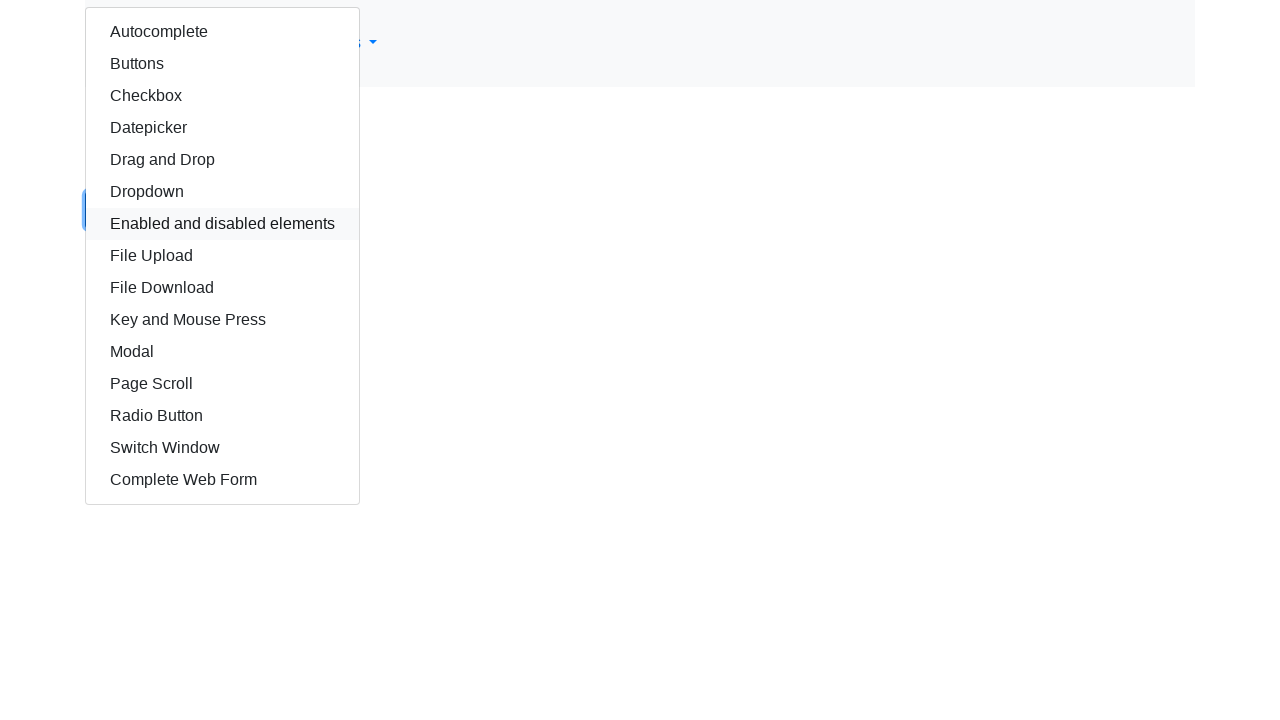

Clicked dropdown item with XPath: //div[@class='dropdown-menu show']/a[4] at (222, 128) on //div[@class='dropdown-menu show']/a[4]
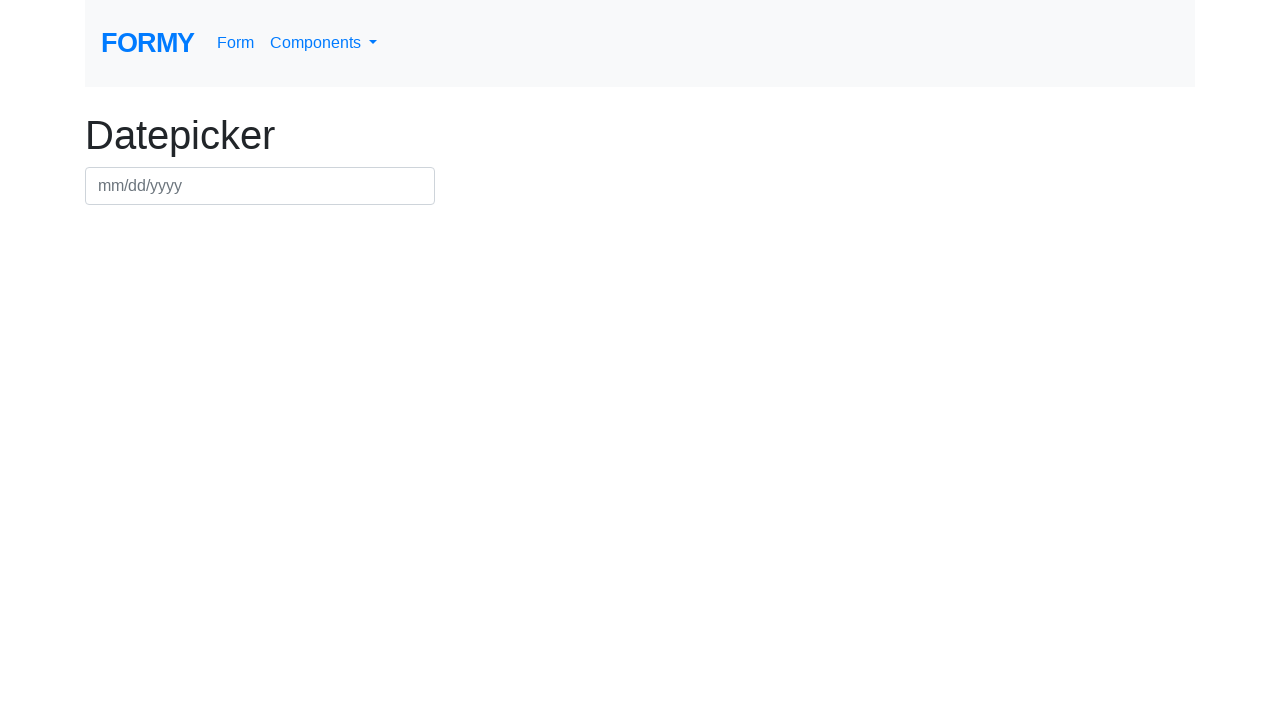

Navigated to expected URL: https://formy-project.herokuapp.com/datepicker
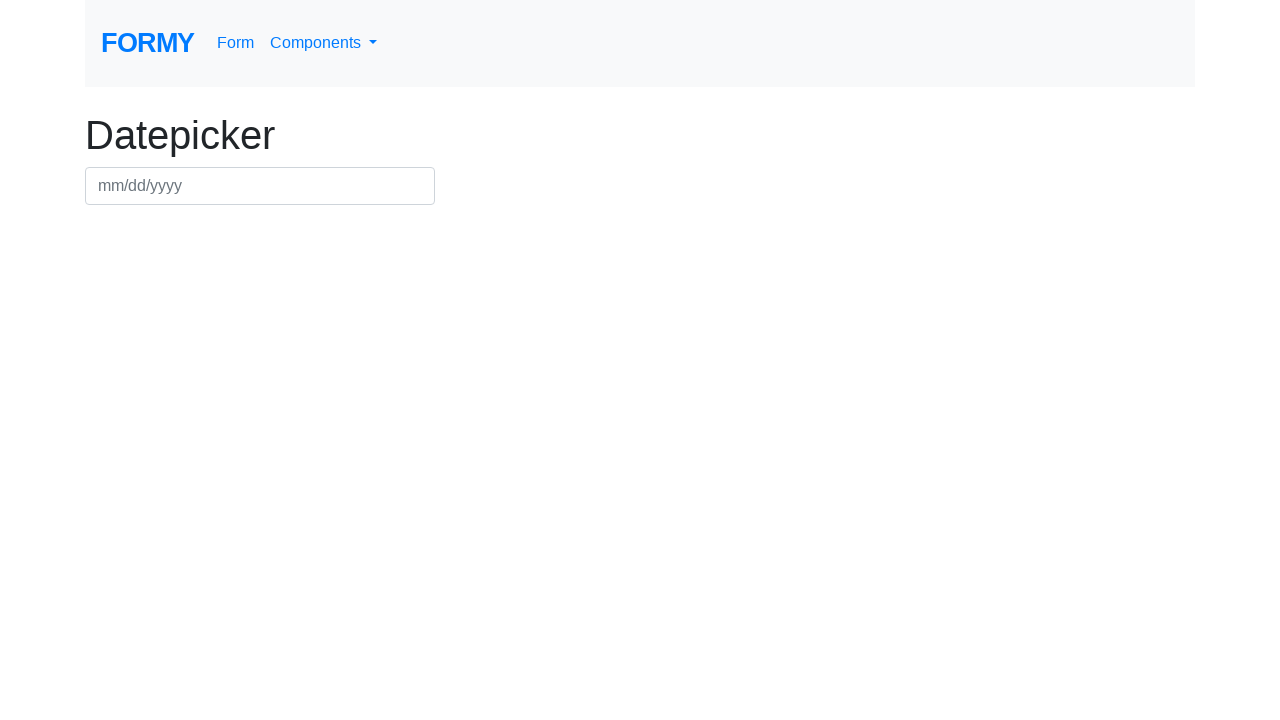

Navigated back to dropdown page for next iteration
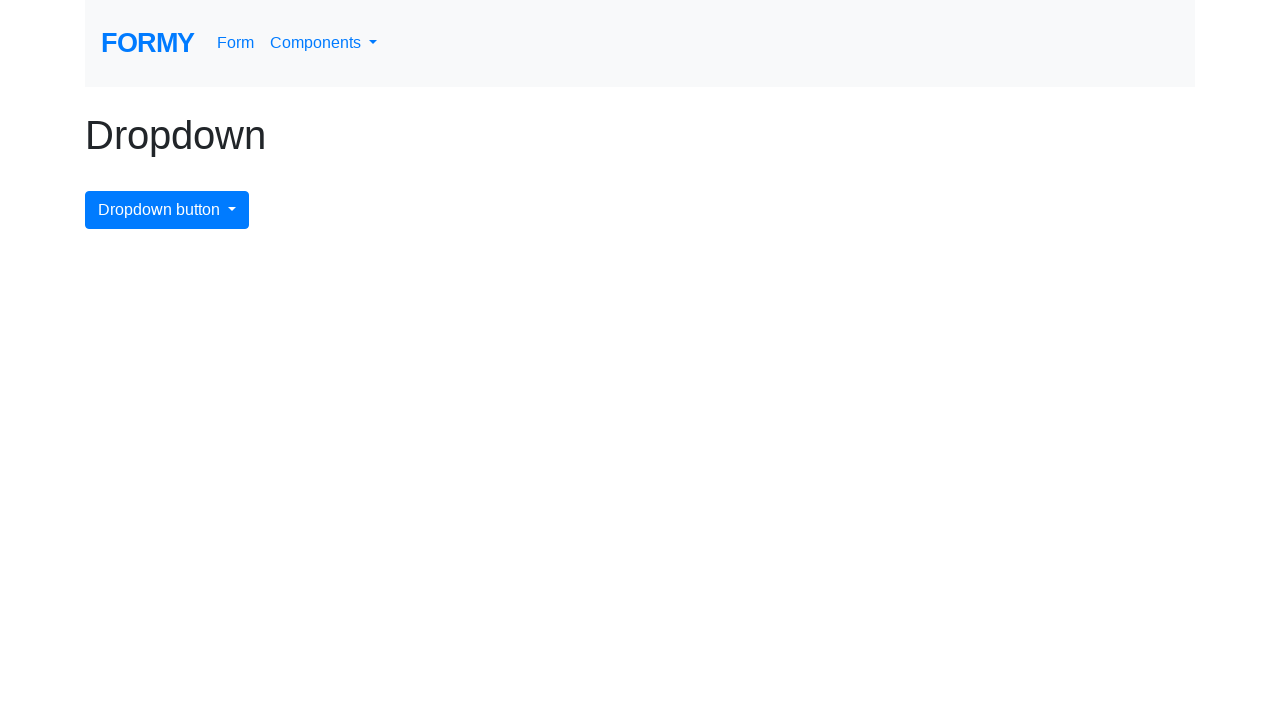

Clicked dropdown button to open menu at (167, 210) on #dropdownMenuButton
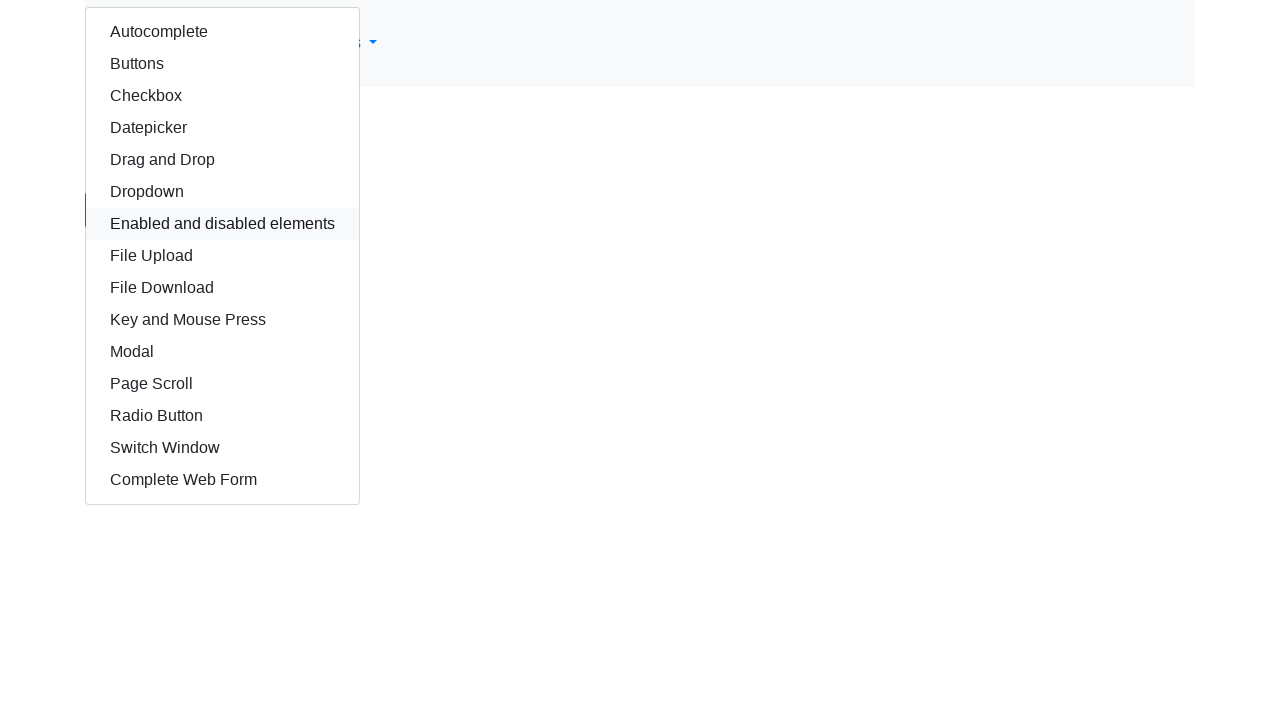

Dropdown menu became visible
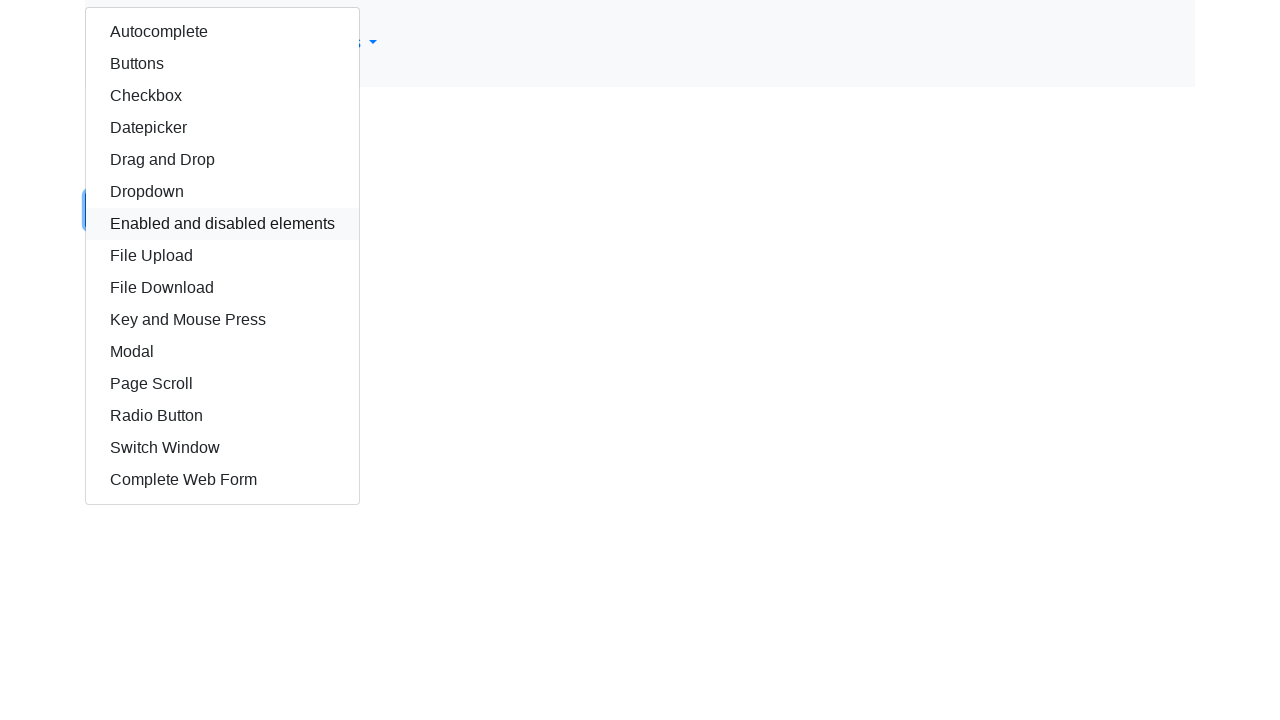

Clicked dropdown item with XPath: //div[@class='dropdown-menu show']/a[5] at (222, 160) on //div[@class='dropdown-menu show']/a[5]
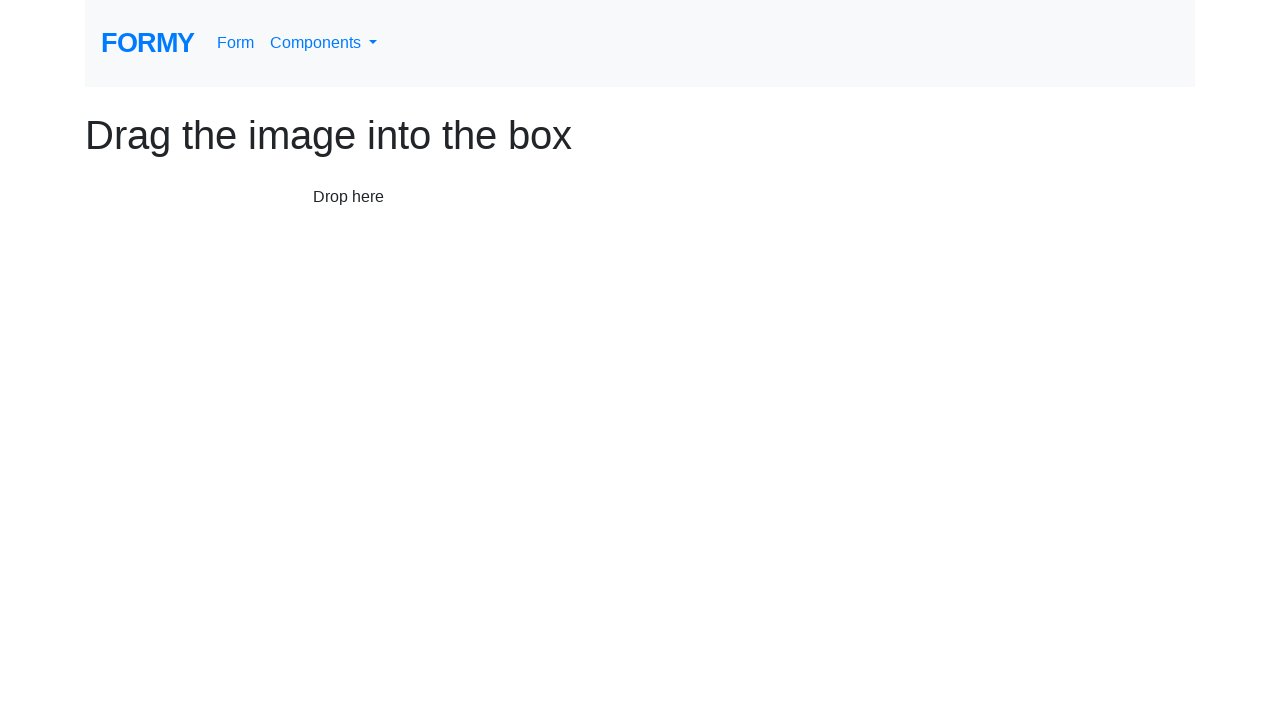

Navigated to expected URL: https://formy-project.herokuapp.com/dragdrop
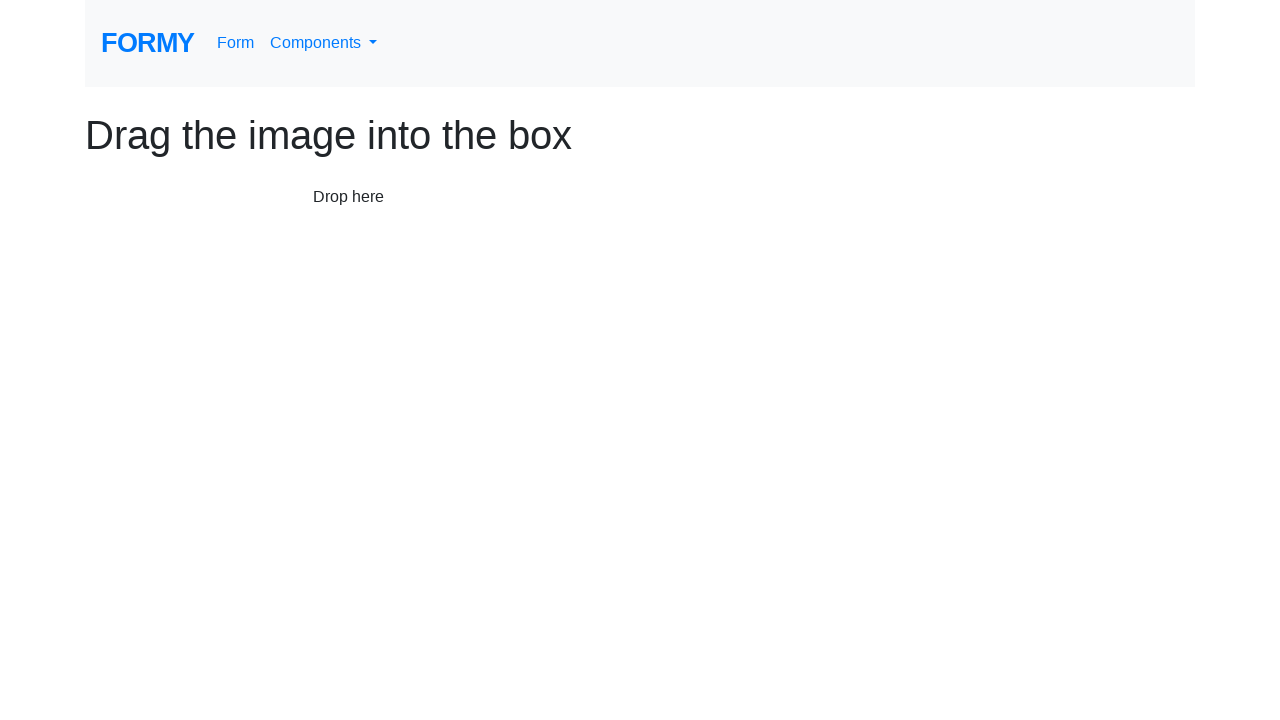

Navigated back to dropdown page for next iteration
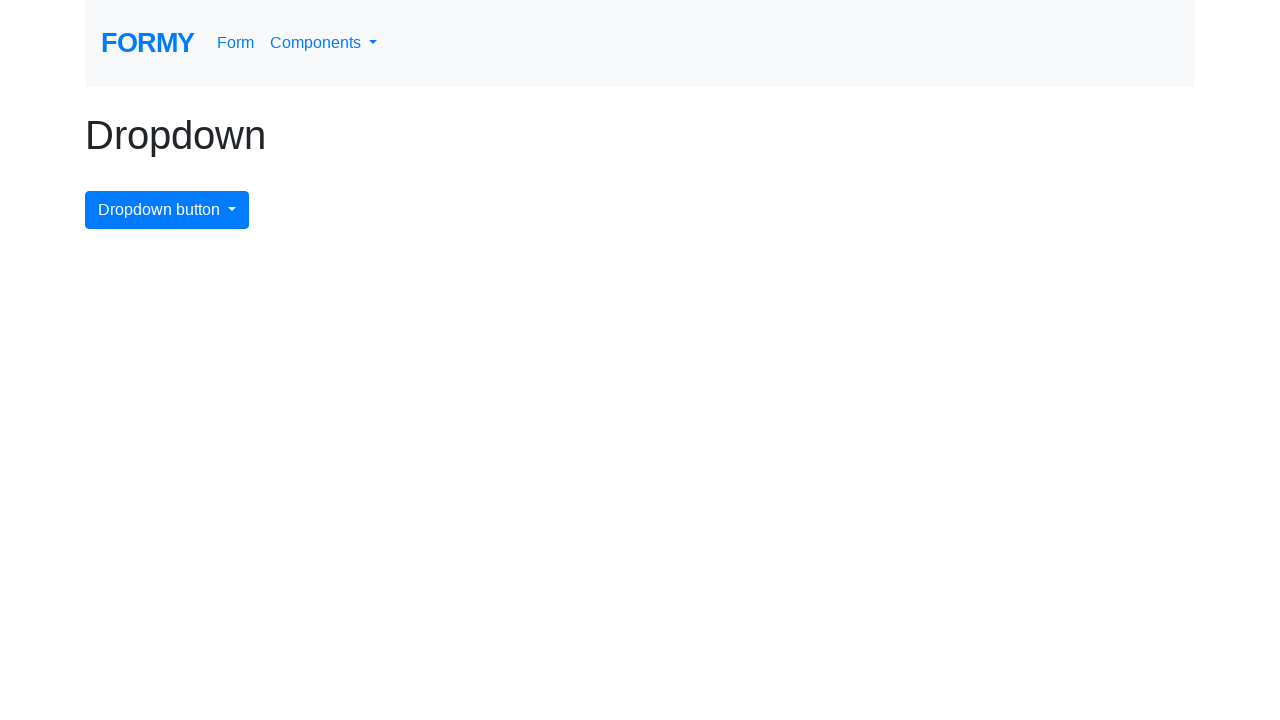

Clicked dropdown button to open menu at (167, 210) on #dropdownMenuButton
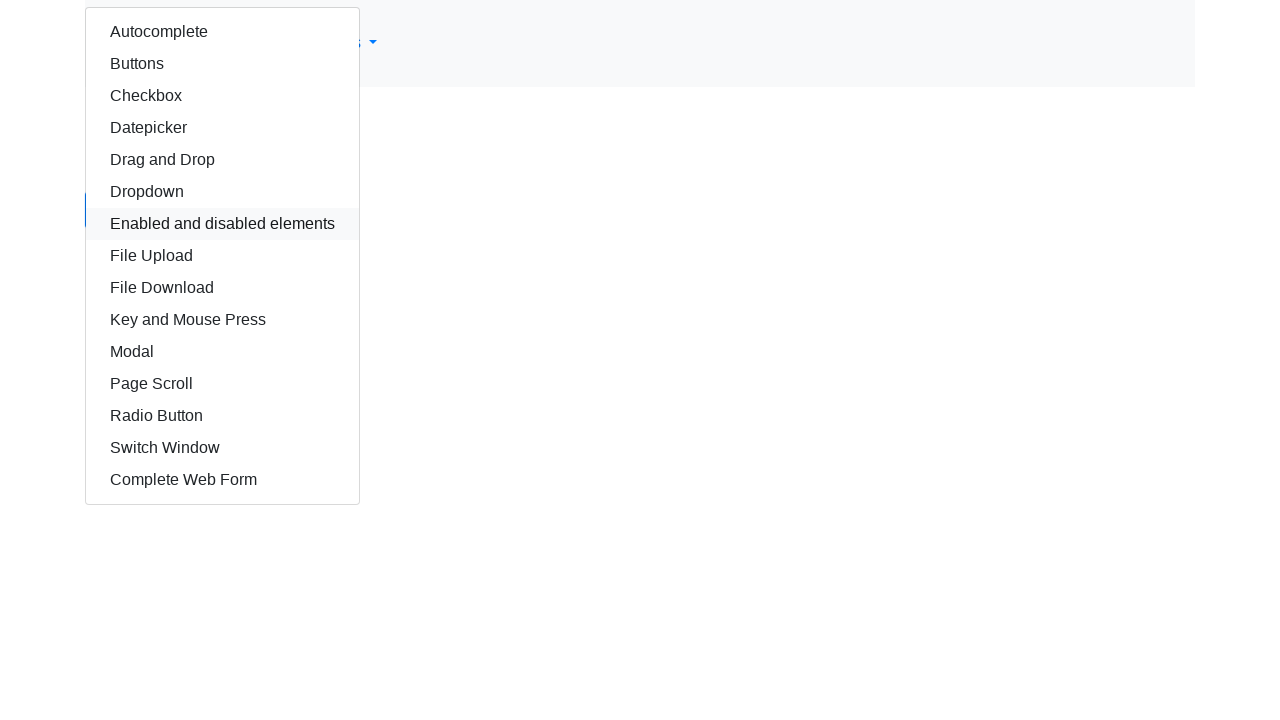

Dropdown menu became visible
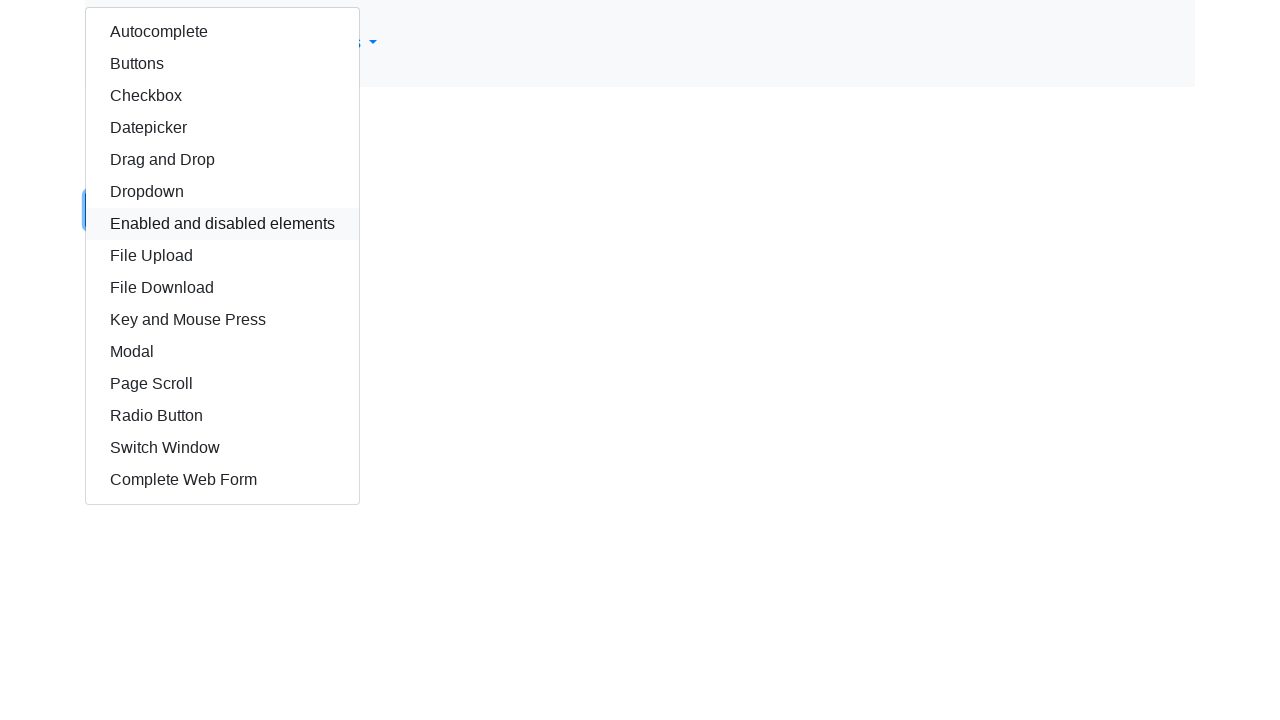

Clicked dropdown item with XPath: //div[@class='dropdown-menu show']/a[6] at (222, 192) on //div[@class='dropdown-menu show']/a[6]
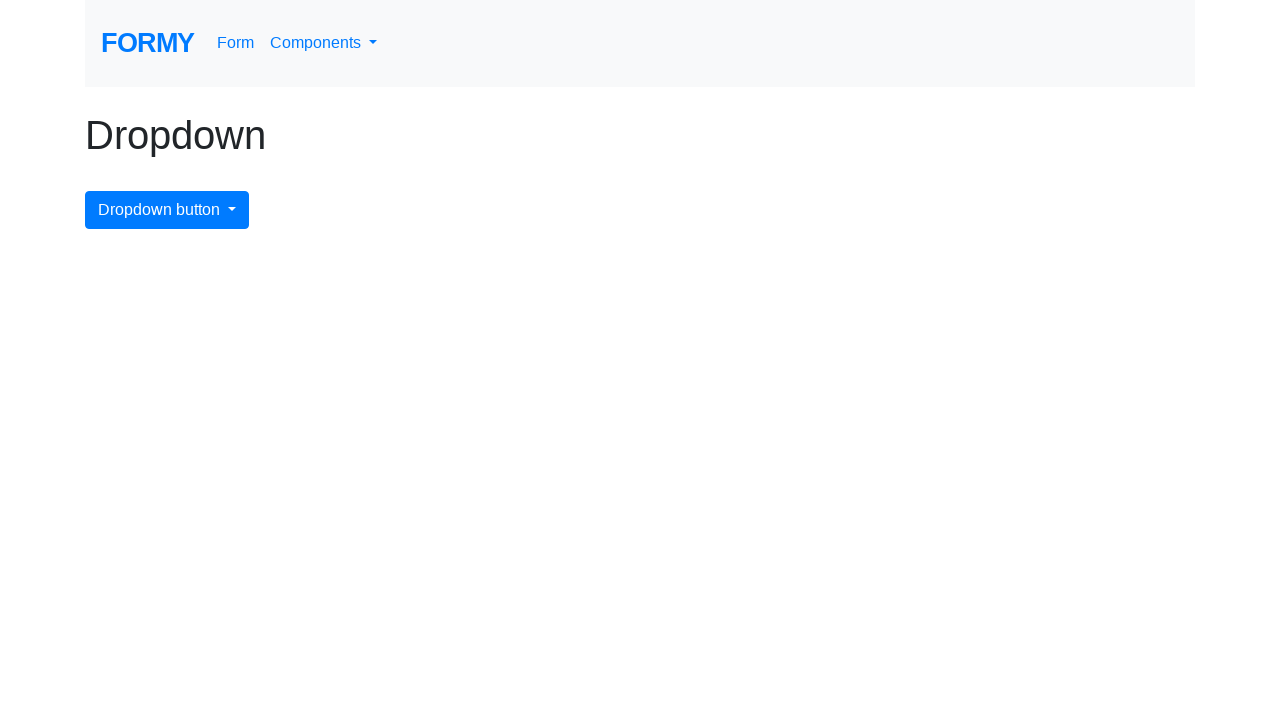

Navigated to expected URL: https://formy-project.herokuapp.com/dropdown
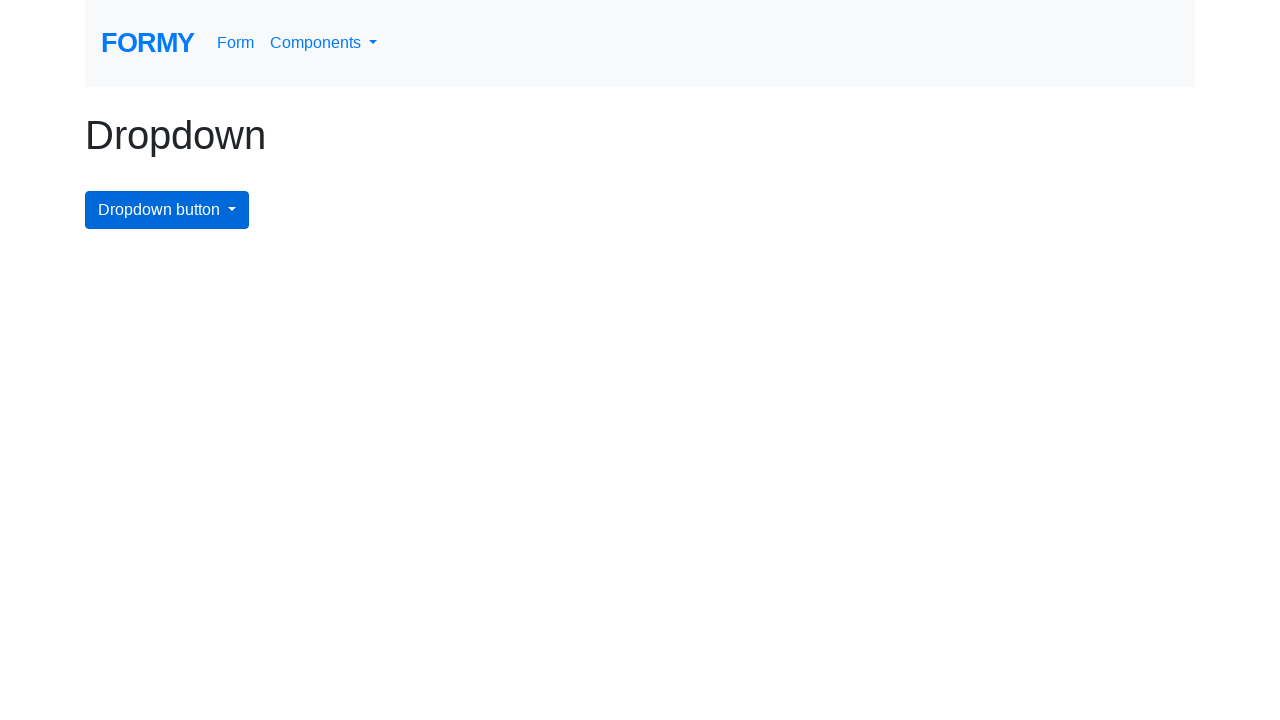

Navigated back to dropdown page for next iteration
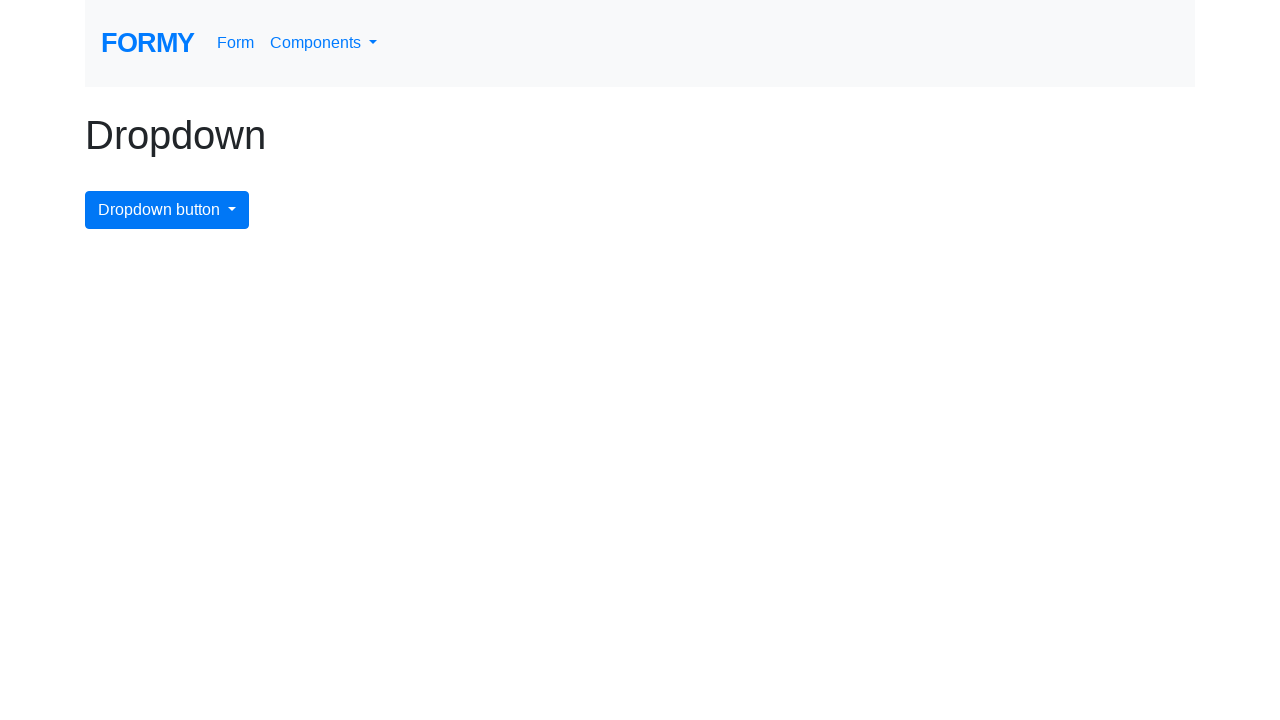

Clicked dropdown button to open menu at (167, 210) on #dropdownMenuButton
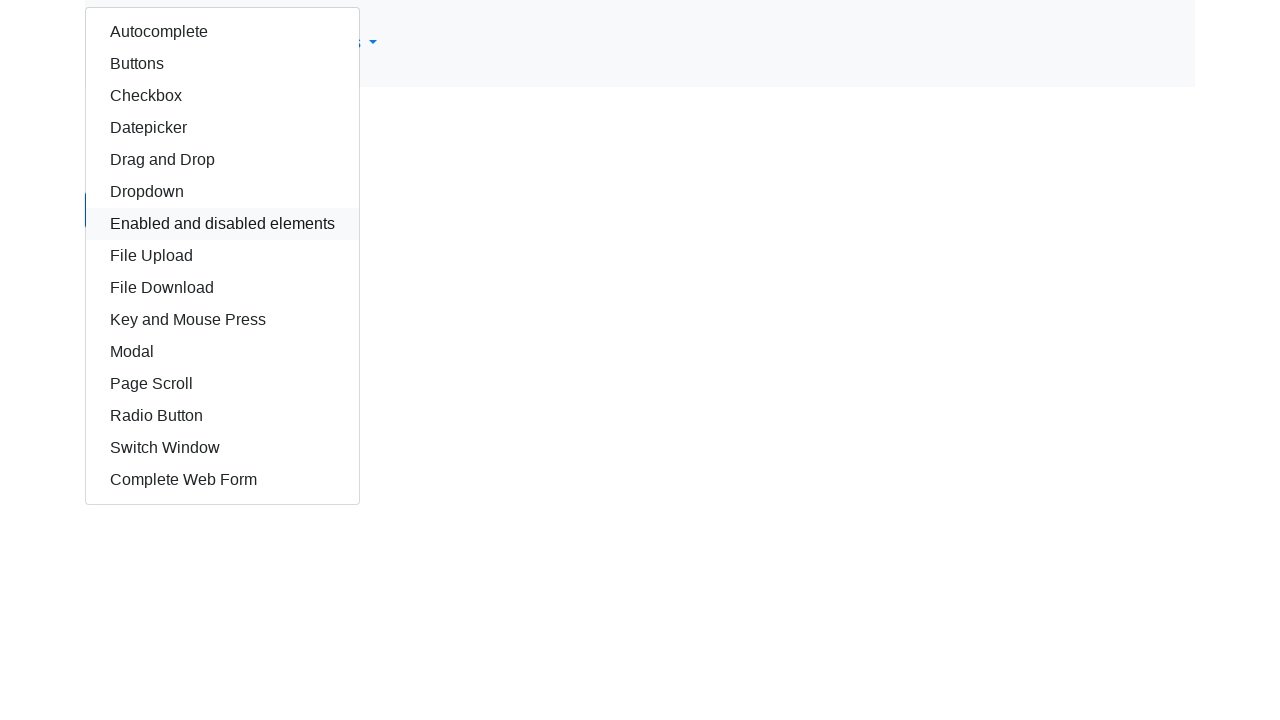

Dropdown menu became visible
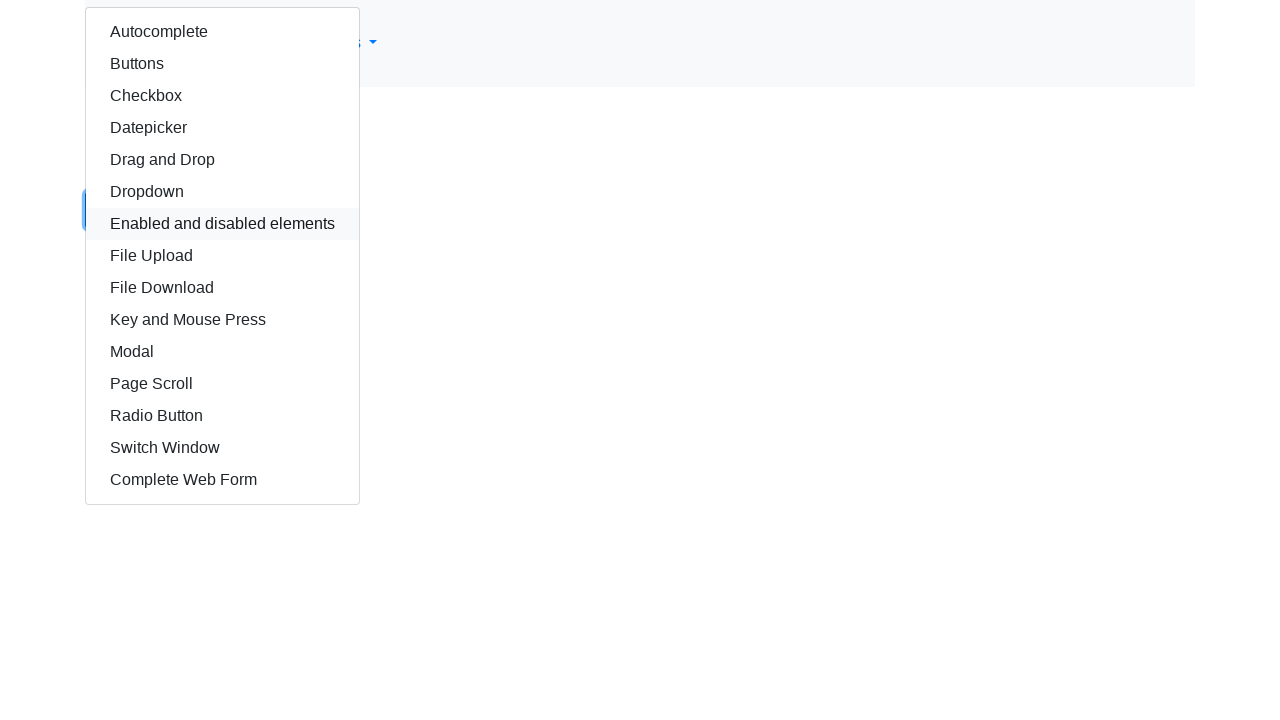

Clicked dropdown item with XPath: //div[@class='dropdown-menu show']/a[7] at (222, 224) on //div[@class='dropdown-menu show']/a[7]
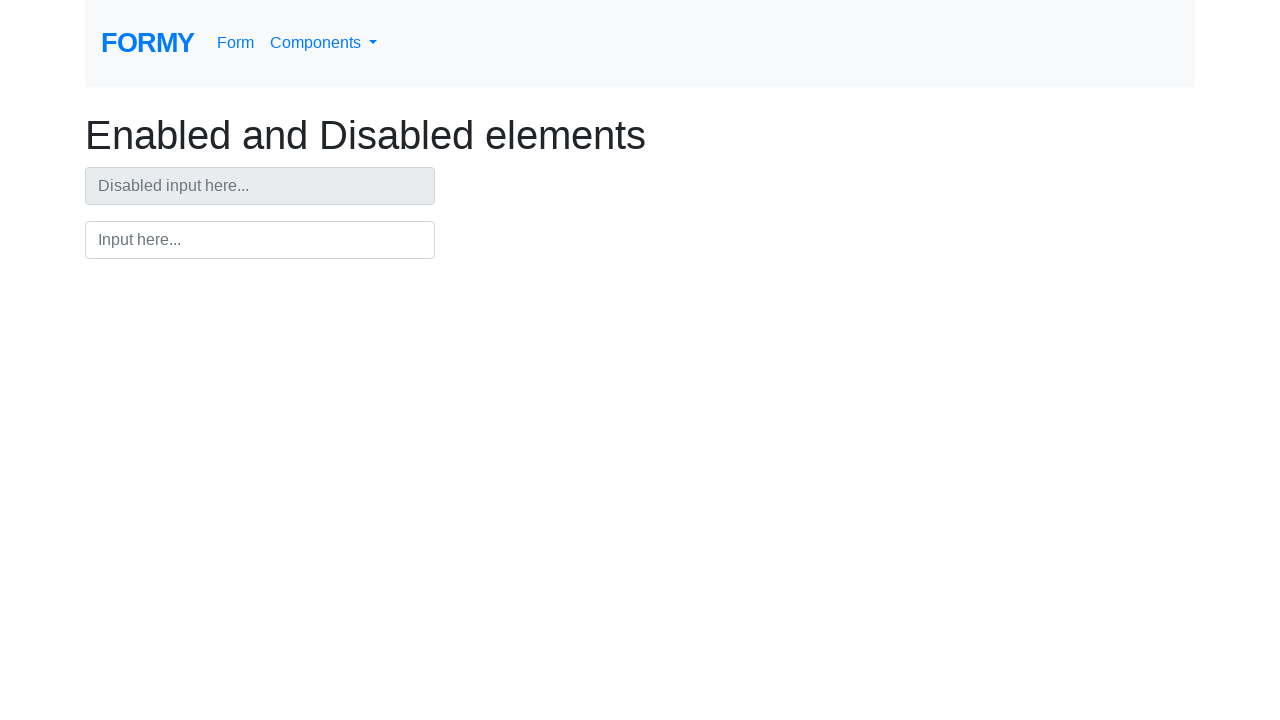

Navigated to expected URL: https://formy-project.herokuapp.com/enabled
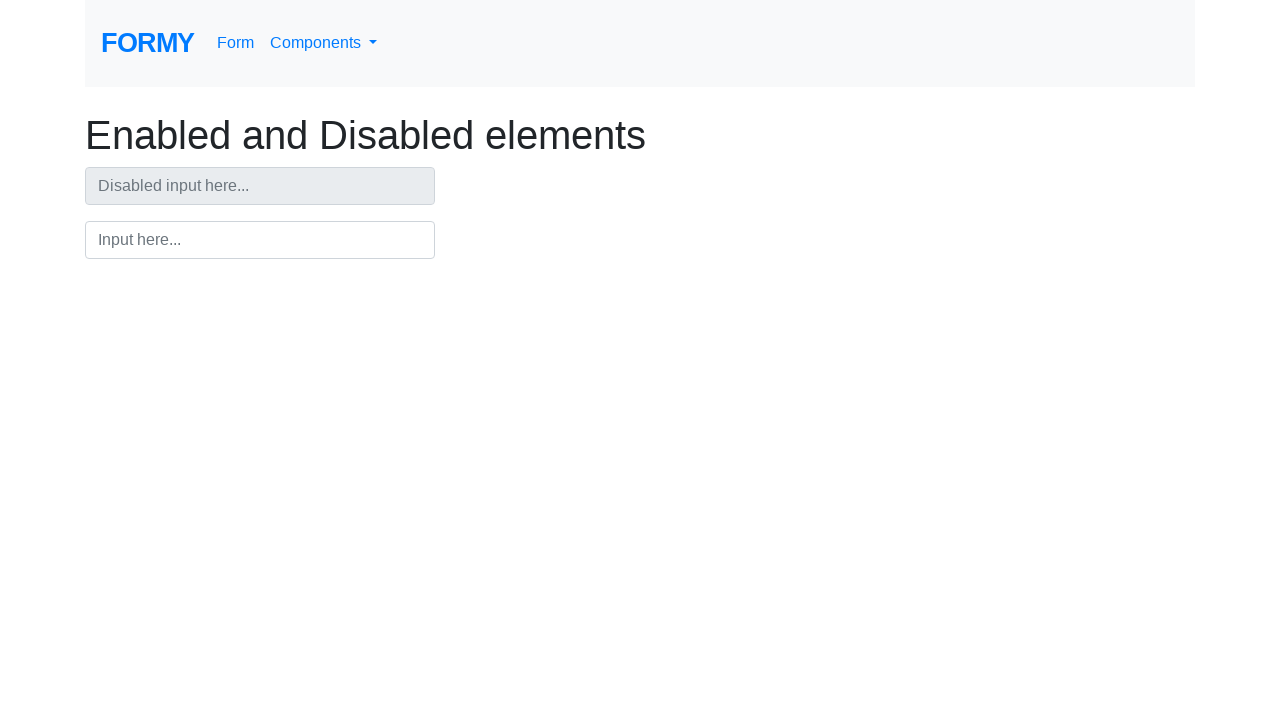

Navigated back to dropdown page for next iteration
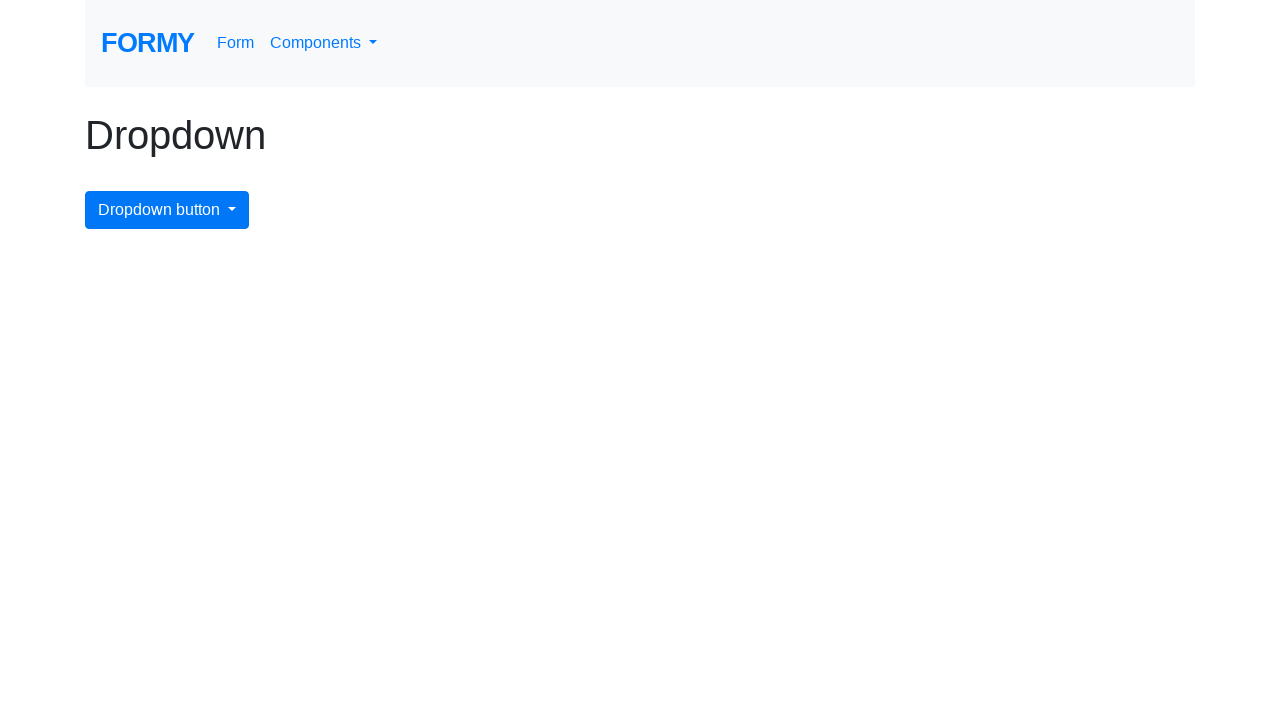

Clicked dropdown button to open menu at (167, 210) on #dropdownMenuButton
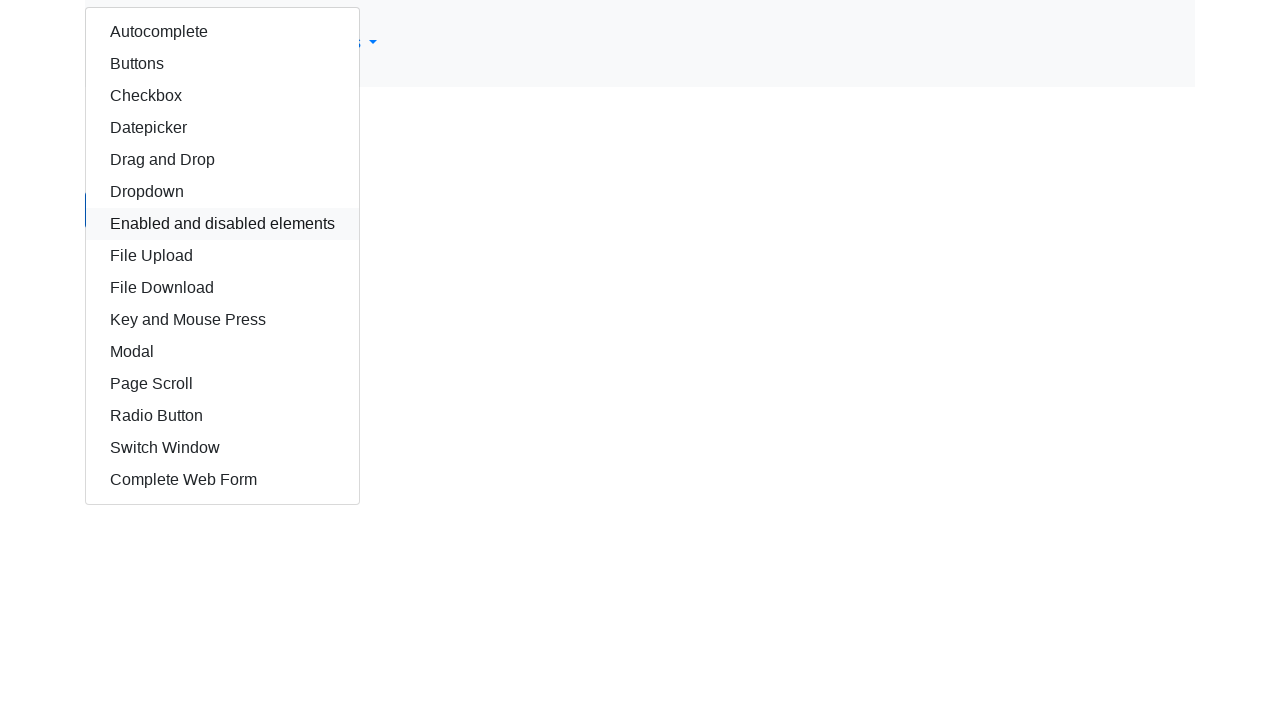

Dropdown menu became visible
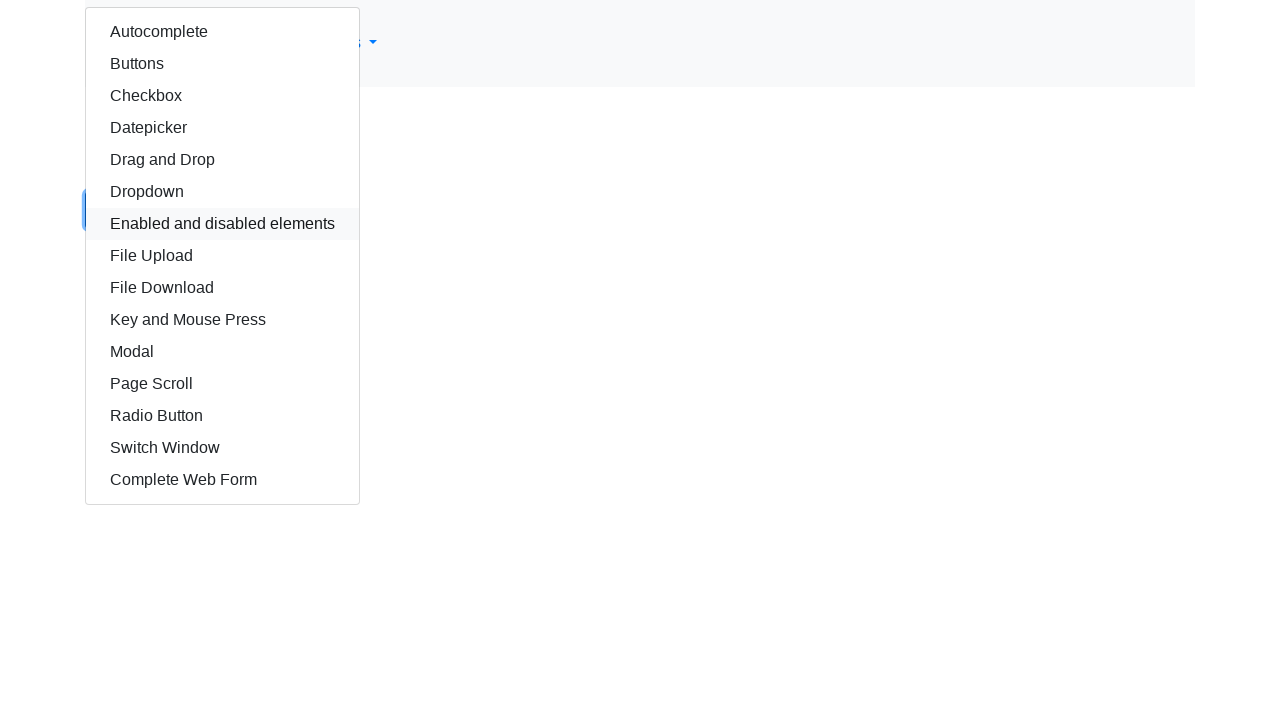

Clicked dropdown item with XPath: //div[@class='dropdown-menu show']/a[8] at (222, 256) on //div[@class='dropdown-menu show']/a[8]
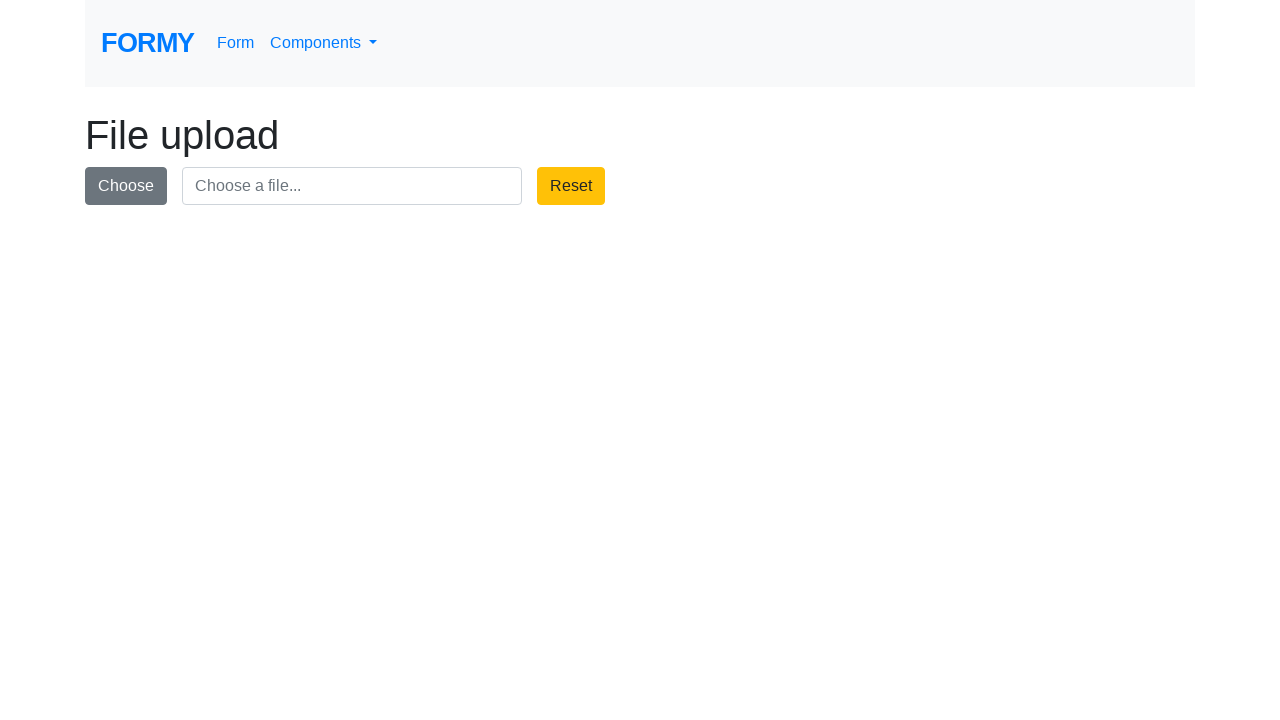

Navigated to expected URL: https://formy-project.herokuapp.com/fileupload
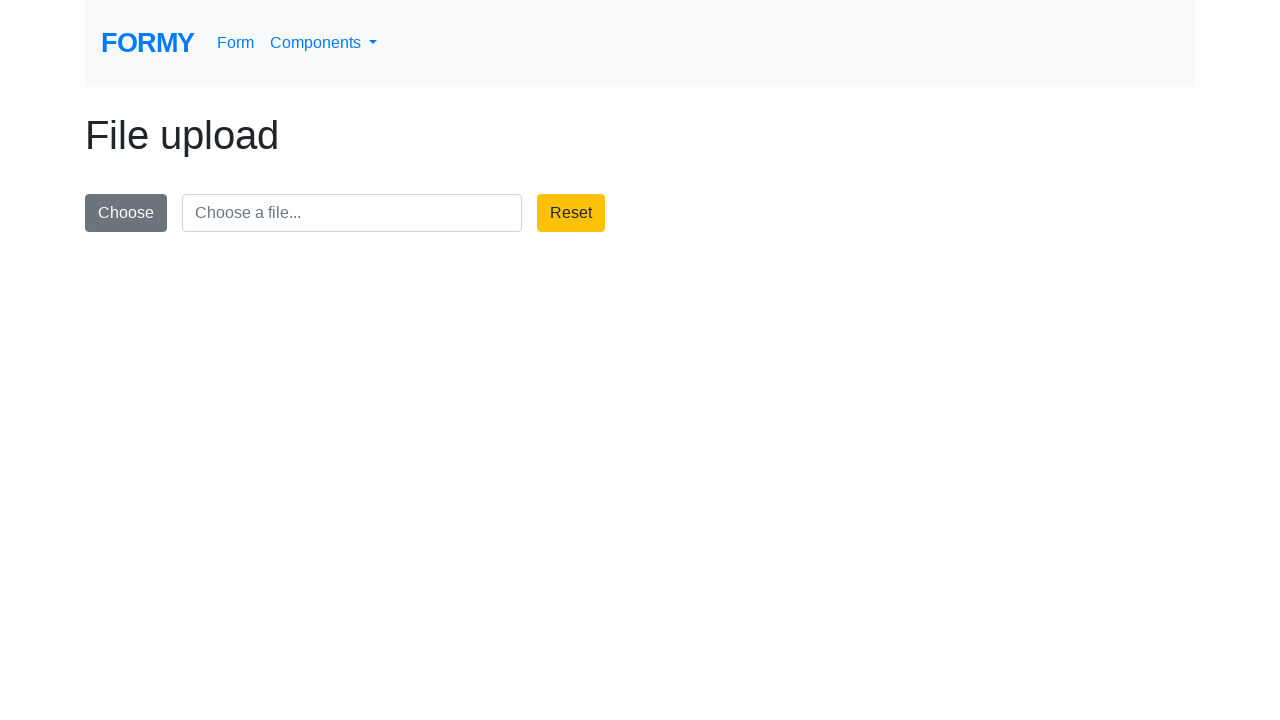

Navigated back to dropdown page for next iteration
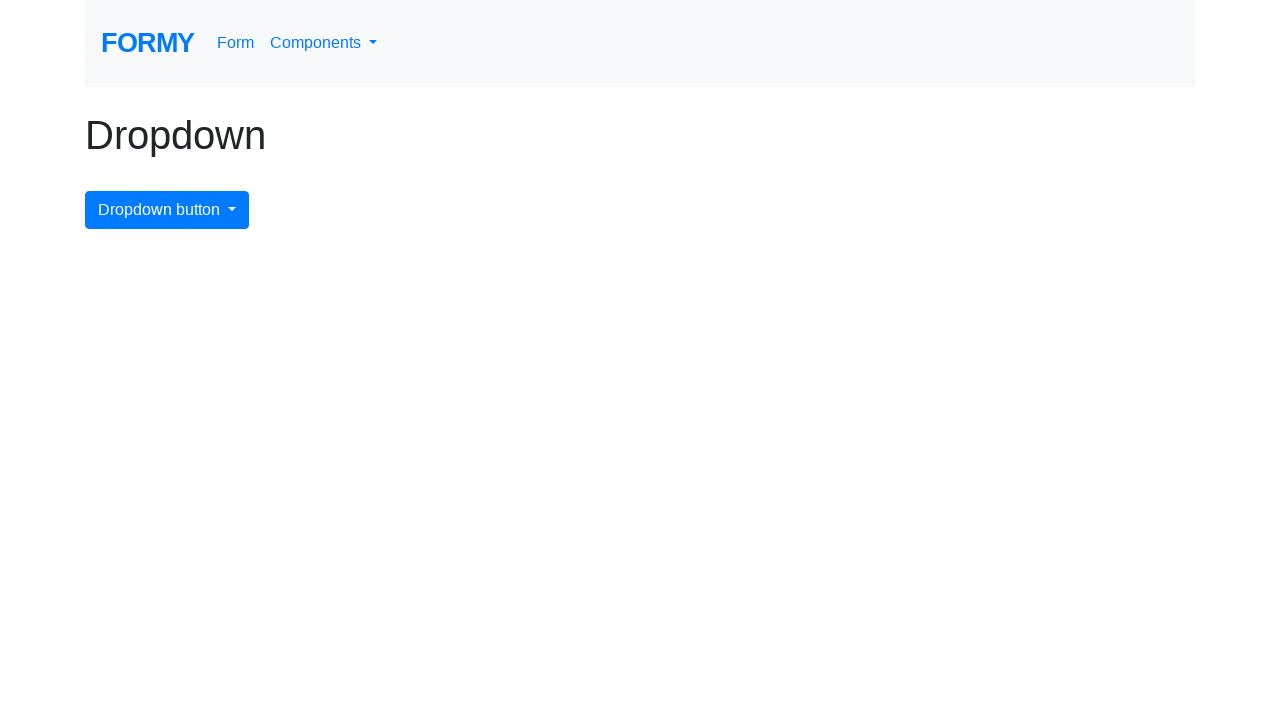

Clicked dropdown button to open menu at (167, 210) on #dropdownMenuButton
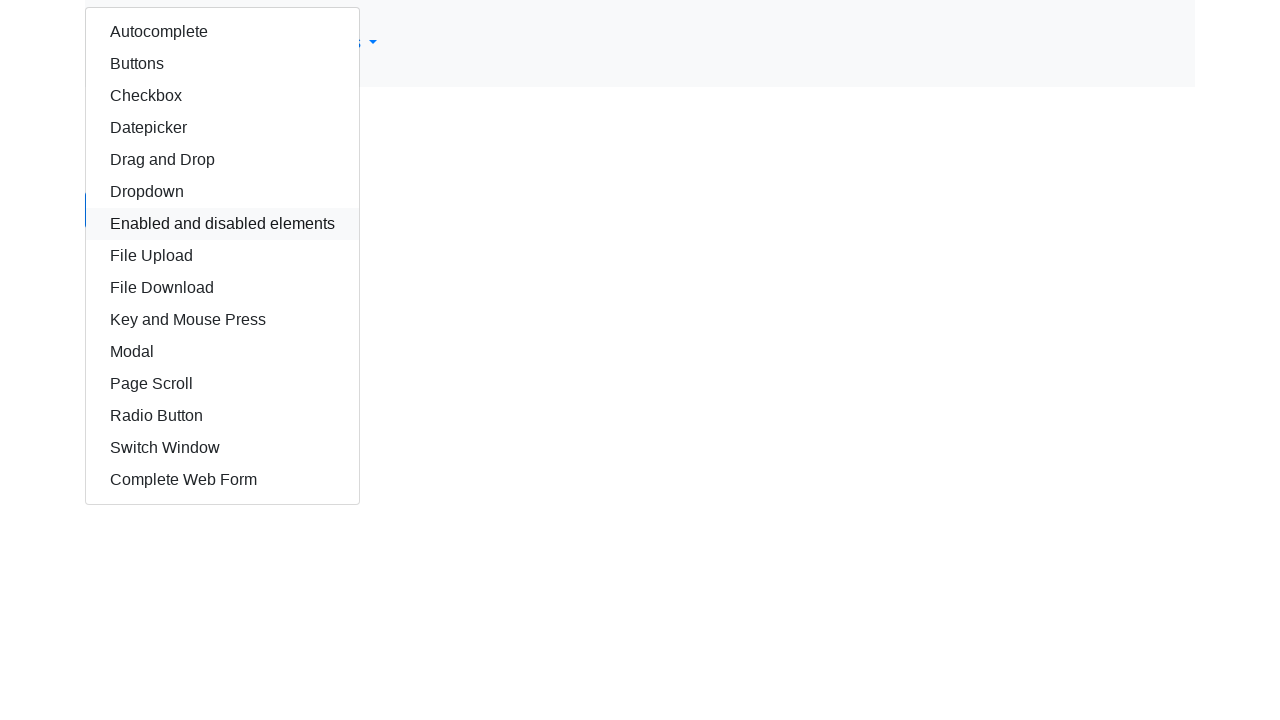

Dropdown menu became visible
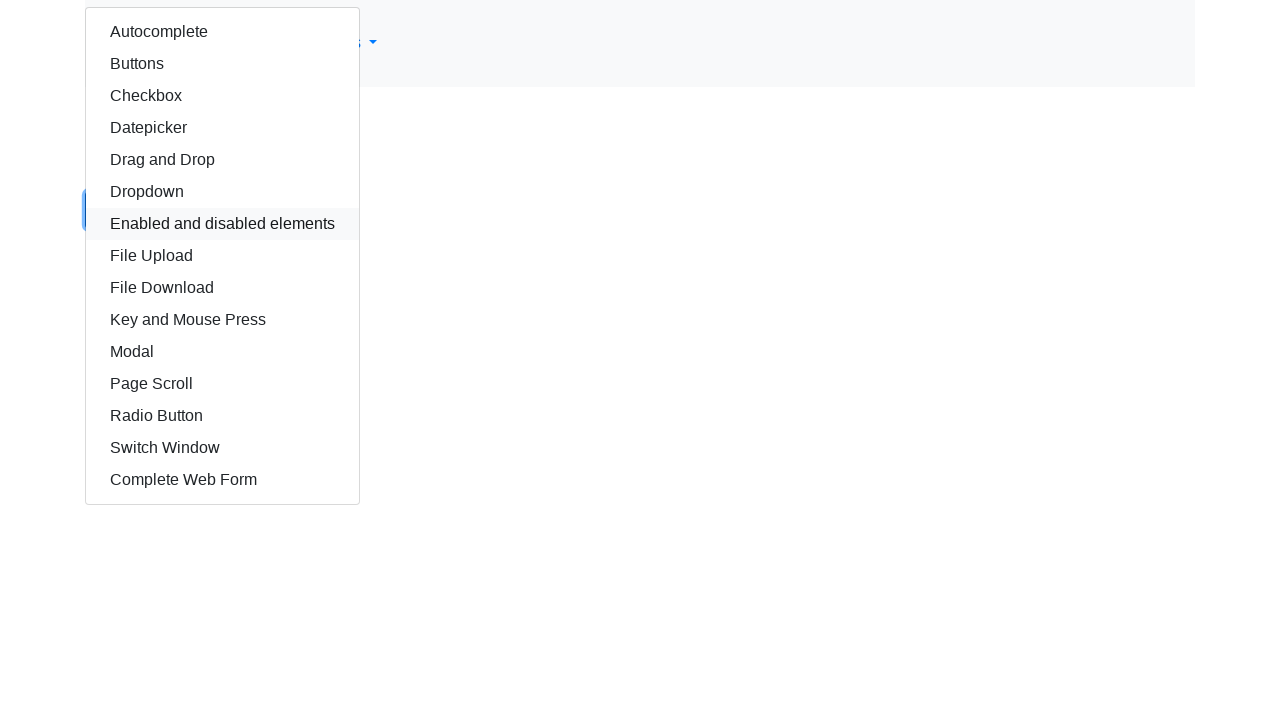

Clicked dropdown item with XPath: //div[@class='dropdown-menu show']/a[9] at (222, 288) on //div[@class='dropdown-menu show']/a[9]
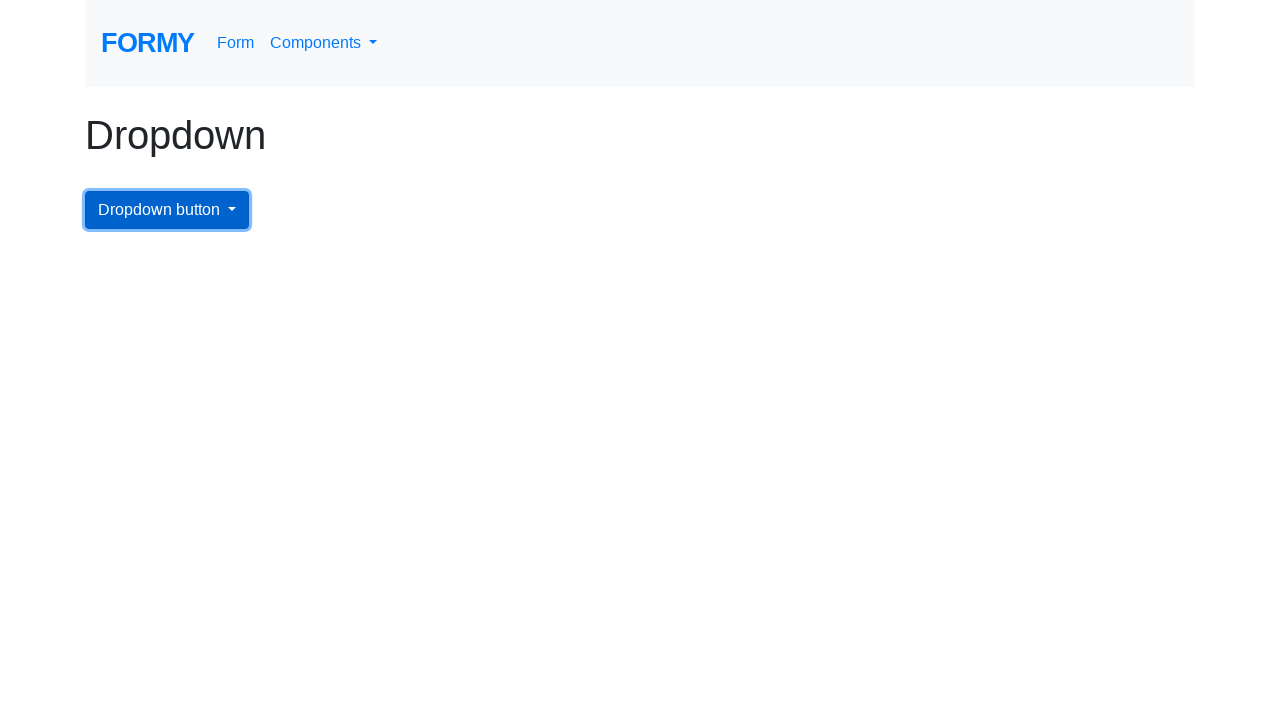

Navigated to expected URL: https://formy-project.herokuapp.com/filedownload
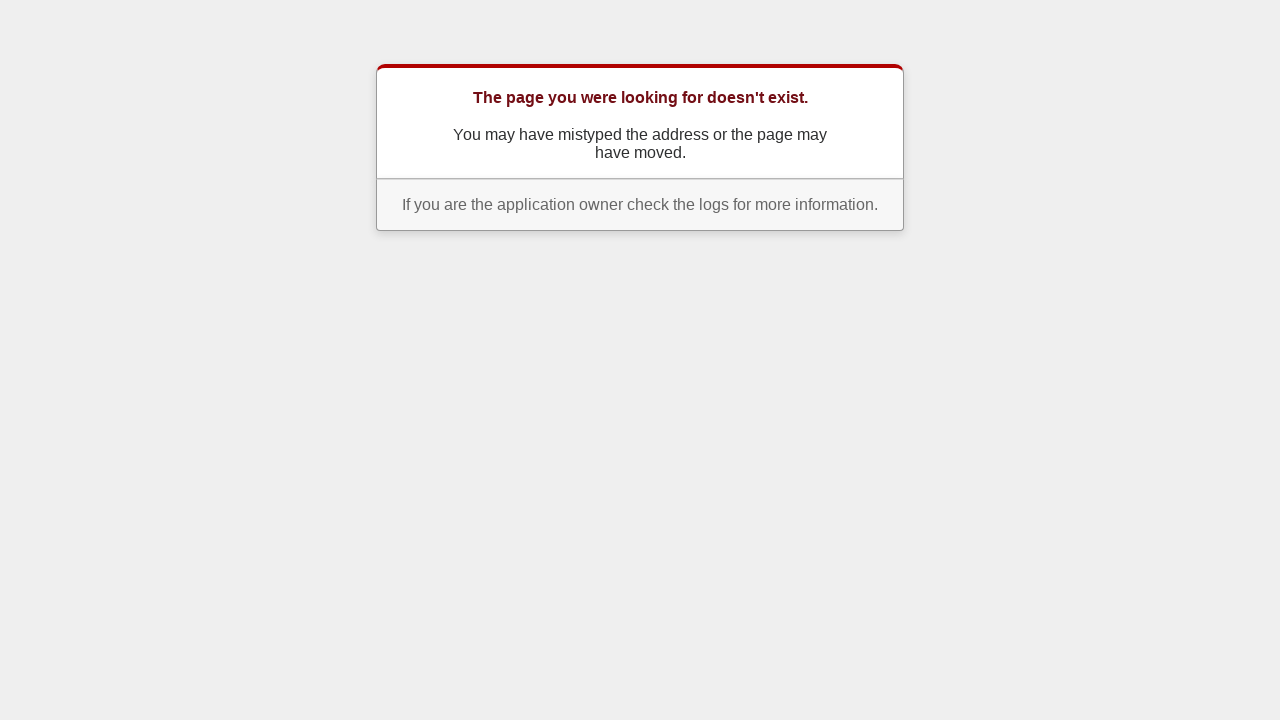

Navigated back to dropdown page for next iteration
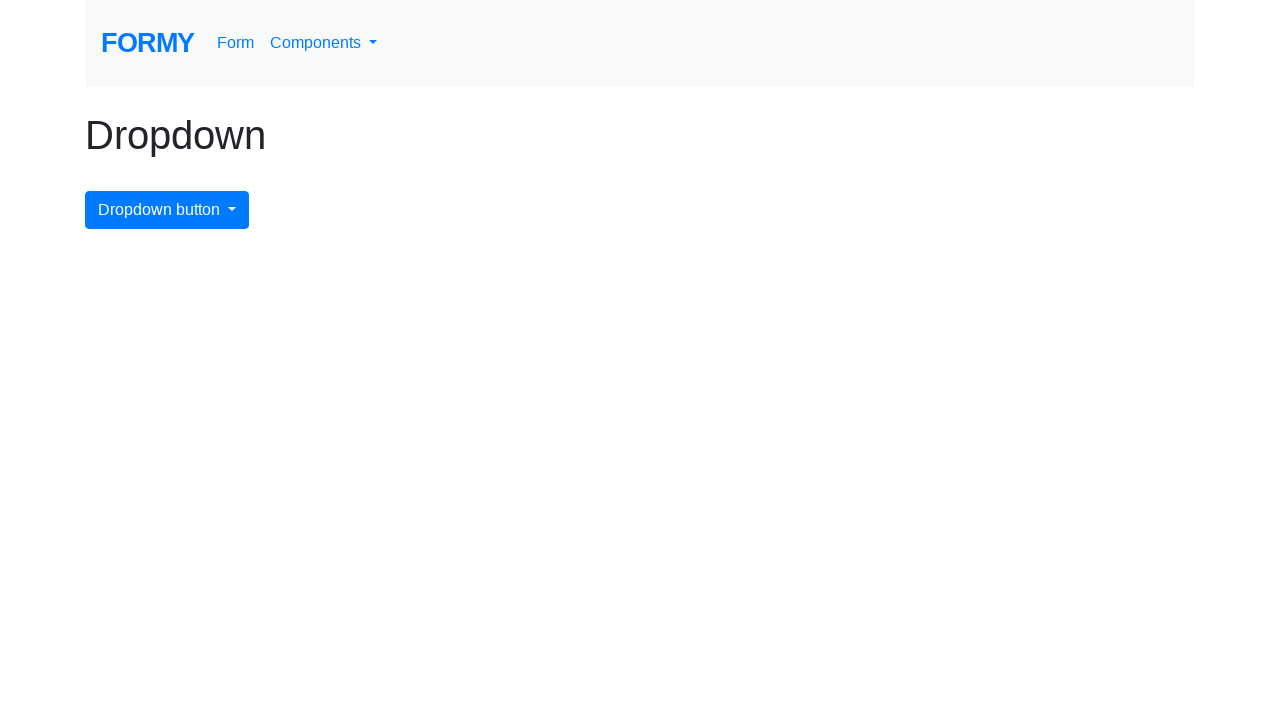

Clicked dropdown button to open menu at (167, 210) on #dropdownMenuButton
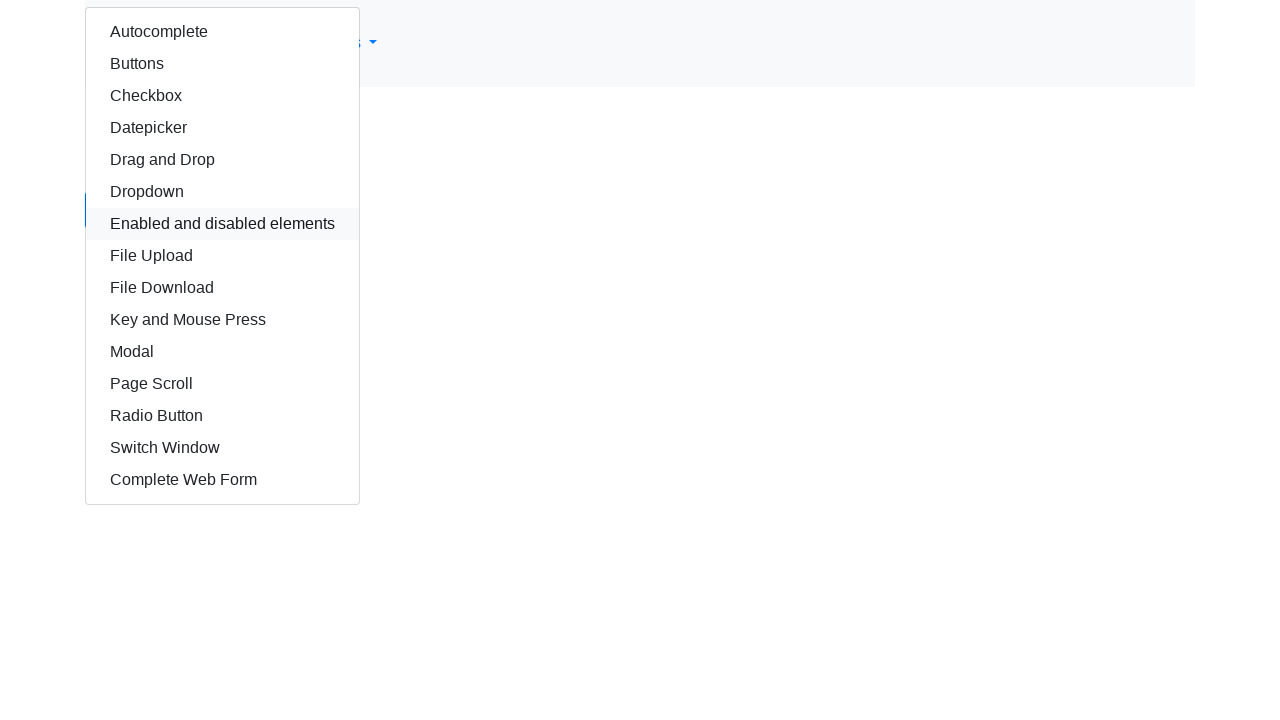

Dropdown menu became visible
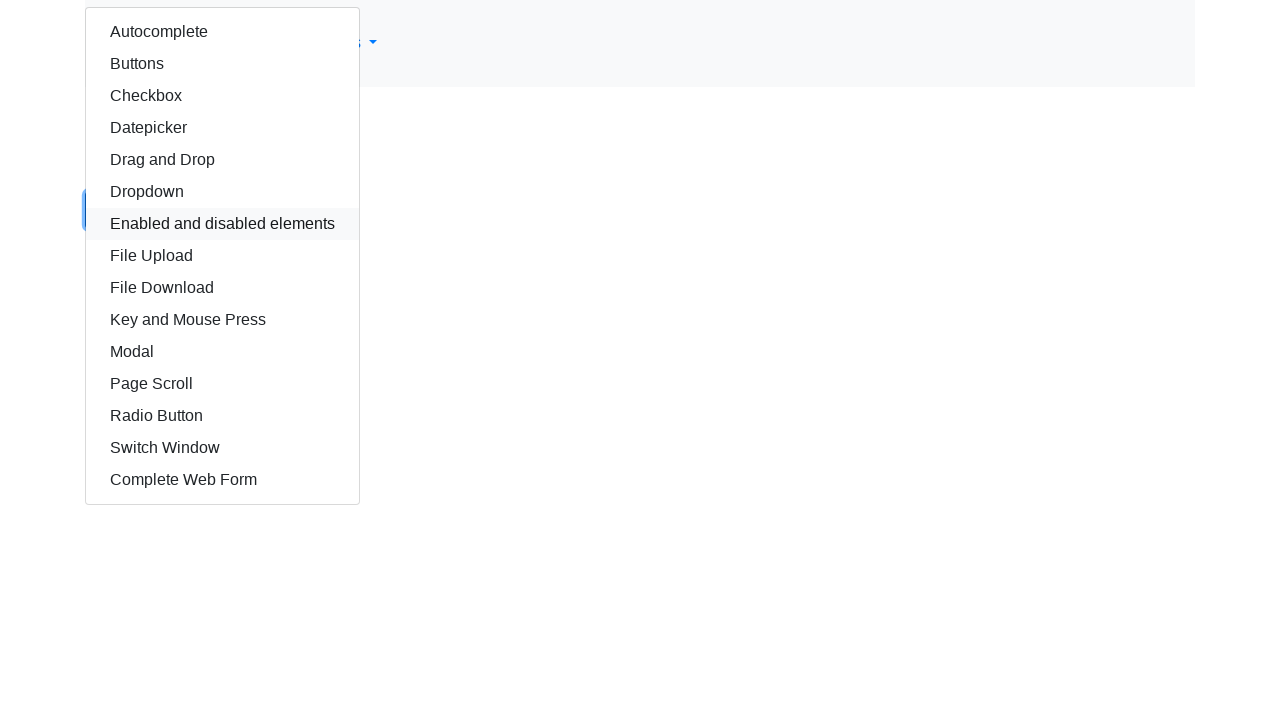

Clicked dropdown item with XPath: //div[@class='dropdown-menu show']/a[10] at (222, 320) on //div[@class='dropdown-menu show']/a[10]
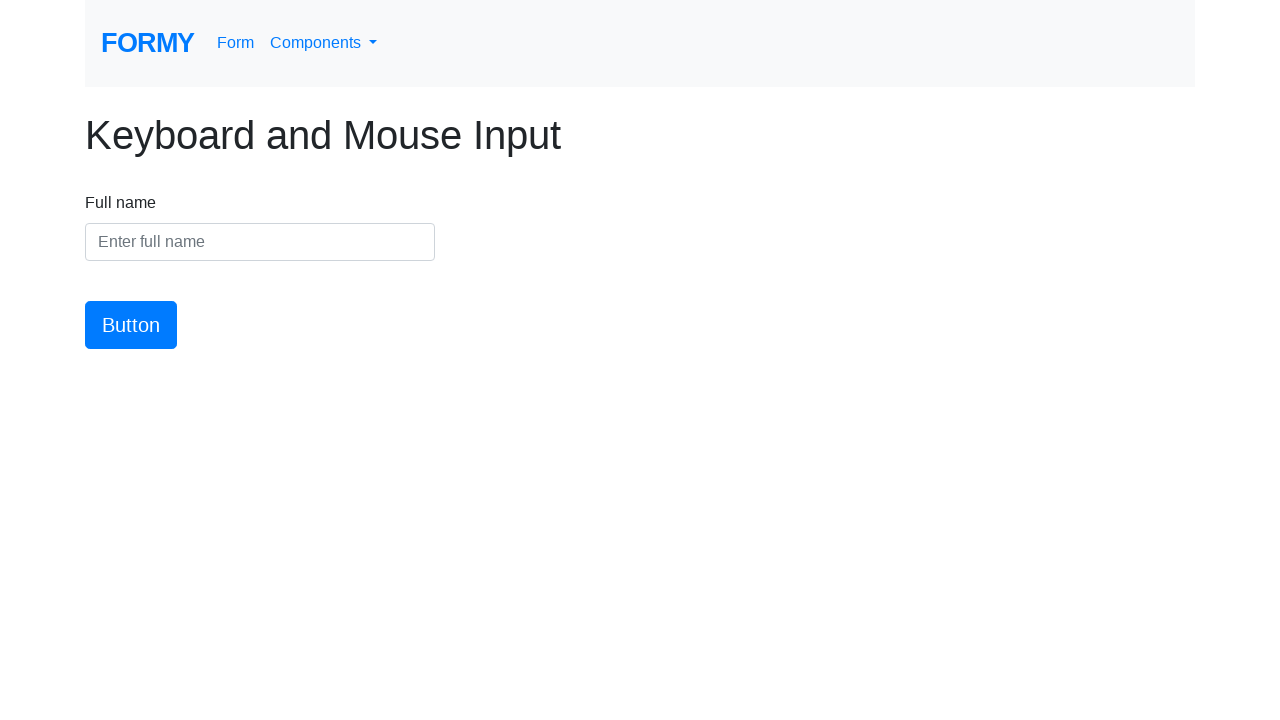

Navigated to expected URL: https://formy-project.herokuapp.com/keypress
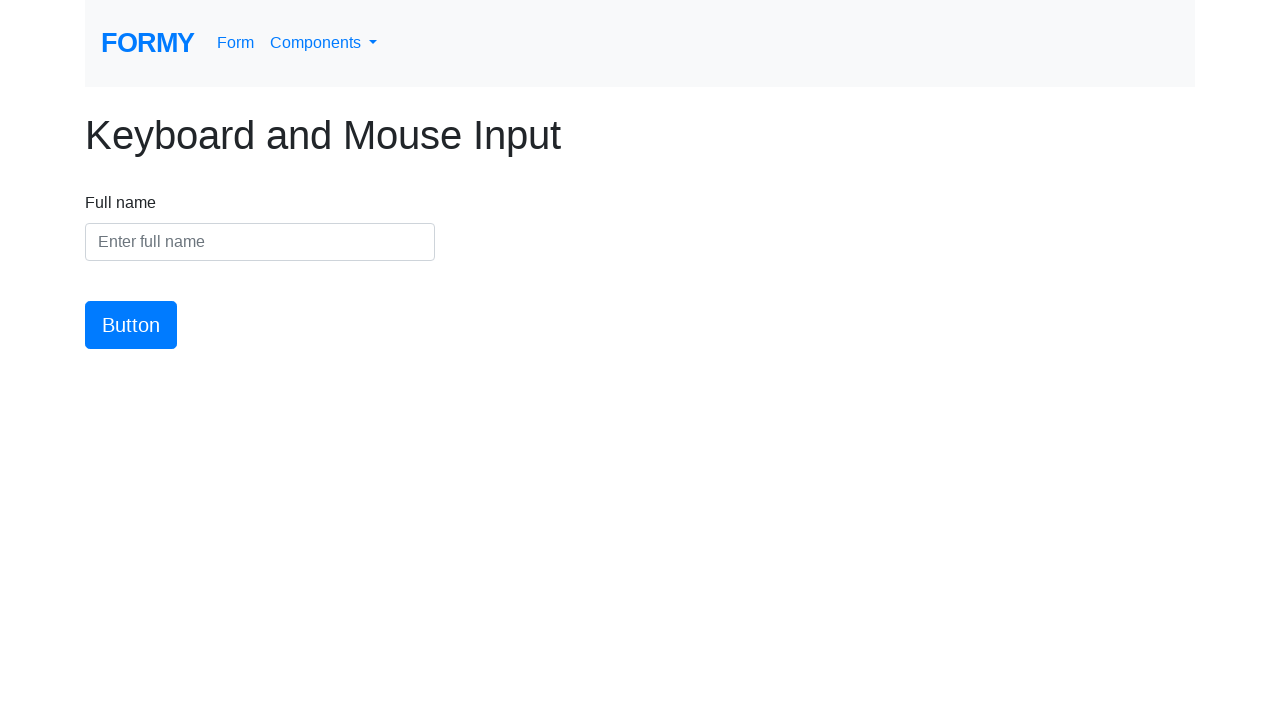

Navigated back to dropdown page for next iteration
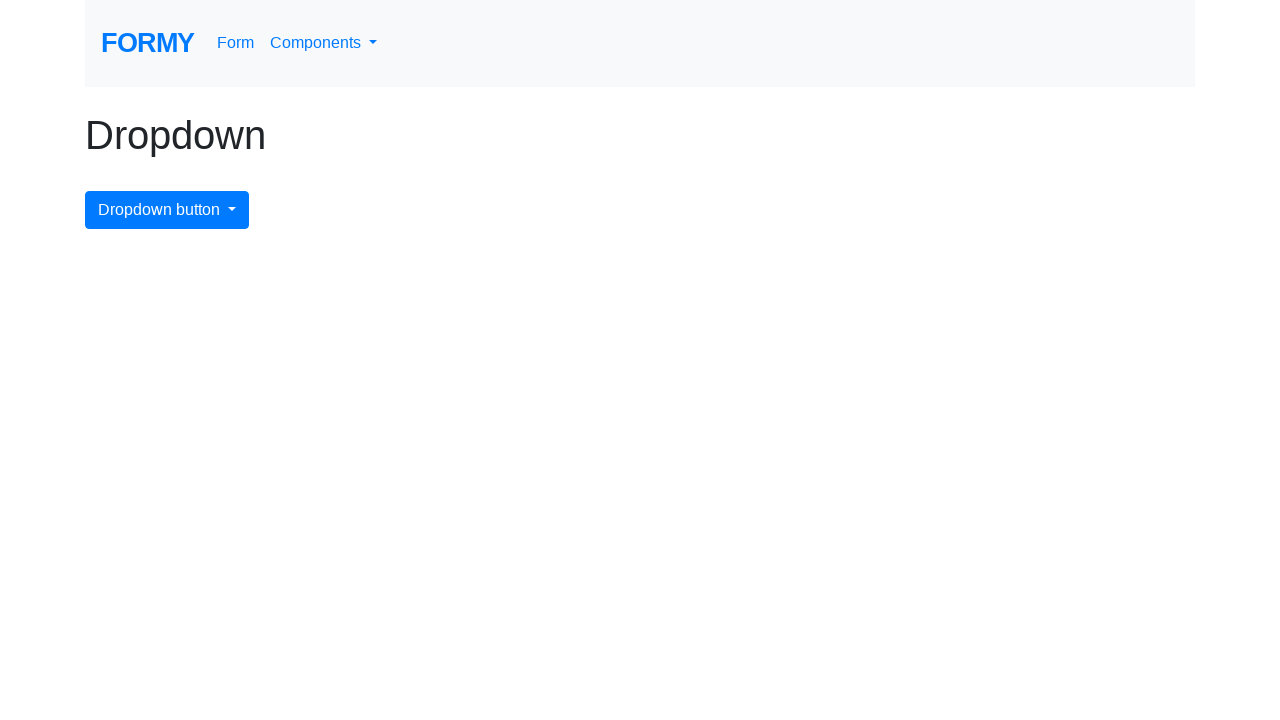

Clicked dropdown button to open menu at (167, 210) on #dropdownMenuButton
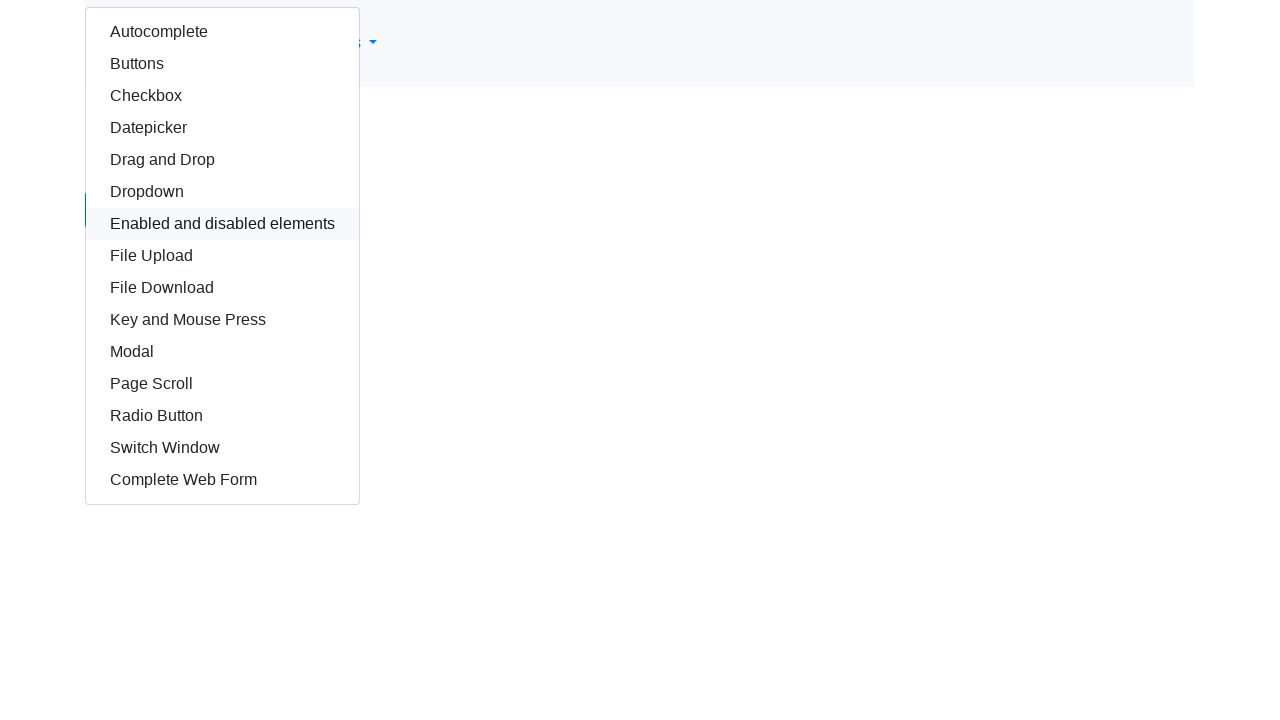

Dropdown menu became visible
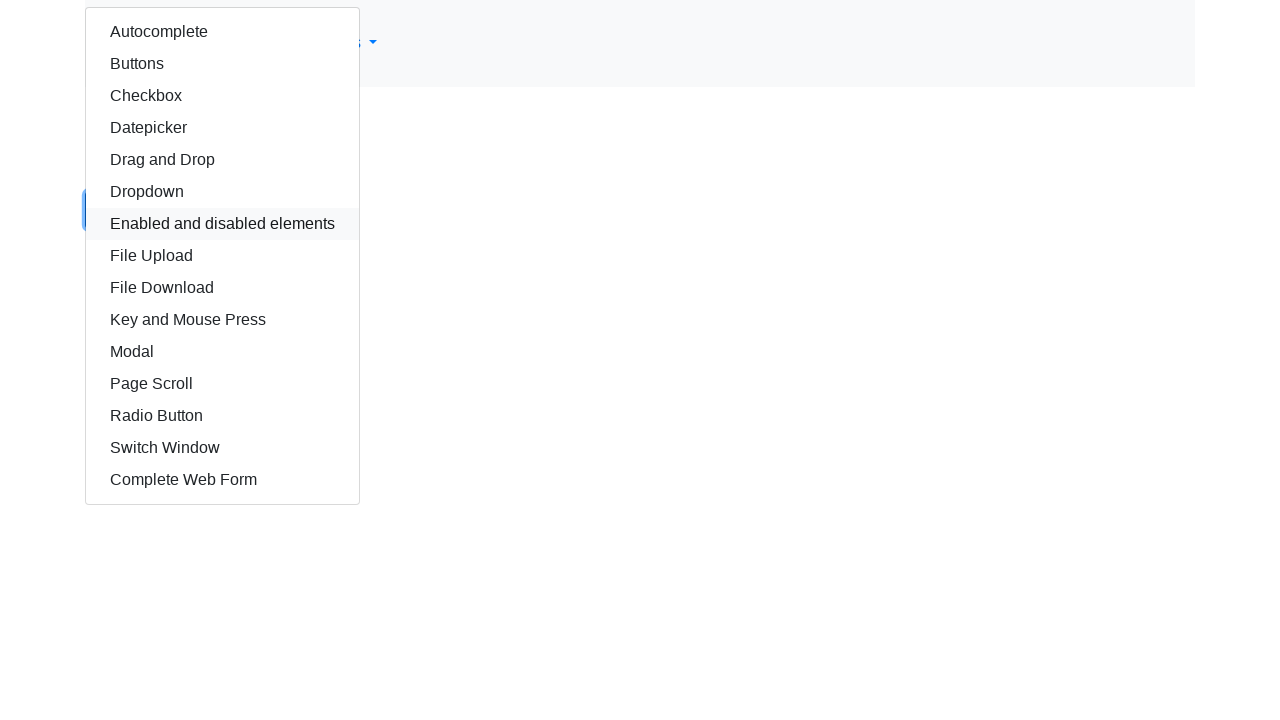

Clicked dropdown item with XPath: //div[@class='dropdown-menu show']/a[11] at (222, 352) on //div[@class='dropdown-menu show']/a[11]
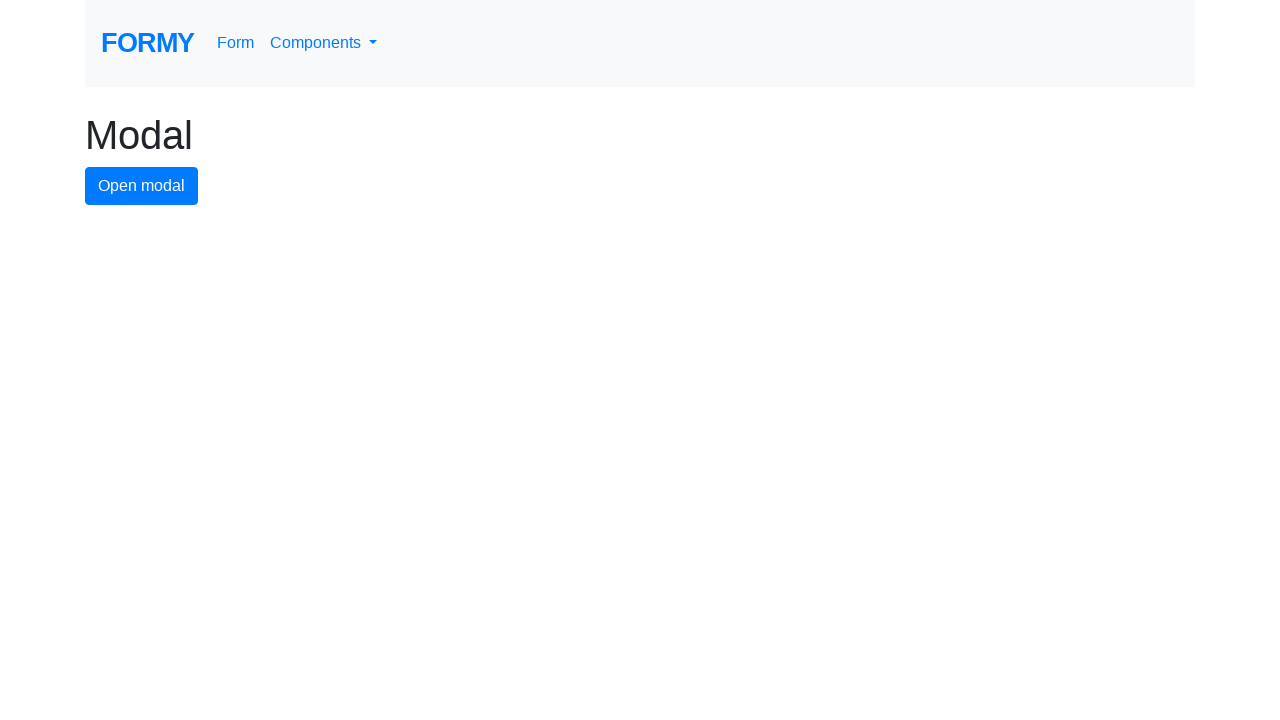

Navigated to expected URL: https://formy-project.herokuapp.com/modal
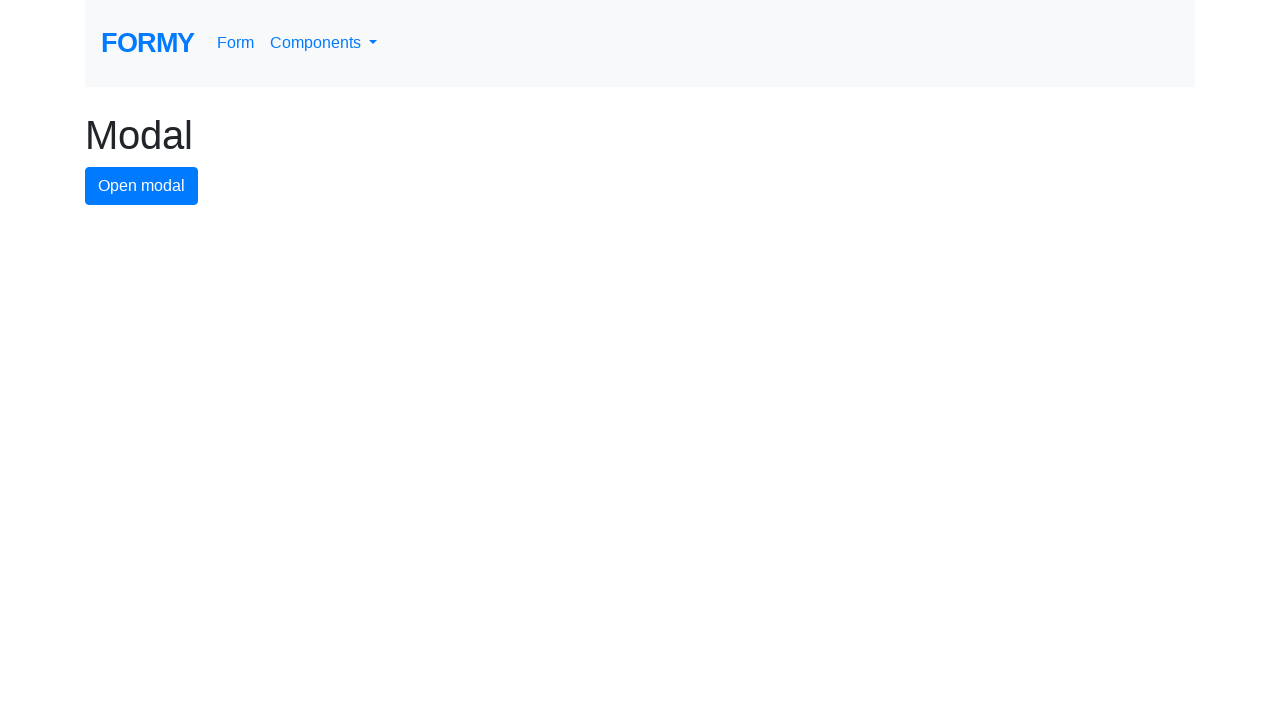

Navigated back to dropdown page for next iteration
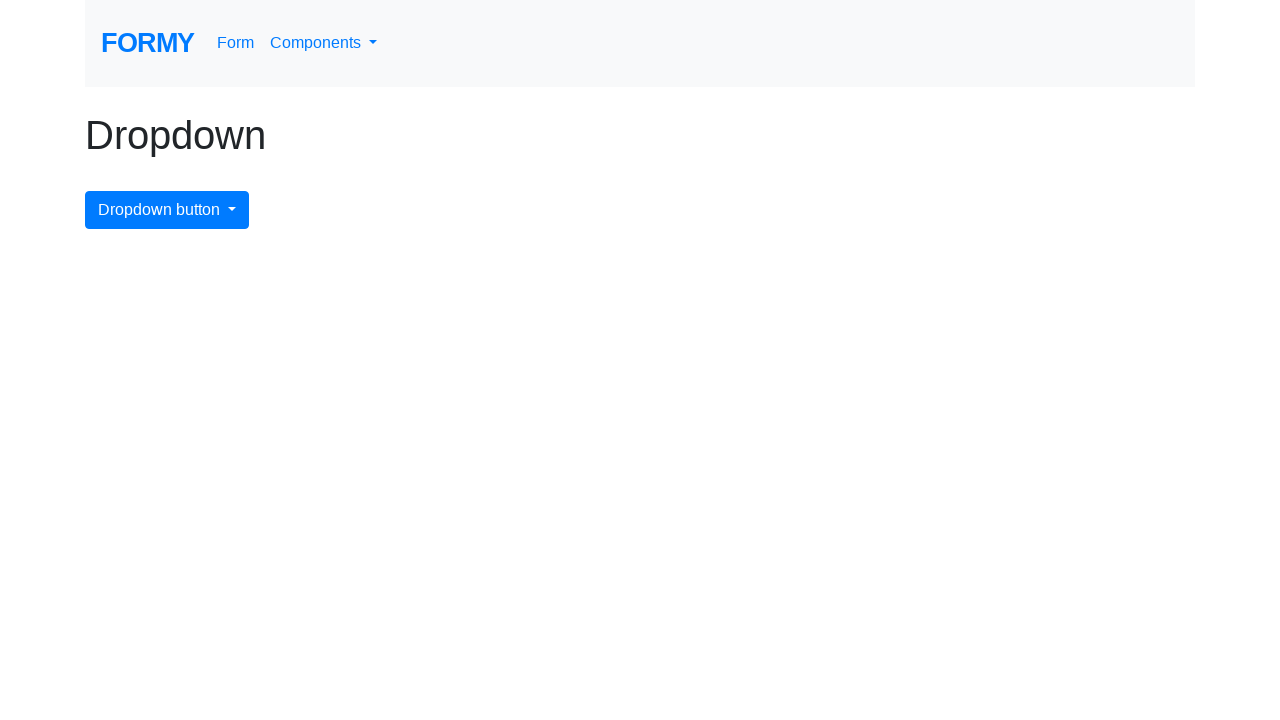

Clicked dropdown button to open menu at (167, 210) on #dropdownMenuButton
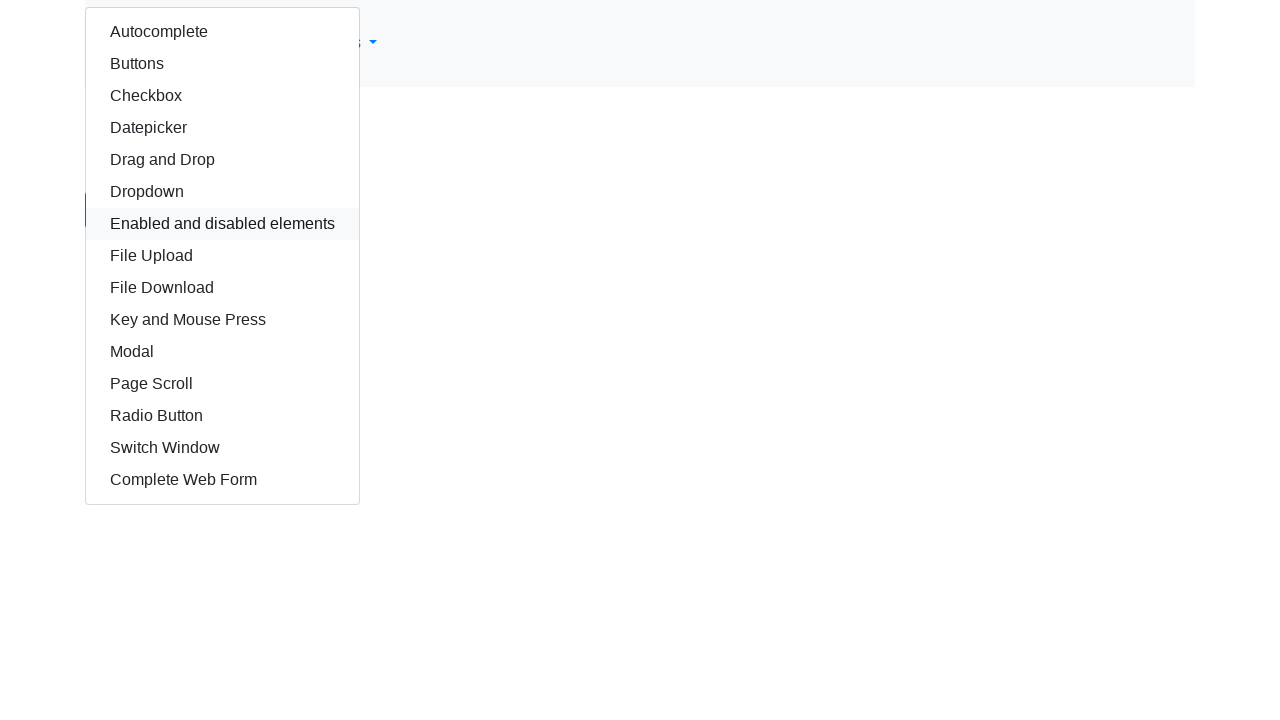

Dropdown menu became visible
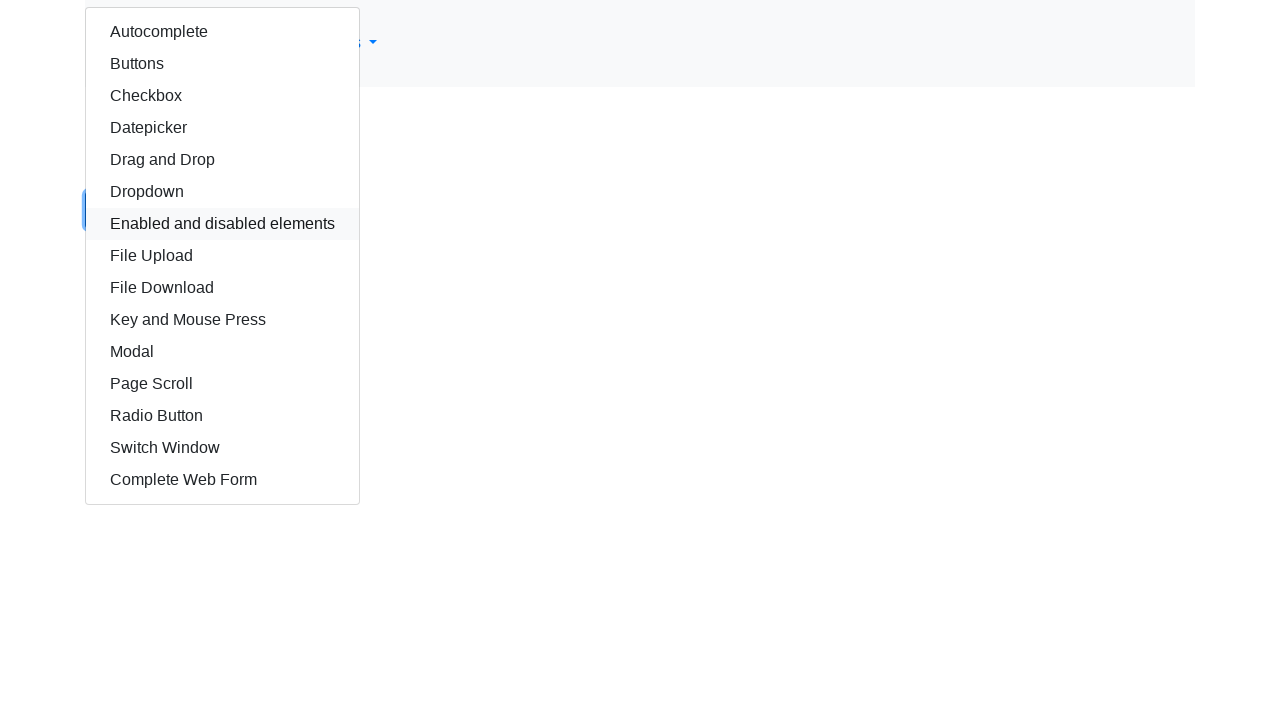

Clicked dropdown item with XPath: //div[@class='dropdown-menu show']/a[12] at (222, 384) on //div[@class='dropdown-menu show']/a[12]
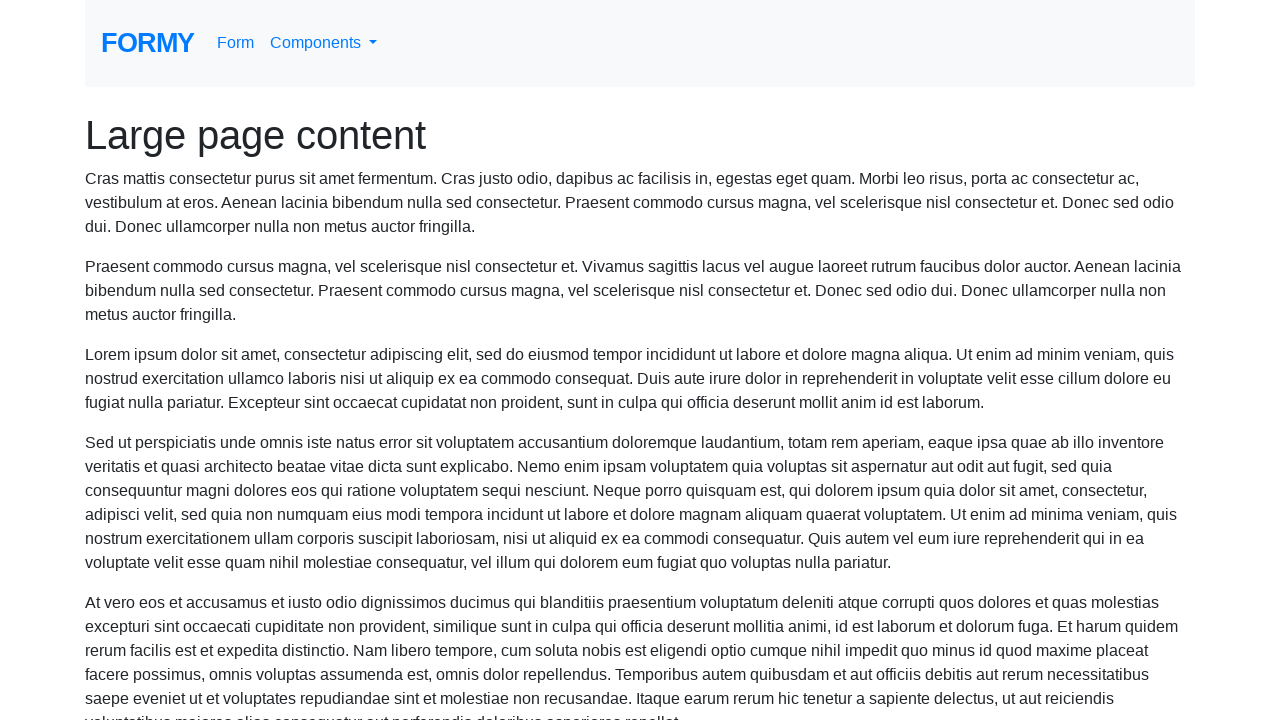

Navigated to expected URL: https://formy-project.herokuapp.com/scroll
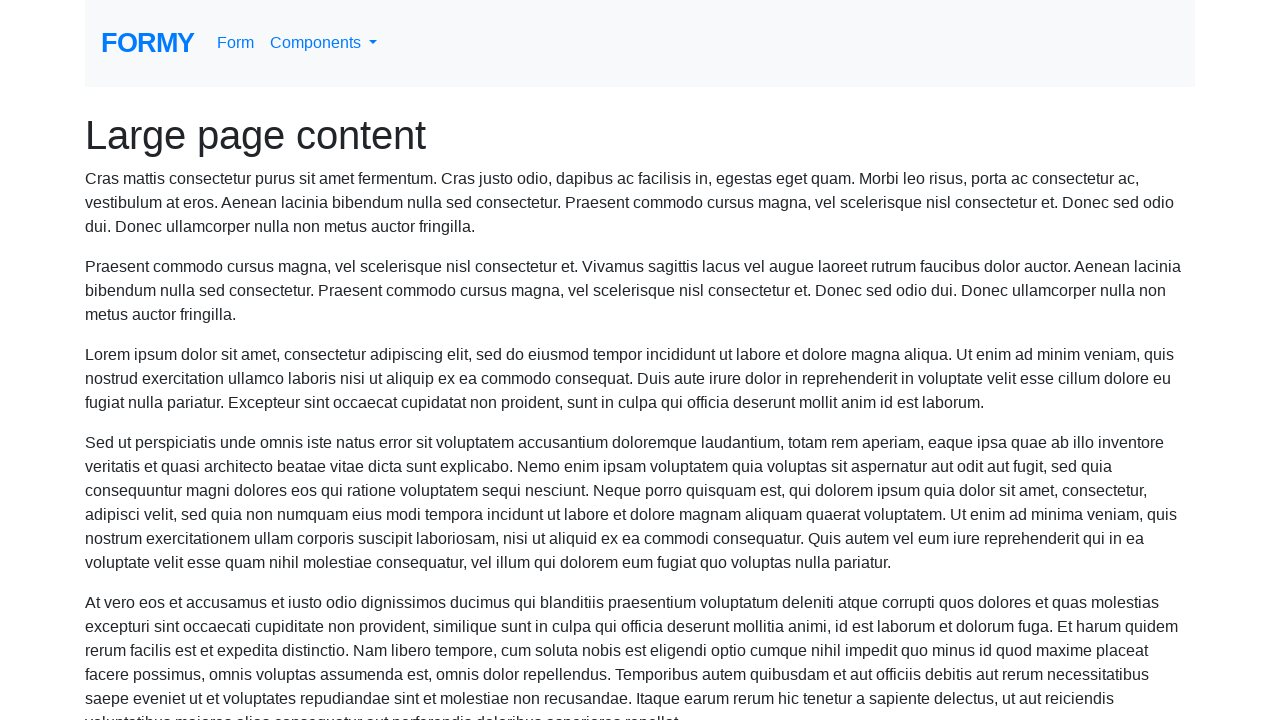

Navigated back to dropdown page for next iteration
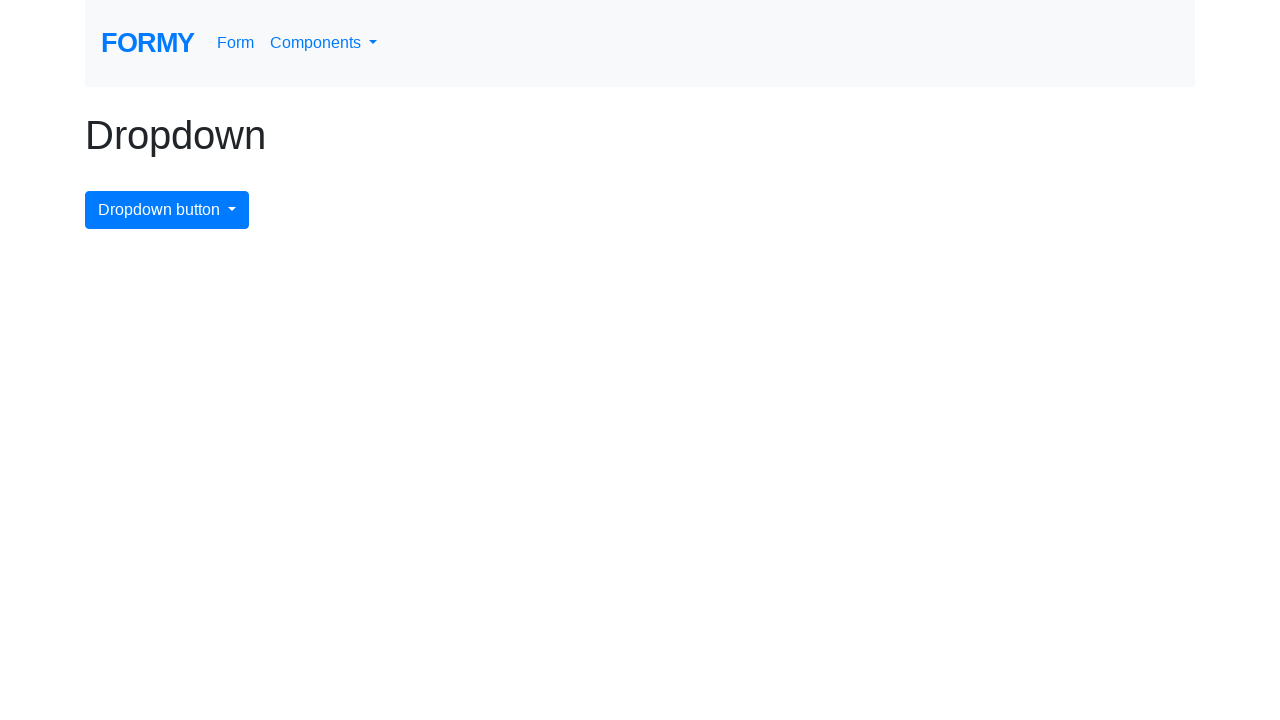

Clicked dropdown button to open menu at (167, 210) on #dropdownMenuButton
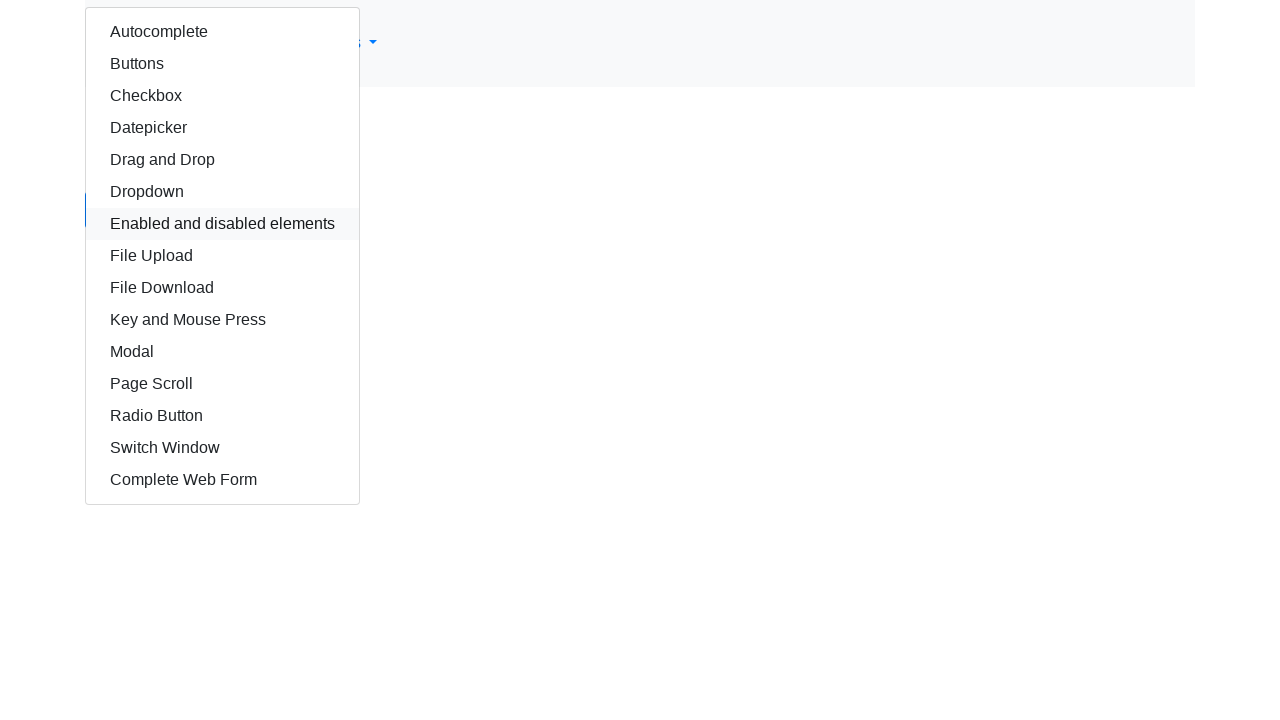

Dropdown menu became visible
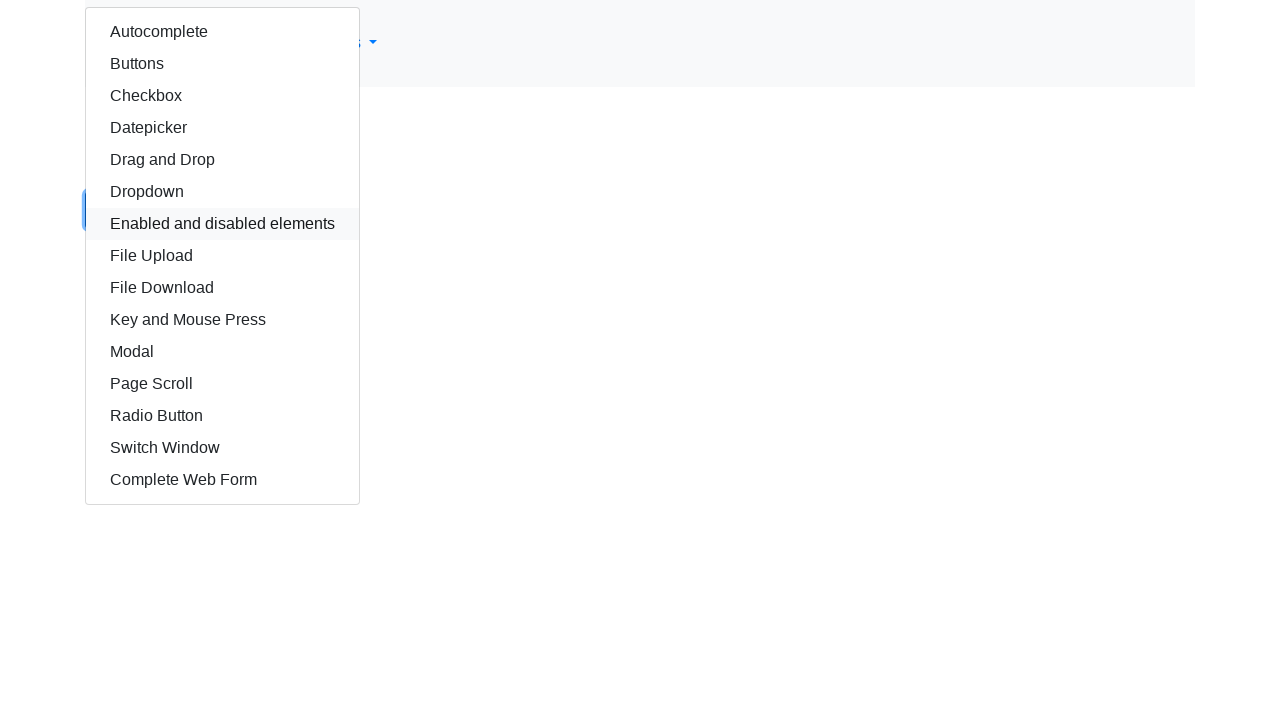

Clicked dropdown item with XPath: //div[@class='dropdown-menu show']/a[13] at (222, 416) on //div[@class='dropdown-menu show']/a[13]
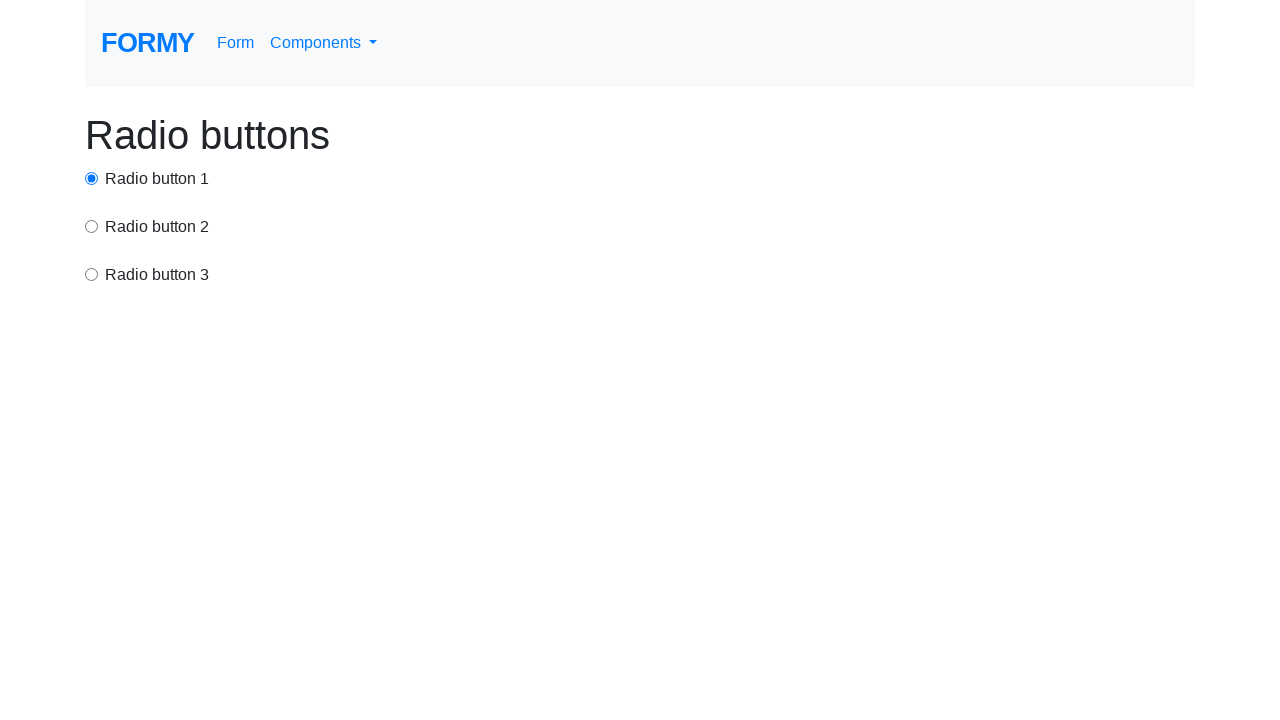

Navigated to expected URL: https://formy-project.herokuapp.com/radiobutton
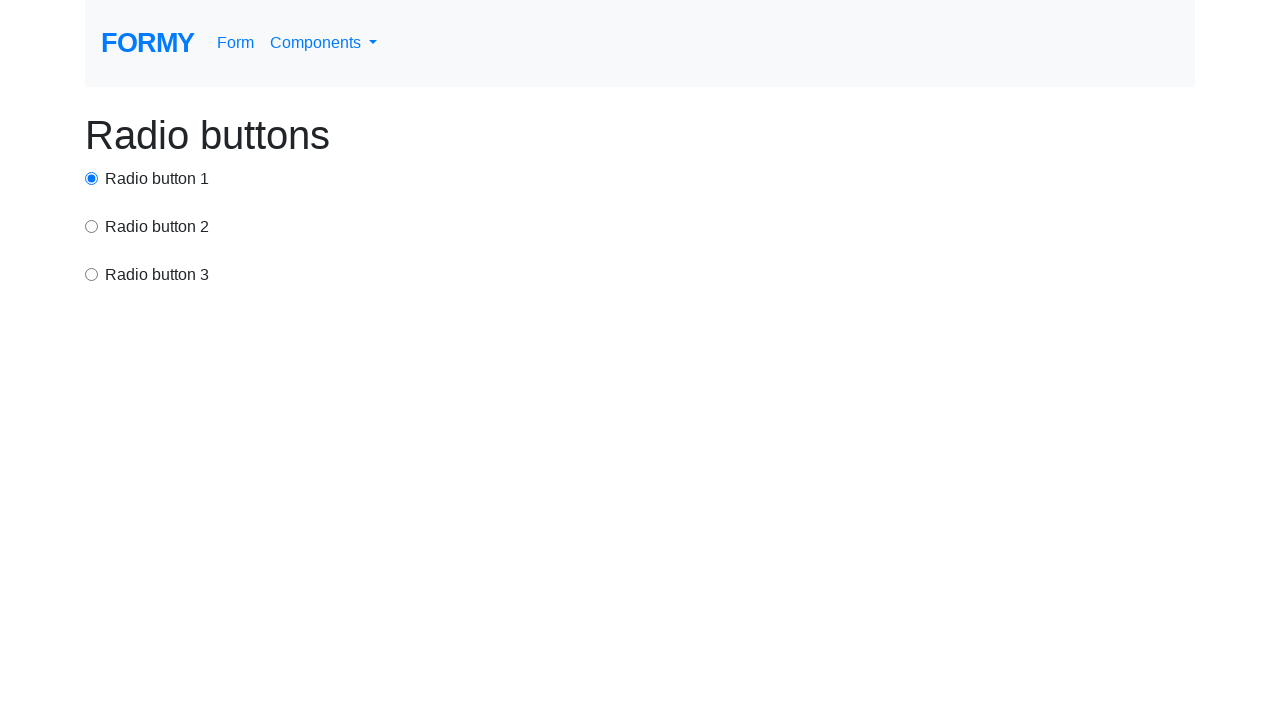

Navigated back to dropdown page for next iteration
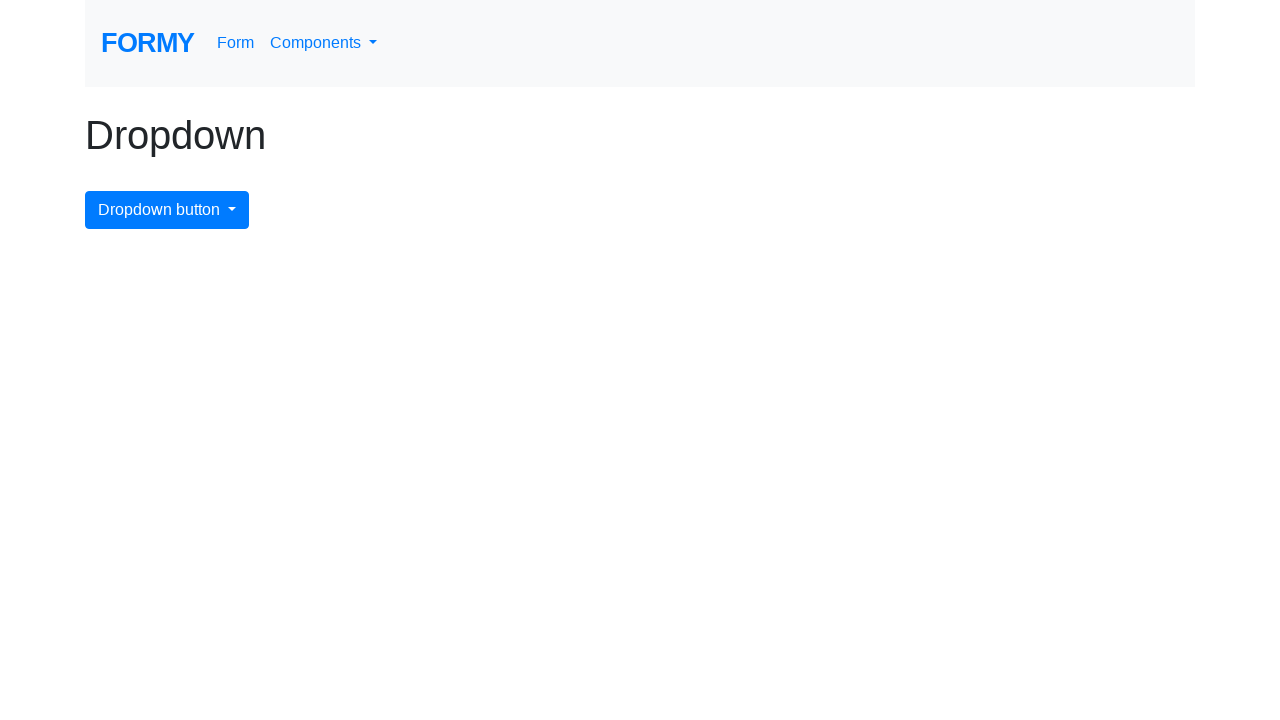

Clicked dropdown button to open menu at (167, 210) on #dropdownMenuButton
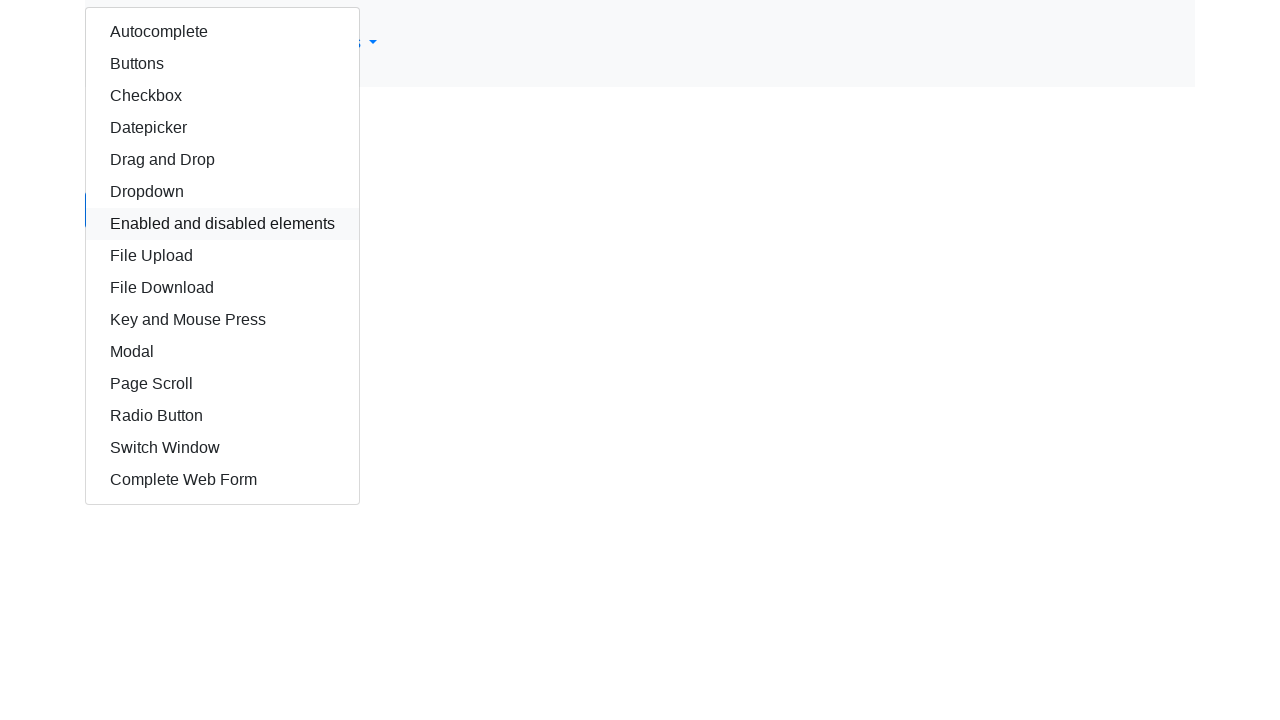

Dropdown menu became visible
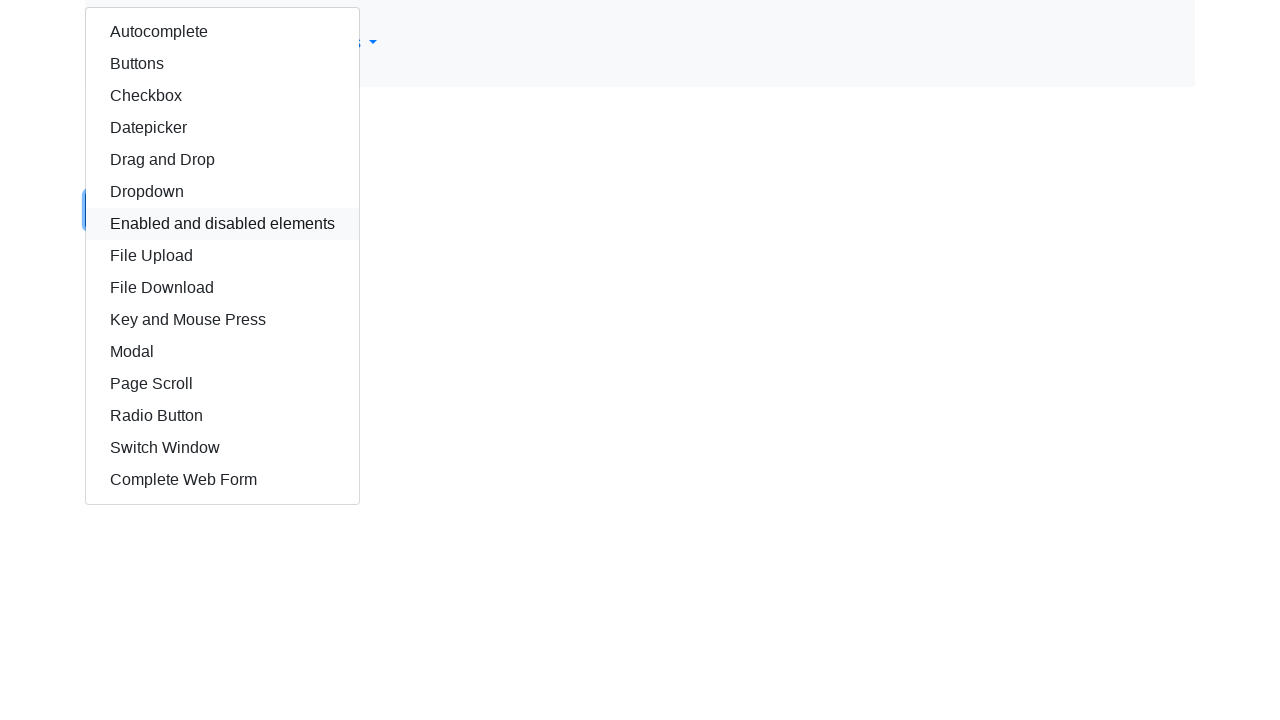

Clicked dropdown item with XPath: //div[@class='dropdown-menu show']/a[14] at (222, 448) on //div[@class='dropdown-menu show']/a[14]
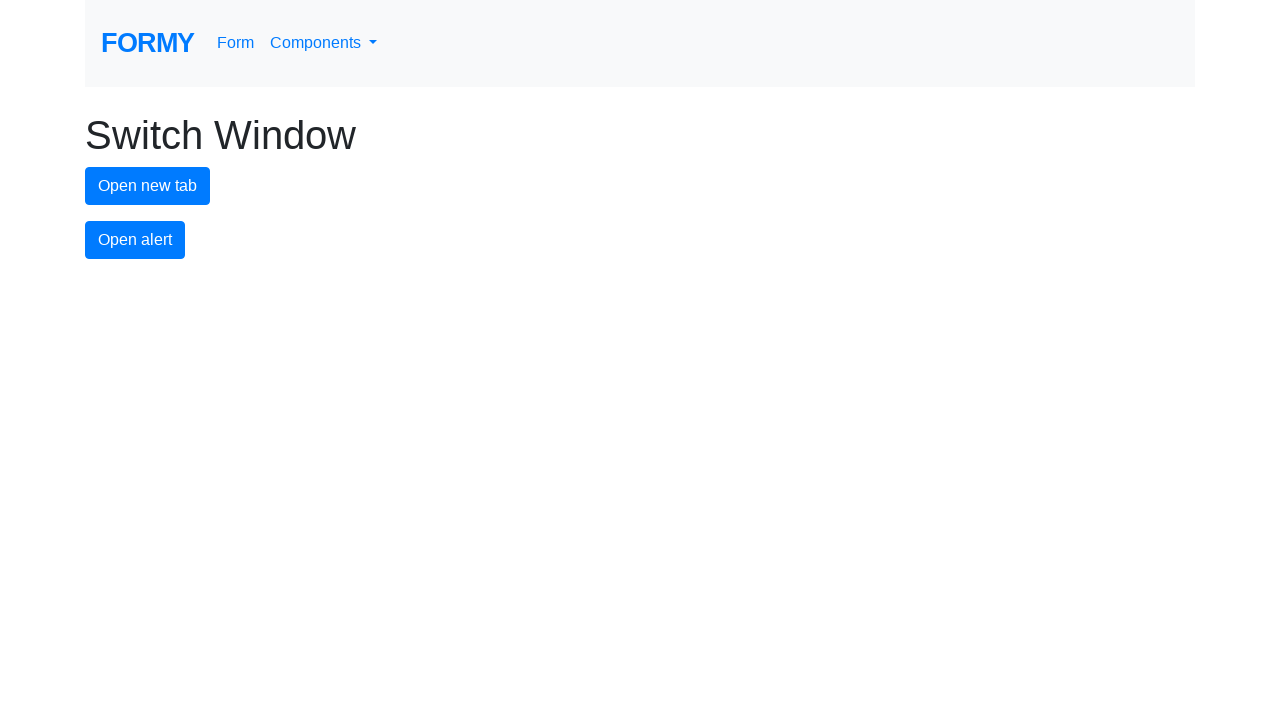

Navigated to expected URL: https://formy-project.herokuapp.com/switch-window
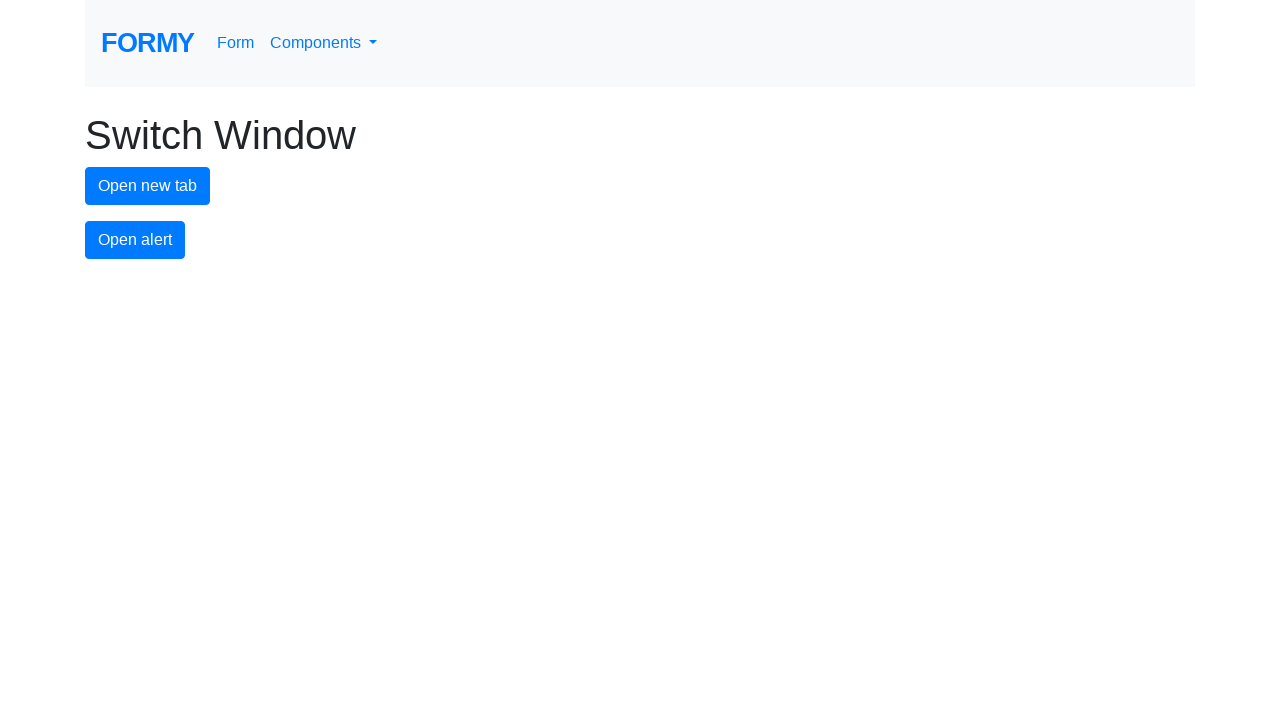

Navigated back to dropdown page for next iteration
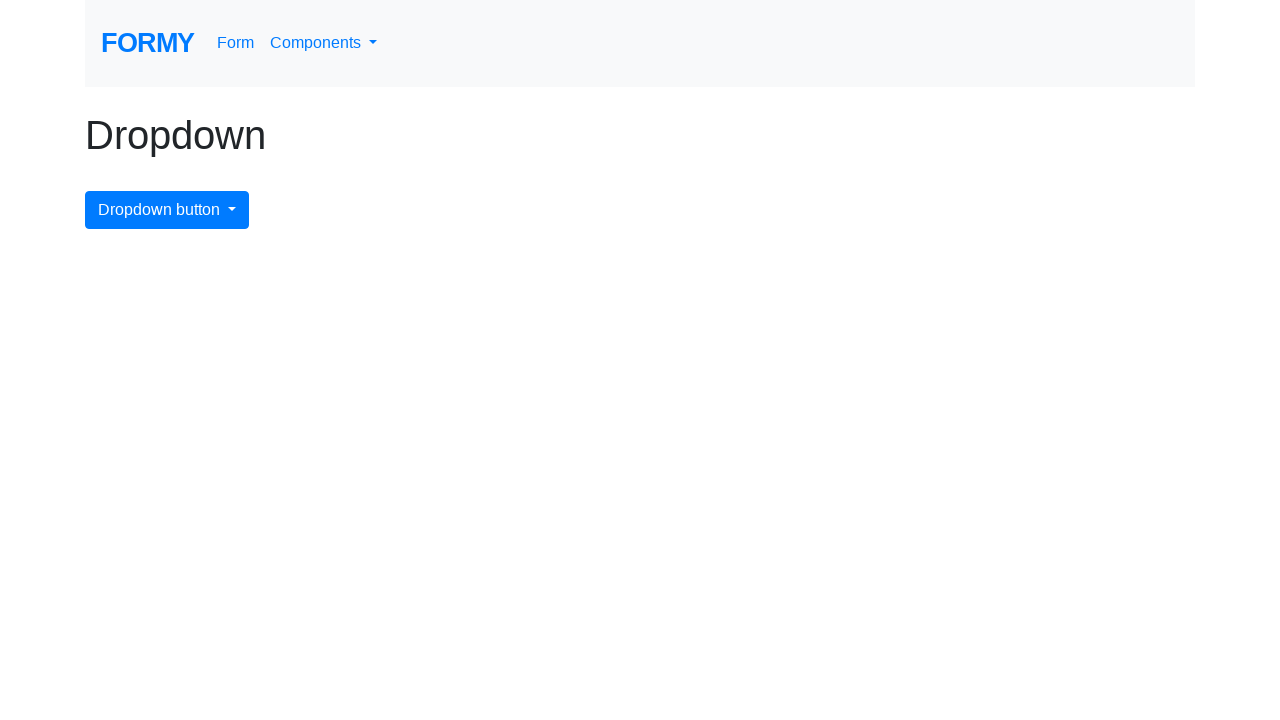

Clicked dropdown button to open menu at (167, 210) on #dropdownMenuButton
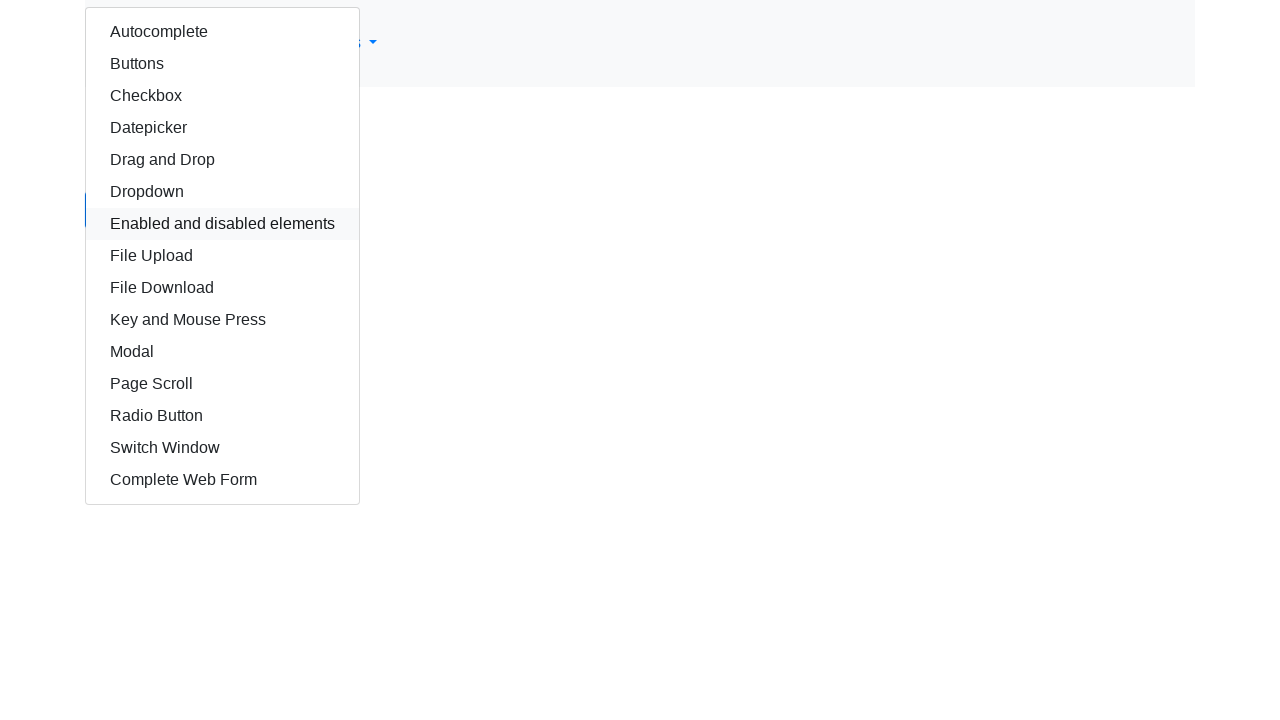

Dropdown menu became visible
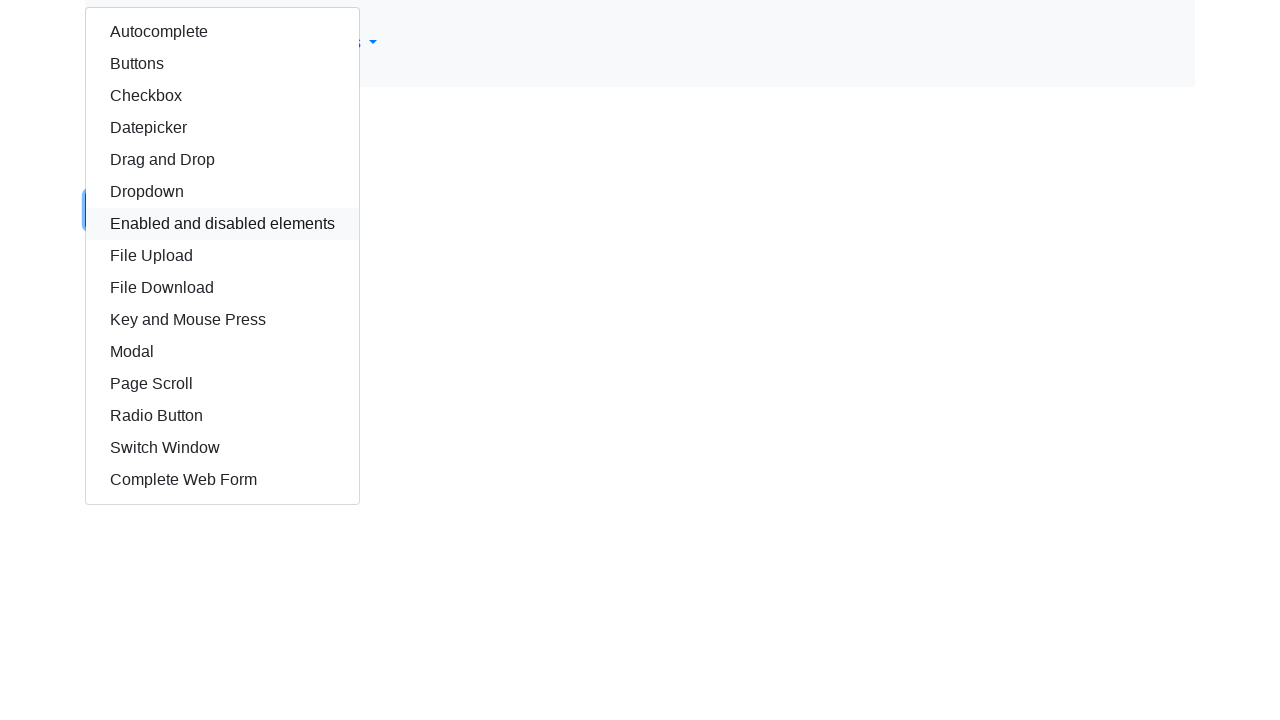

Clicked dropdown item with XPath: //div[@class='dropdown-menu show']/a[15] at (222, 480) on //div[@class='dropdown-menu show']/a[15]
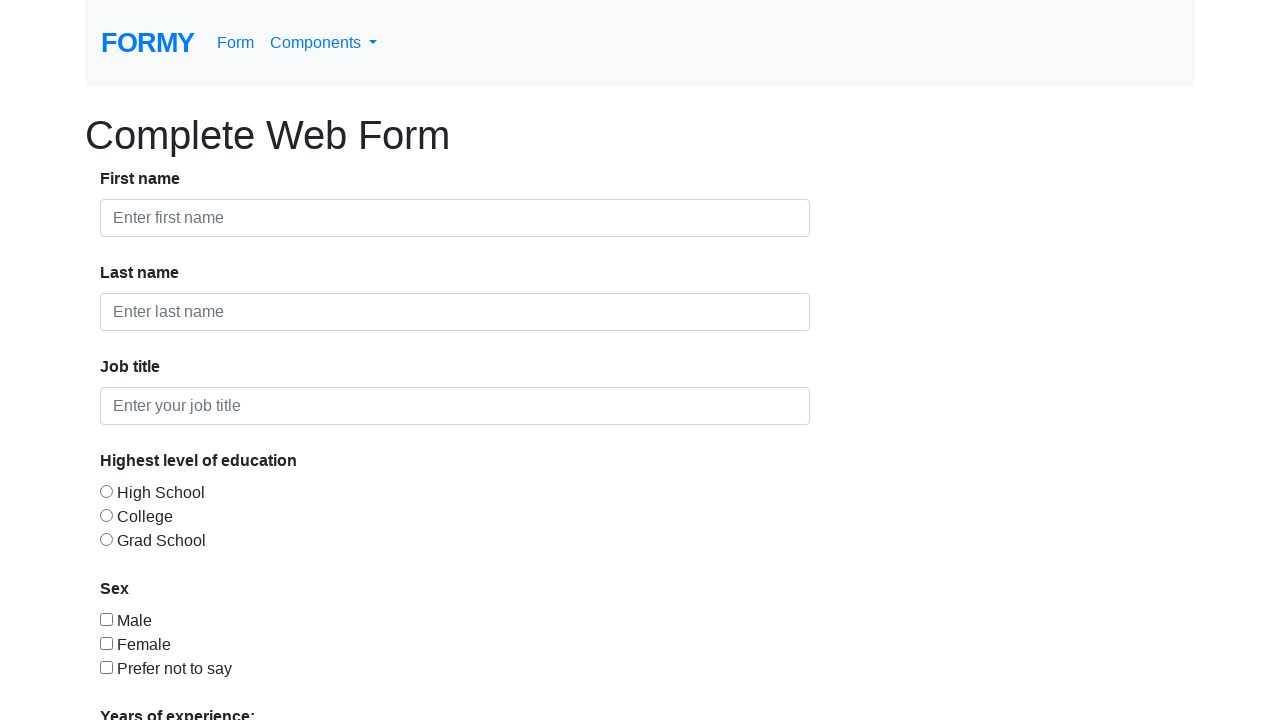

Navigated to expected URL: https://formy-project.herokuapp.com/form
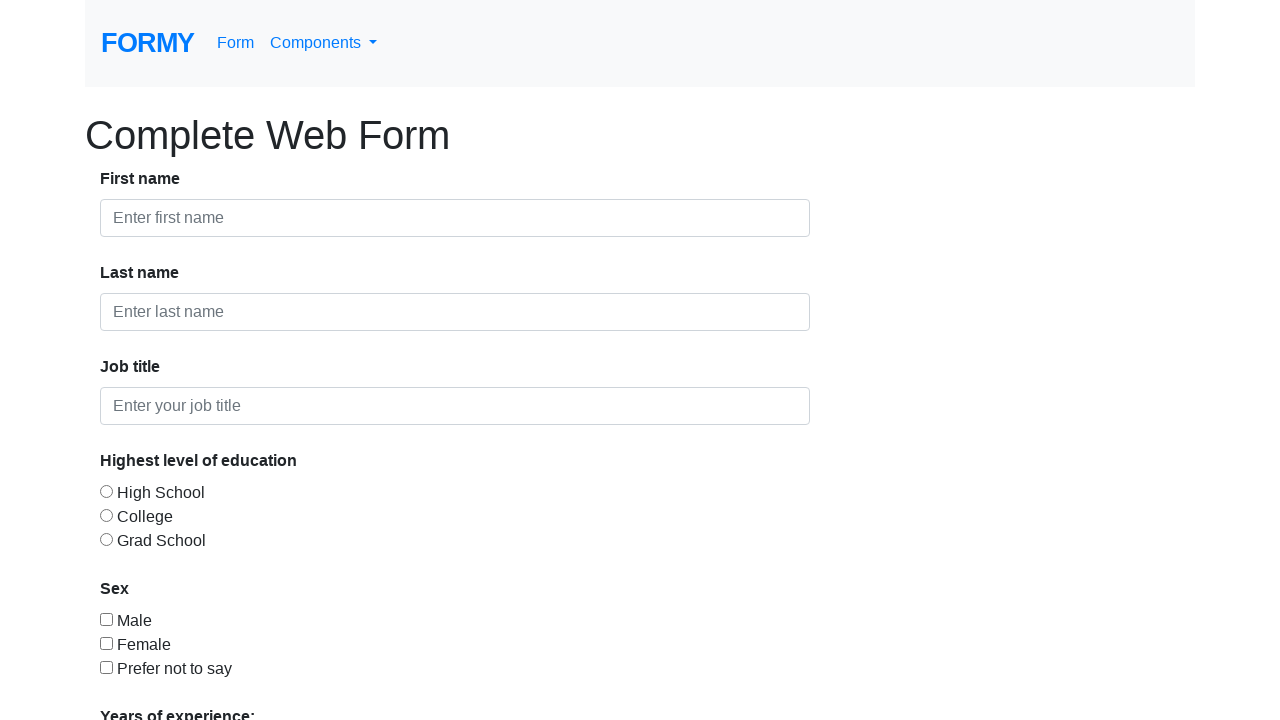

Navigated back to dropdown page for next iteration
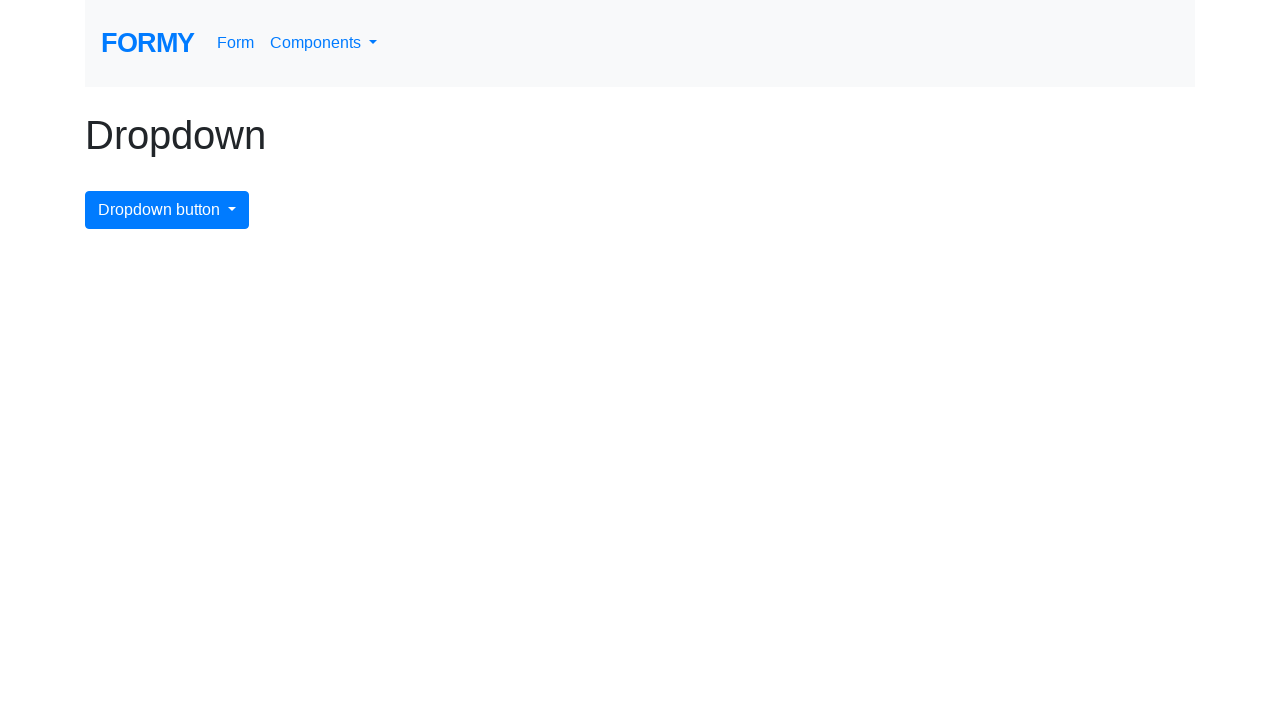

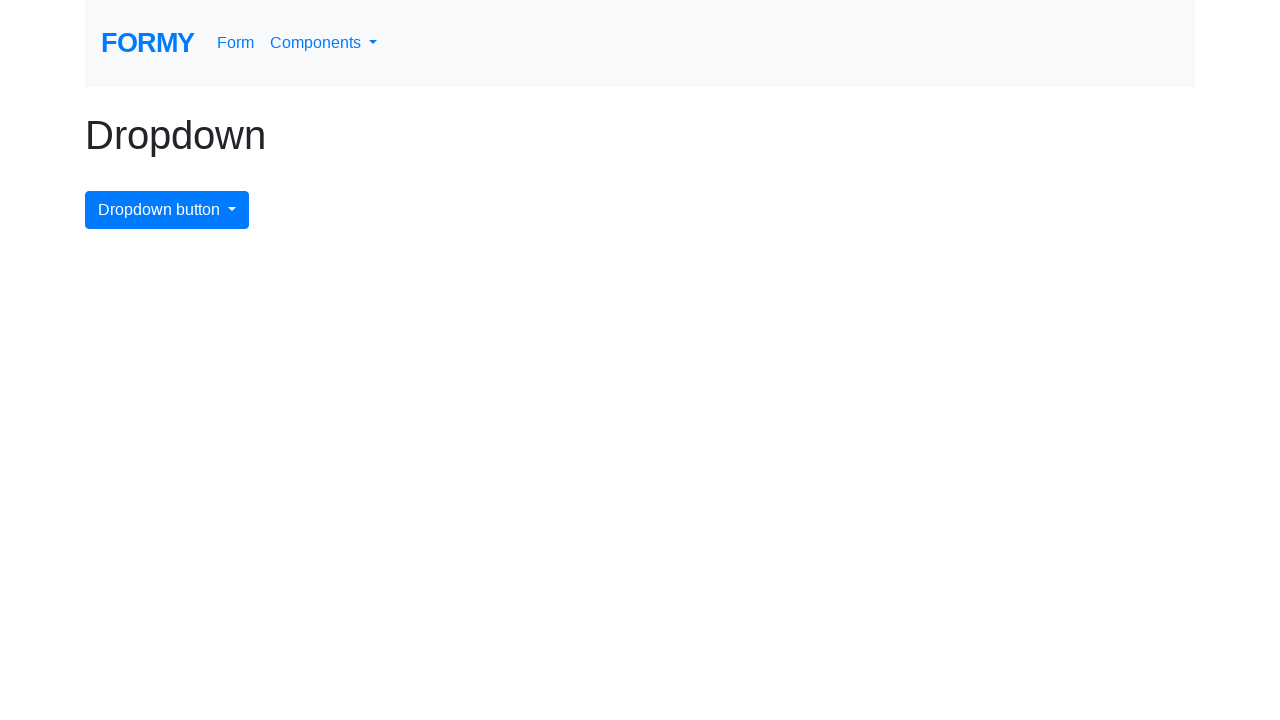